Tests download functionality by clicking on all available download links on the page

Starting URL: http://the-internet.herokuapp.com/download

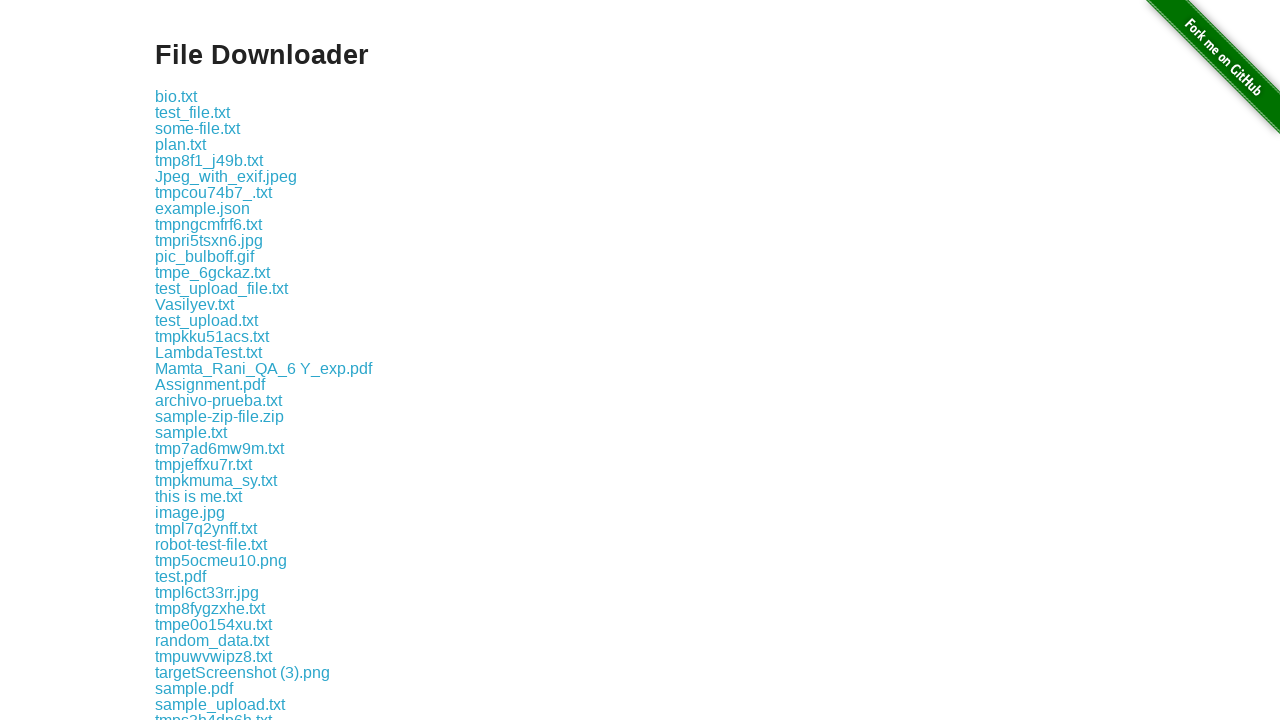

Waited 2 seconds for page to load
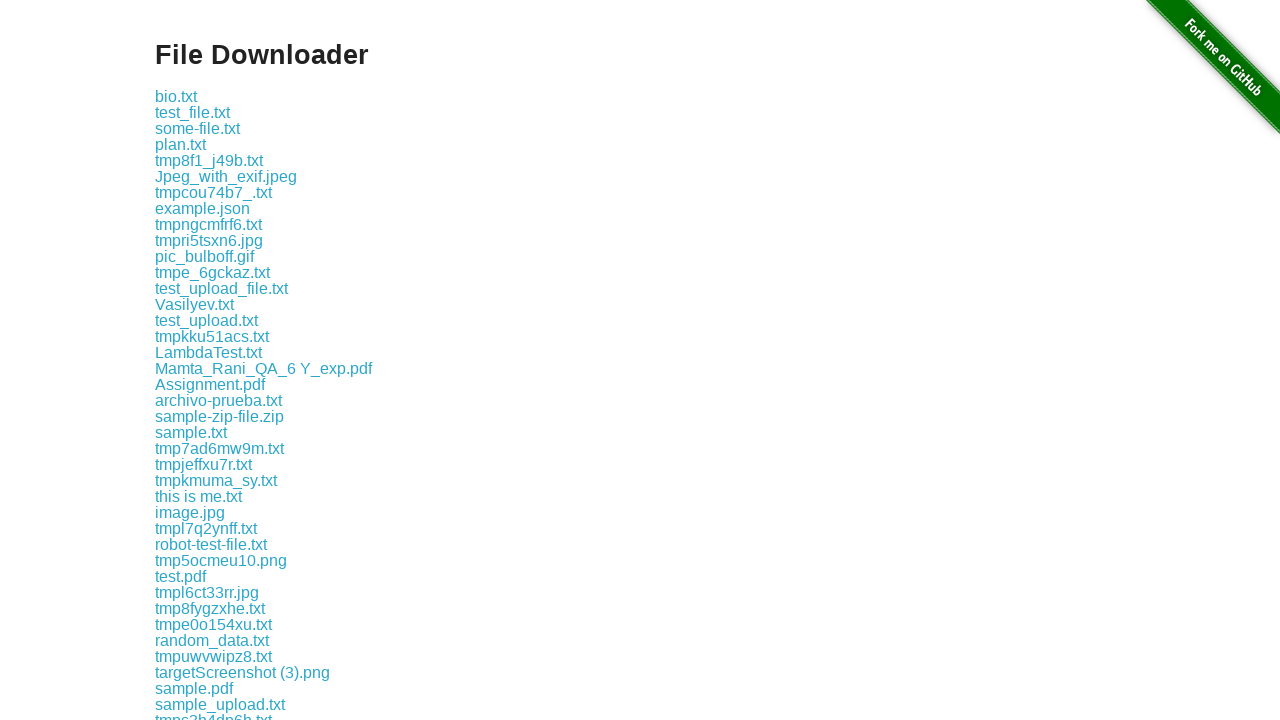

Found all download links on the page
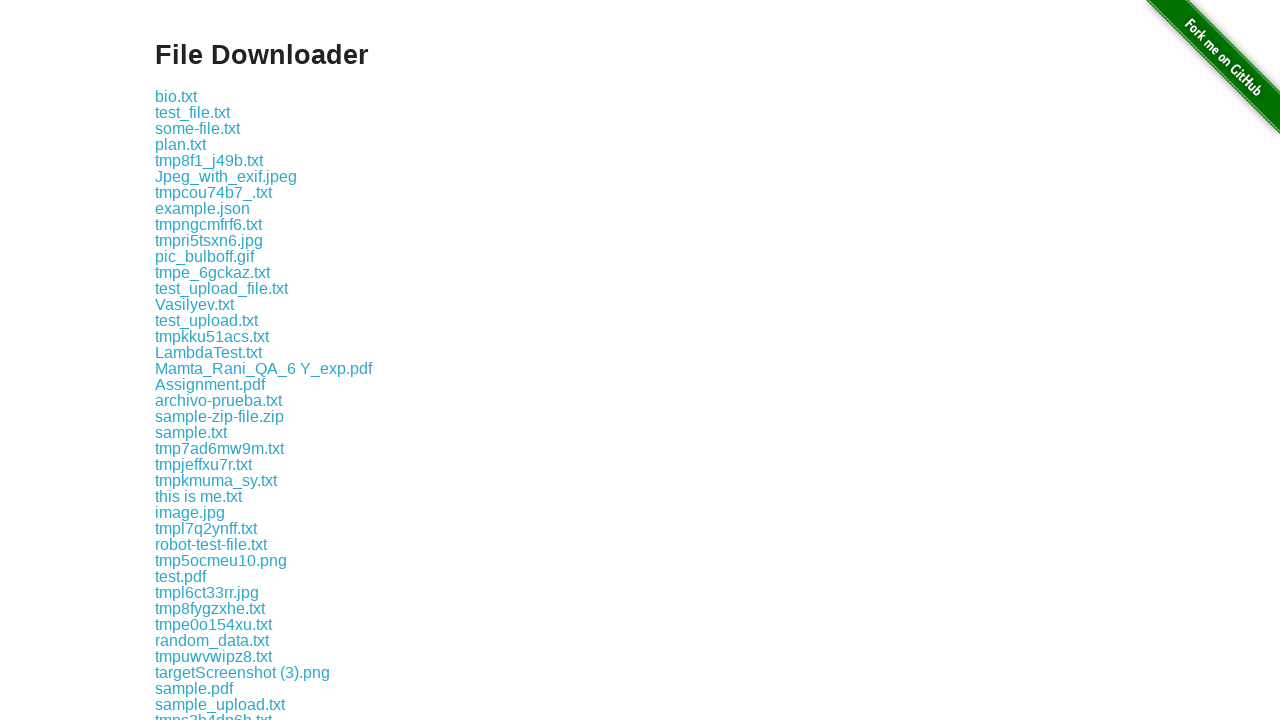

Clicked a download link at (176, 96) on xpath=//div//a[contains(@href, 'download')] >> nth=0
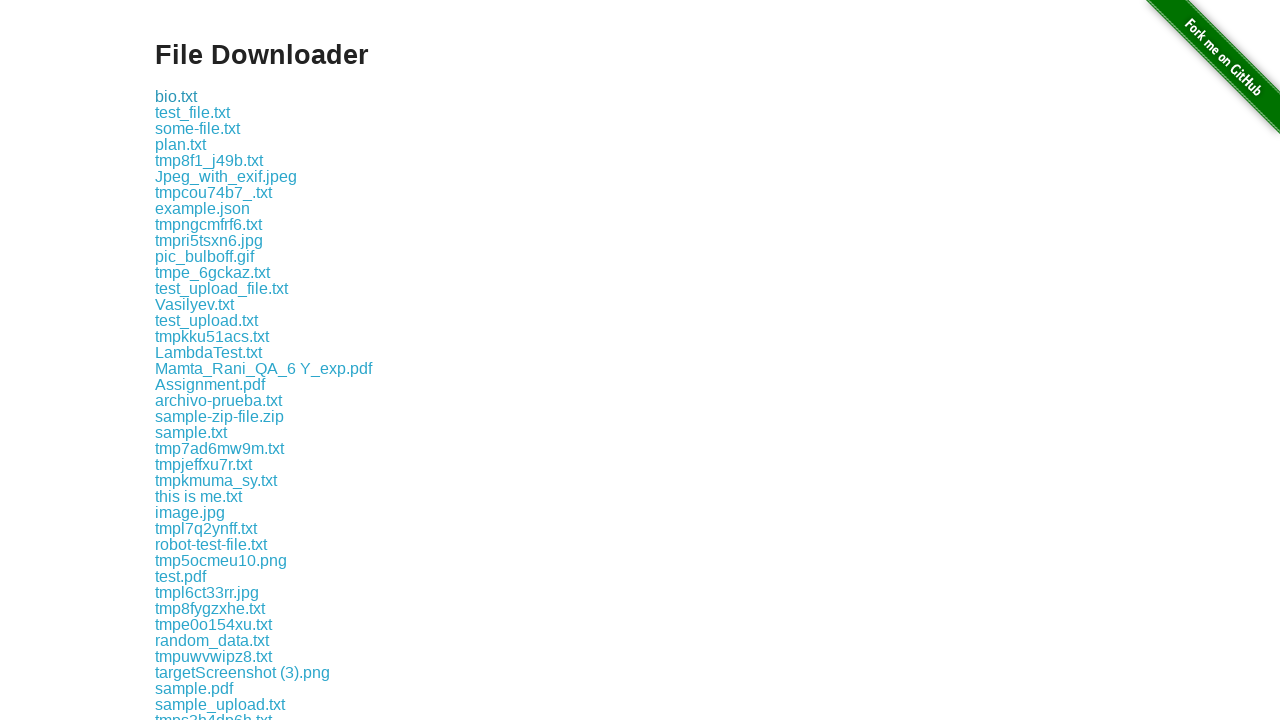

Waited 100ms between downloads
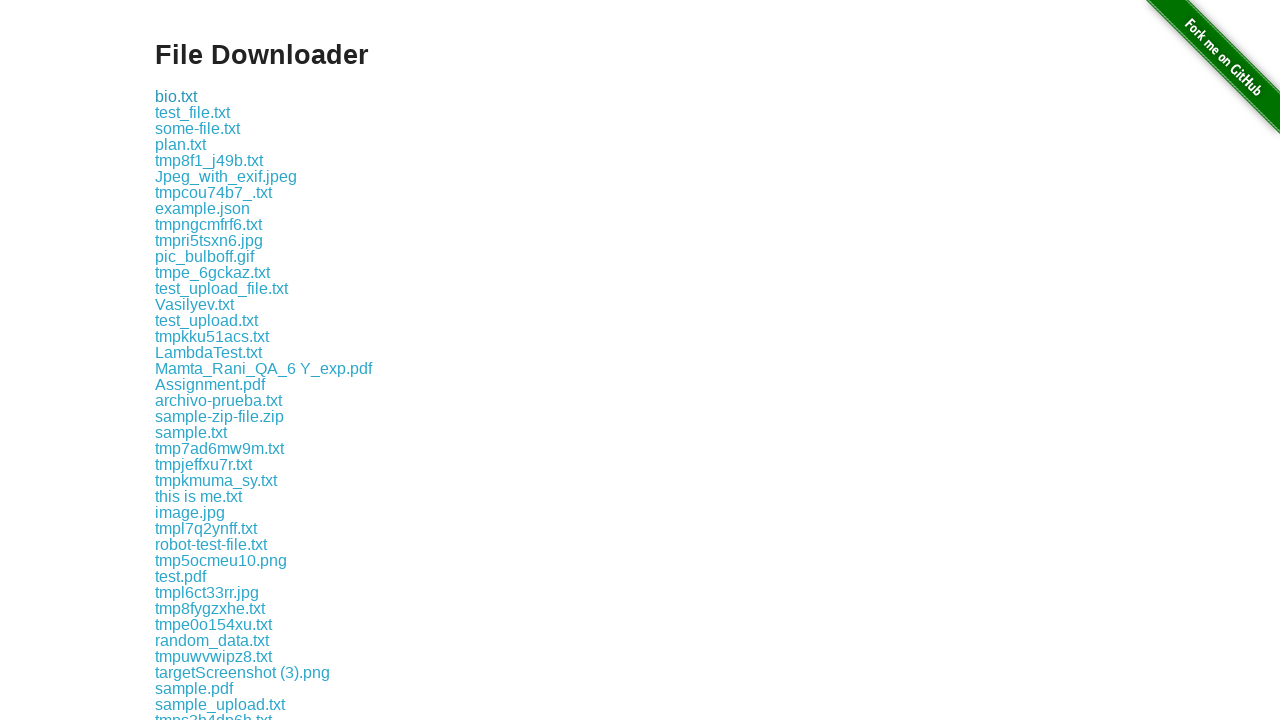

Clicked a download link at (192, 112) on xpath=//div//a[contains(@href, 'download')] >> nth=1
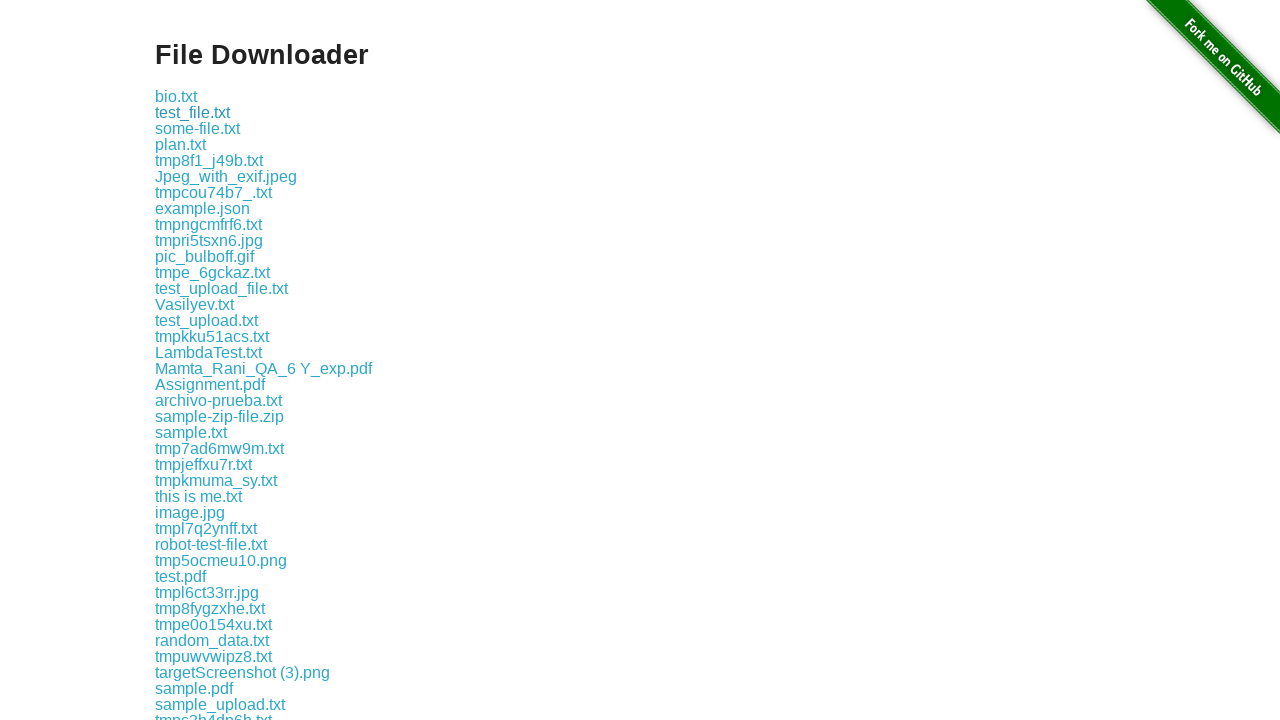

Waited 100ms between downloads
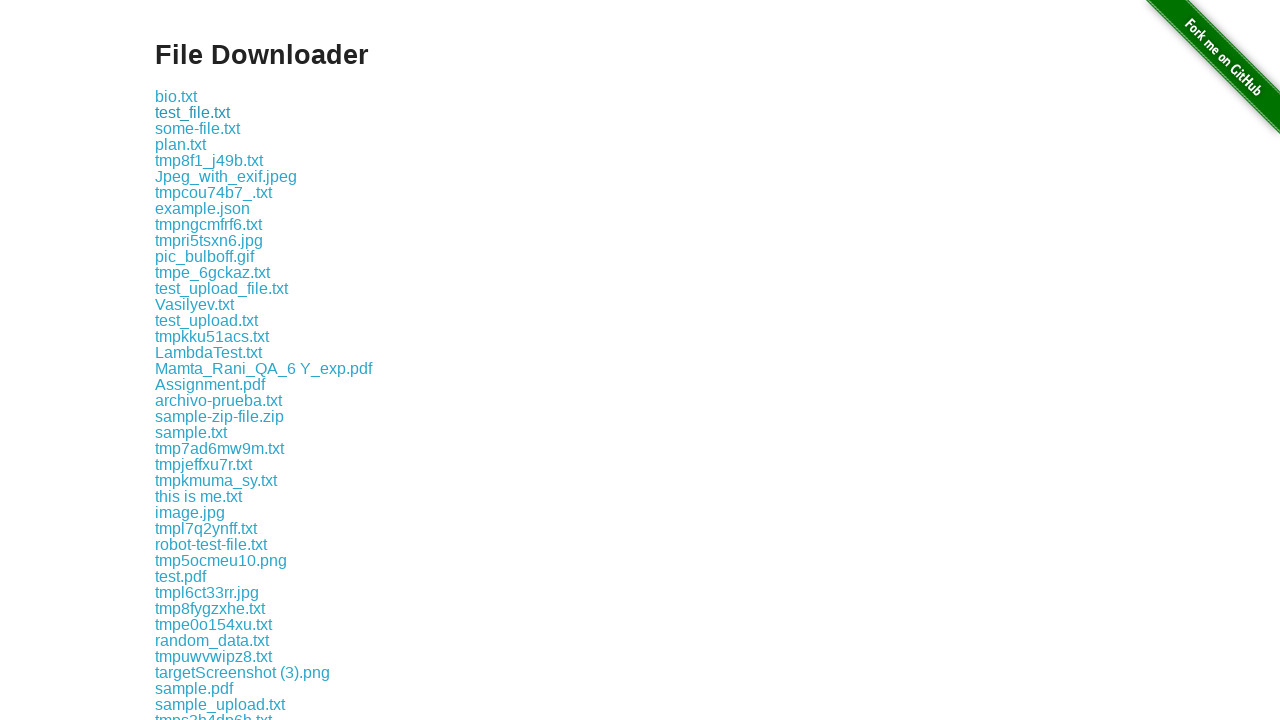

Clicked a download link at (198, 128) on xpath=//div//a[contains(@href, 'download')] >> nth=2
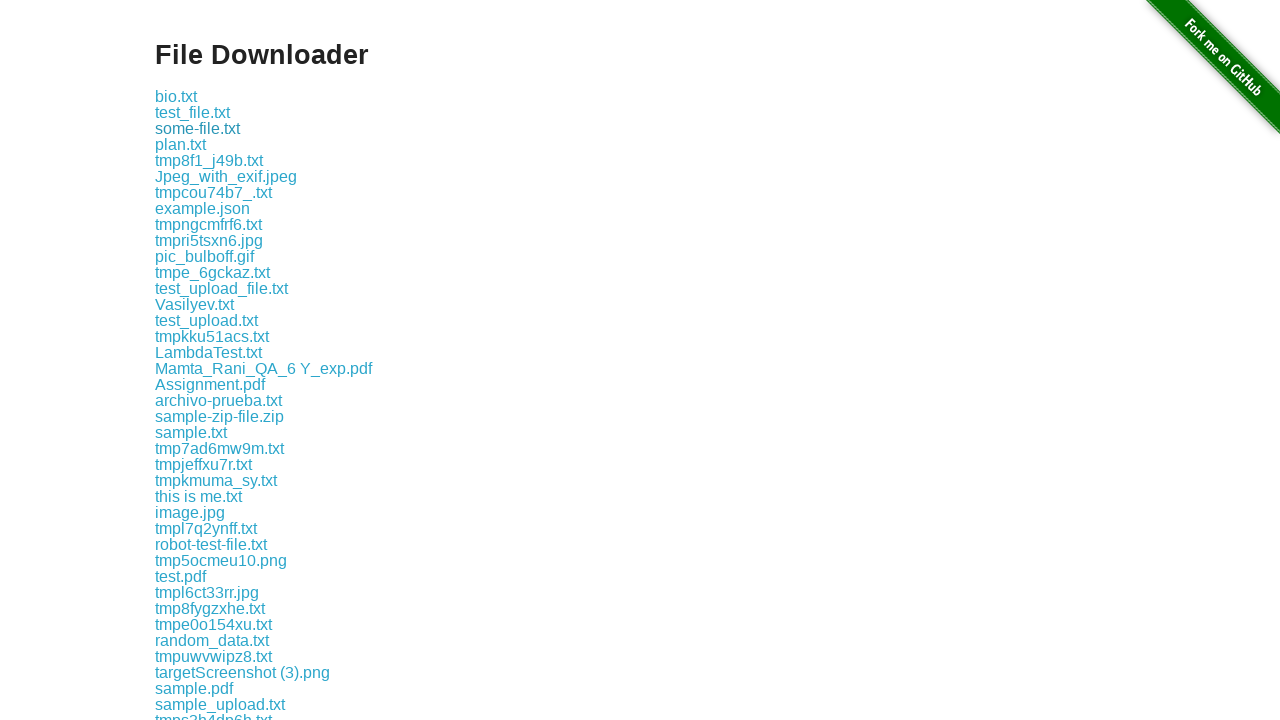

Waited 100ms between downloads
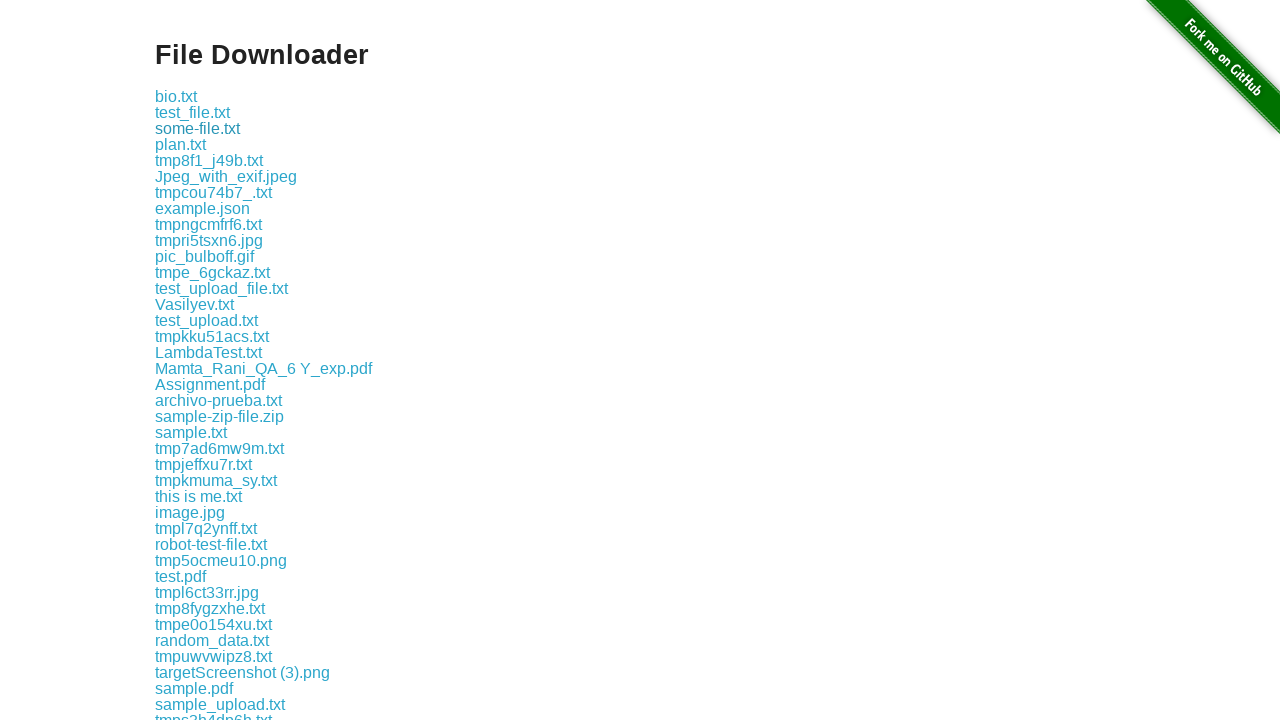

Clicked a download link at (180, 144) on xpath=//div//a[contains(@href, 'download')] >> nth=3
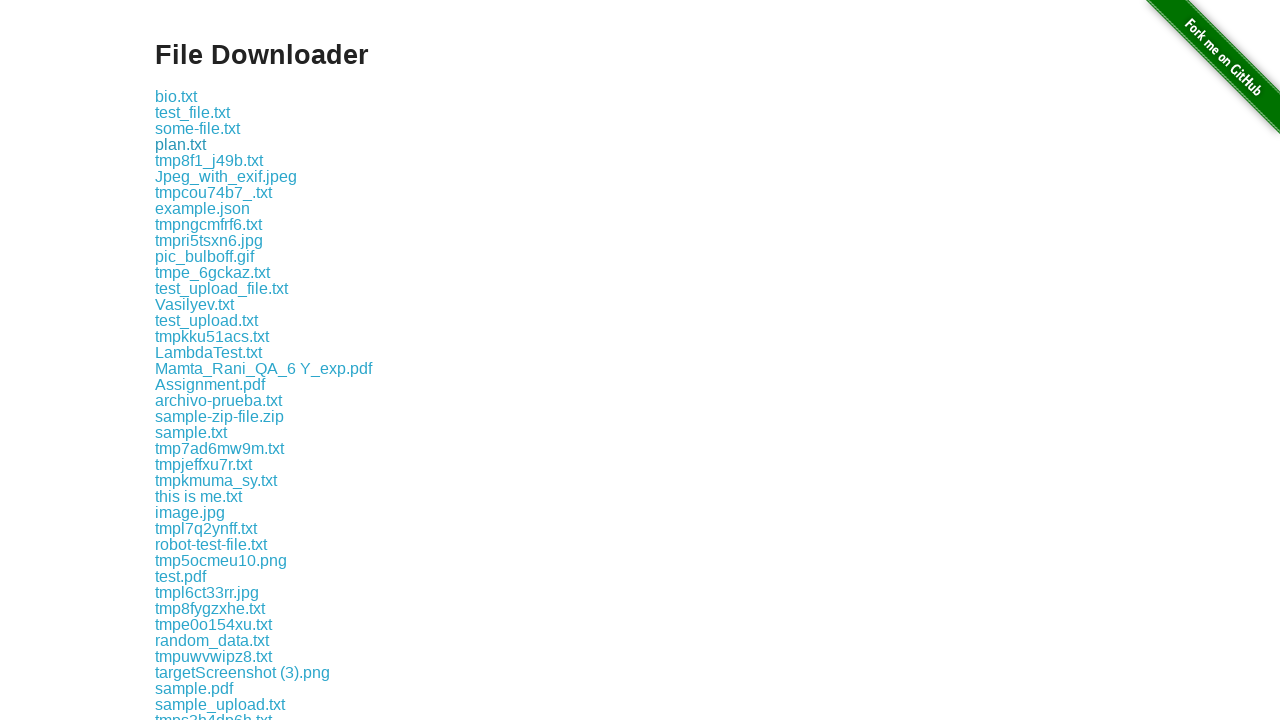

Waited 100ms between downloads
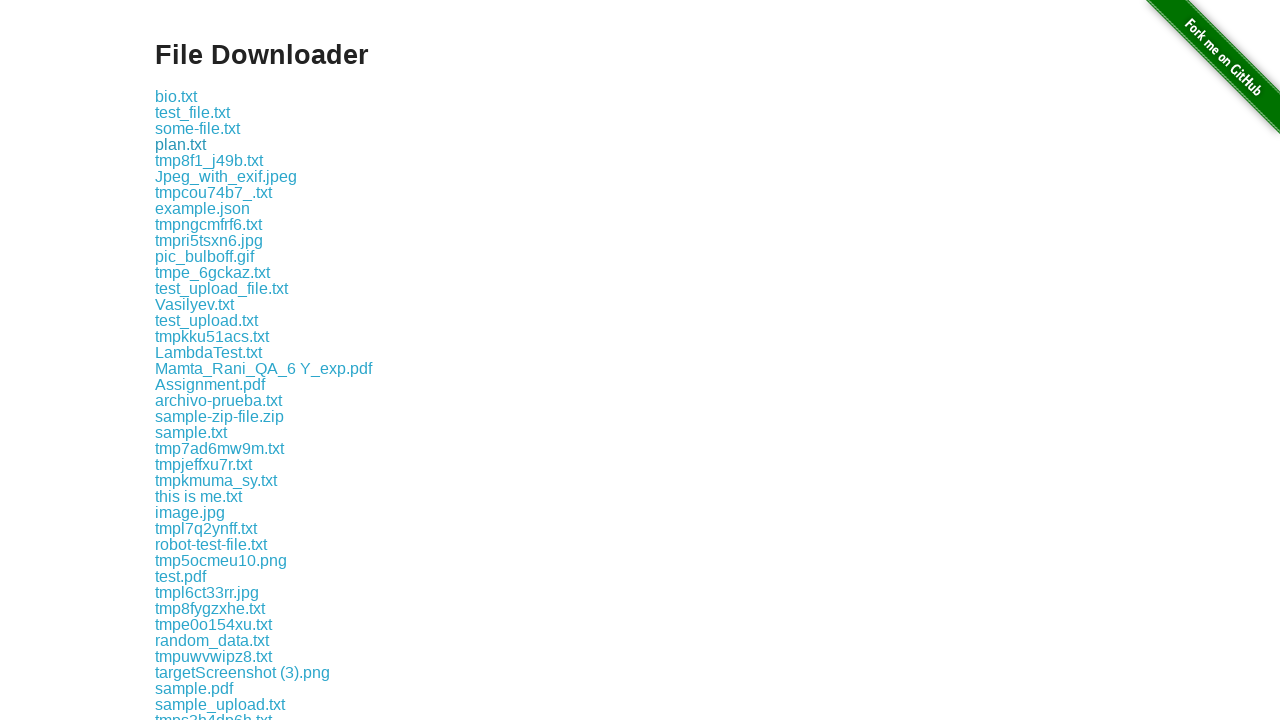

Clicked a download link at (209, 160) on xpath=//div//a[contains(@href, 'download')] >> nth=4
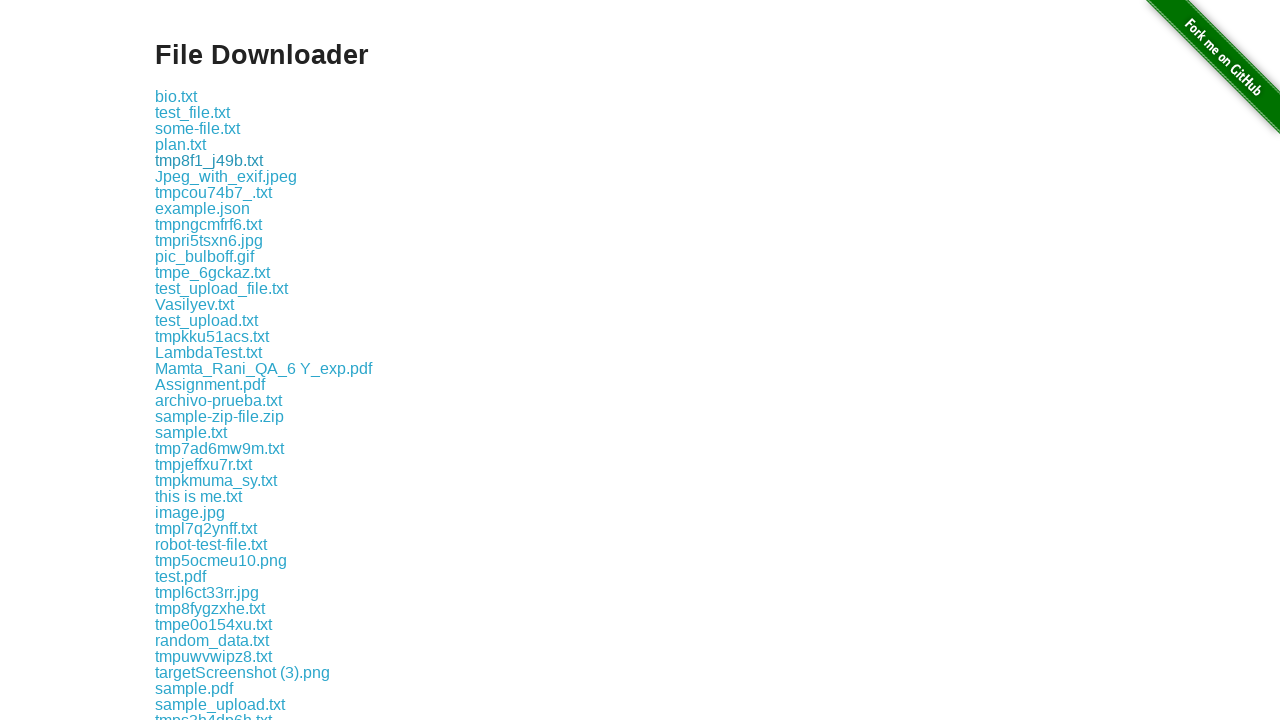

Waited 100ms between downloads
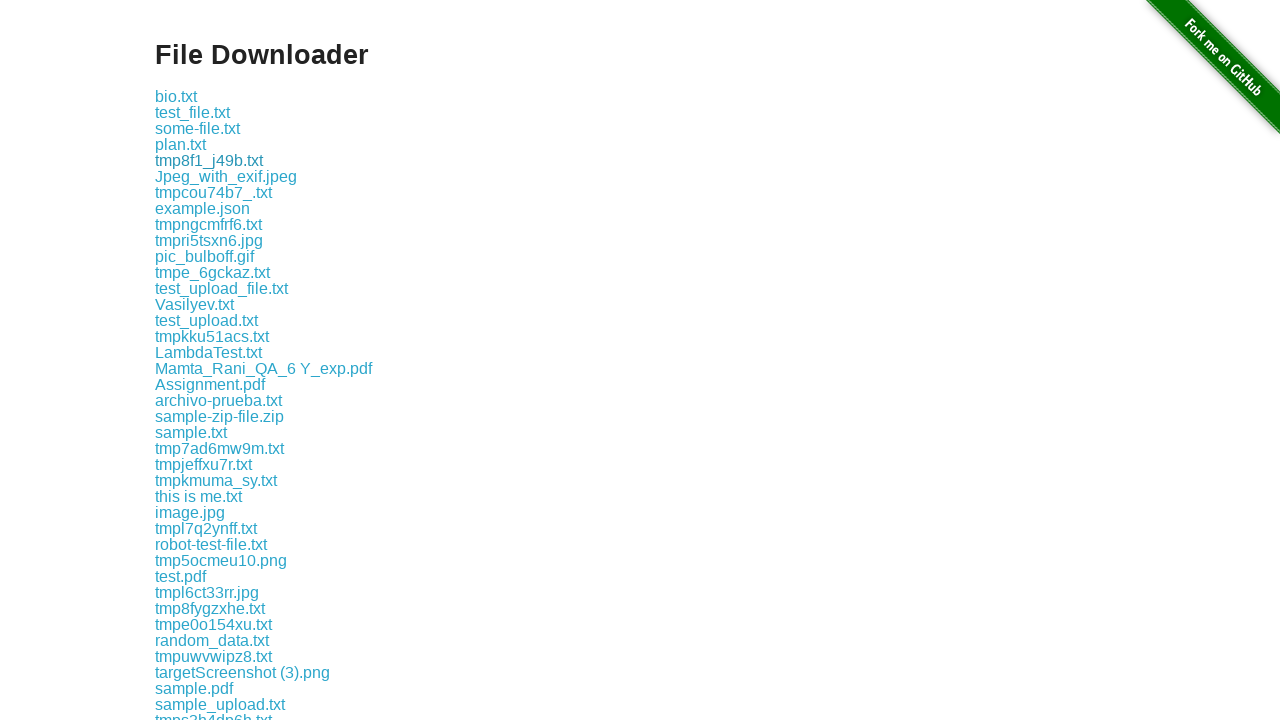

Clicked a download link at (226, 176) on xpath=//div//a[contains(@href, 'download')] >> nth=5
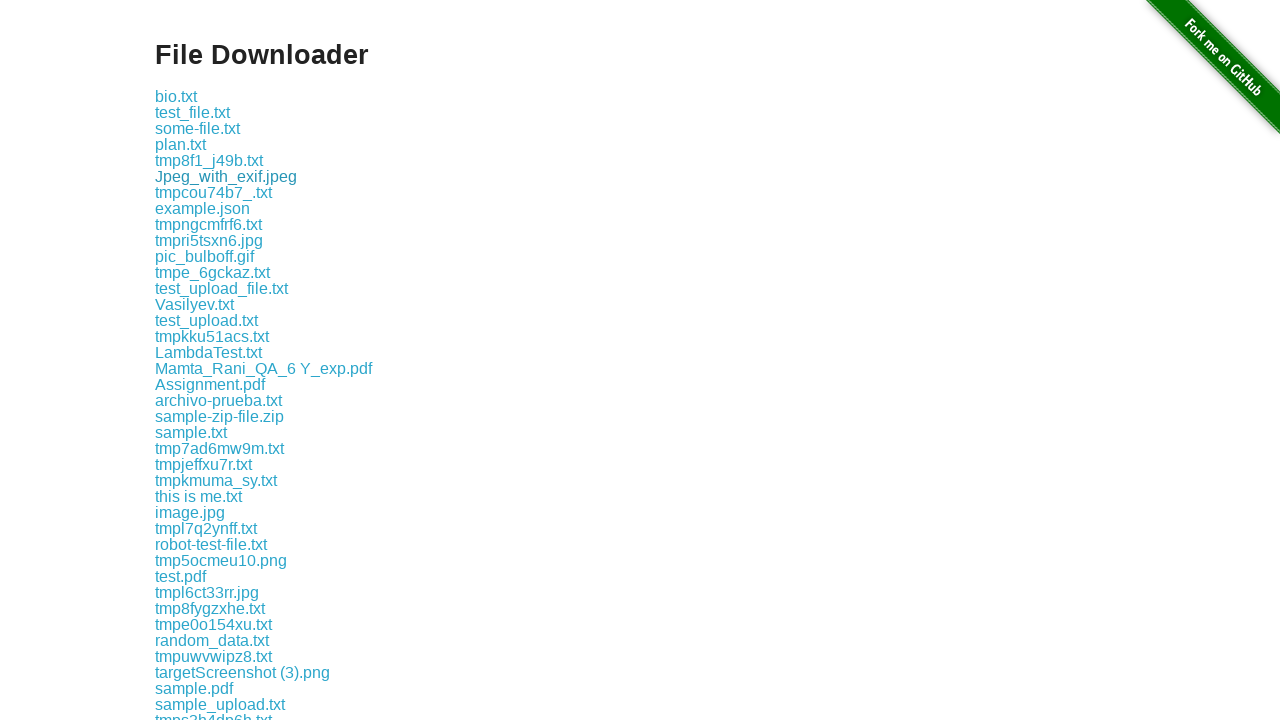

Waited 100ms between downloads
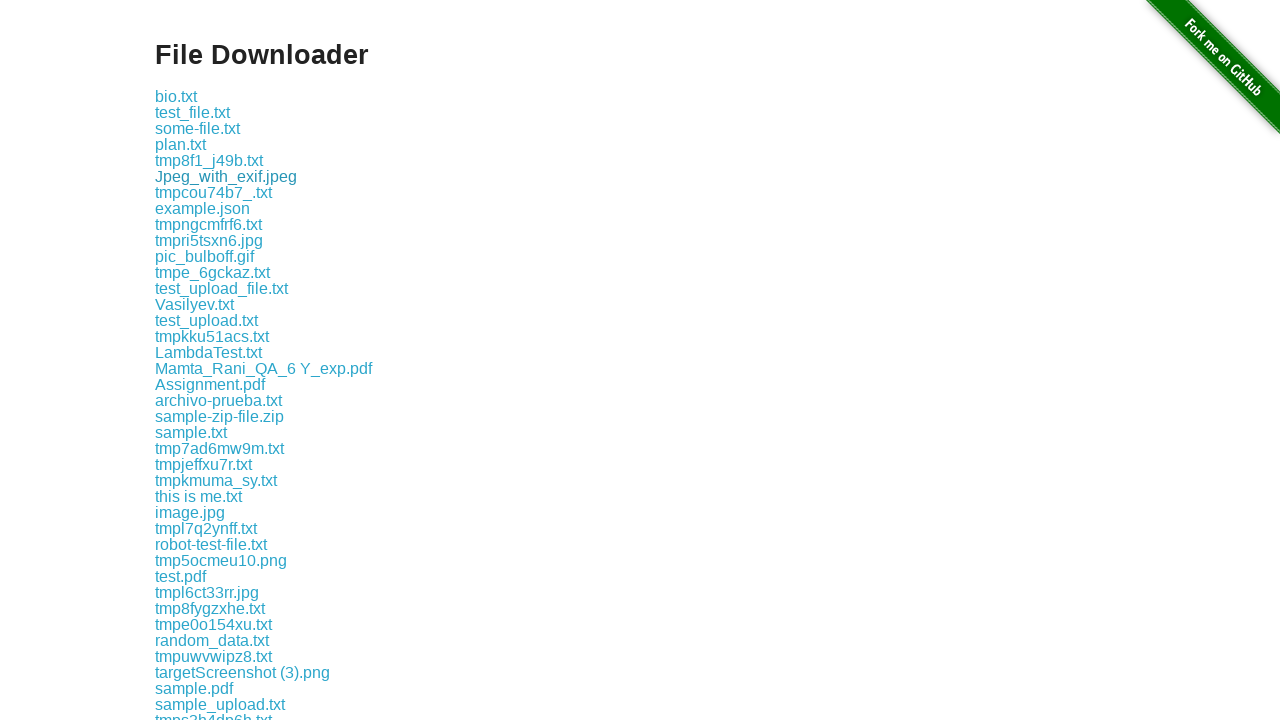

Clicked a download link at (214, 192) on xpath=//div//a[contains(@href, 'download')] >> nth=6
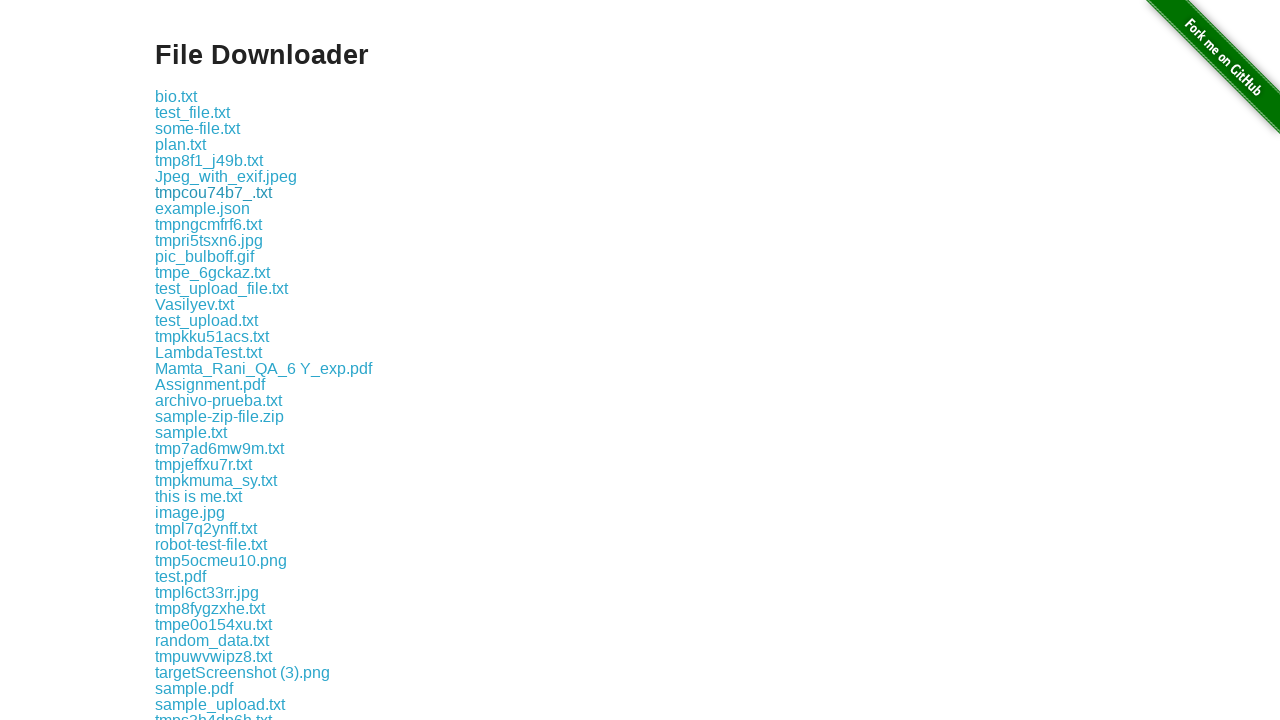

Waited 100ms between downloads
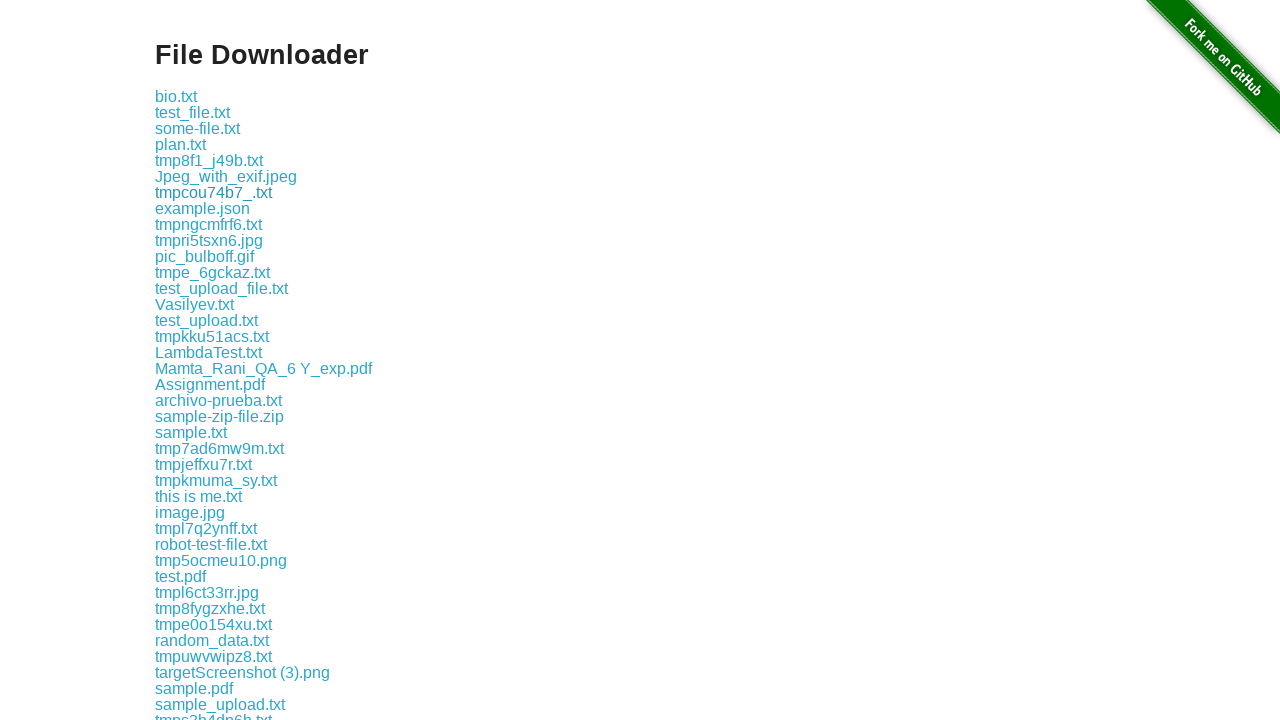

Clicked a download link at (202, 208) on xpath=//div//a[contains(@href, 'download')] >> nth=7
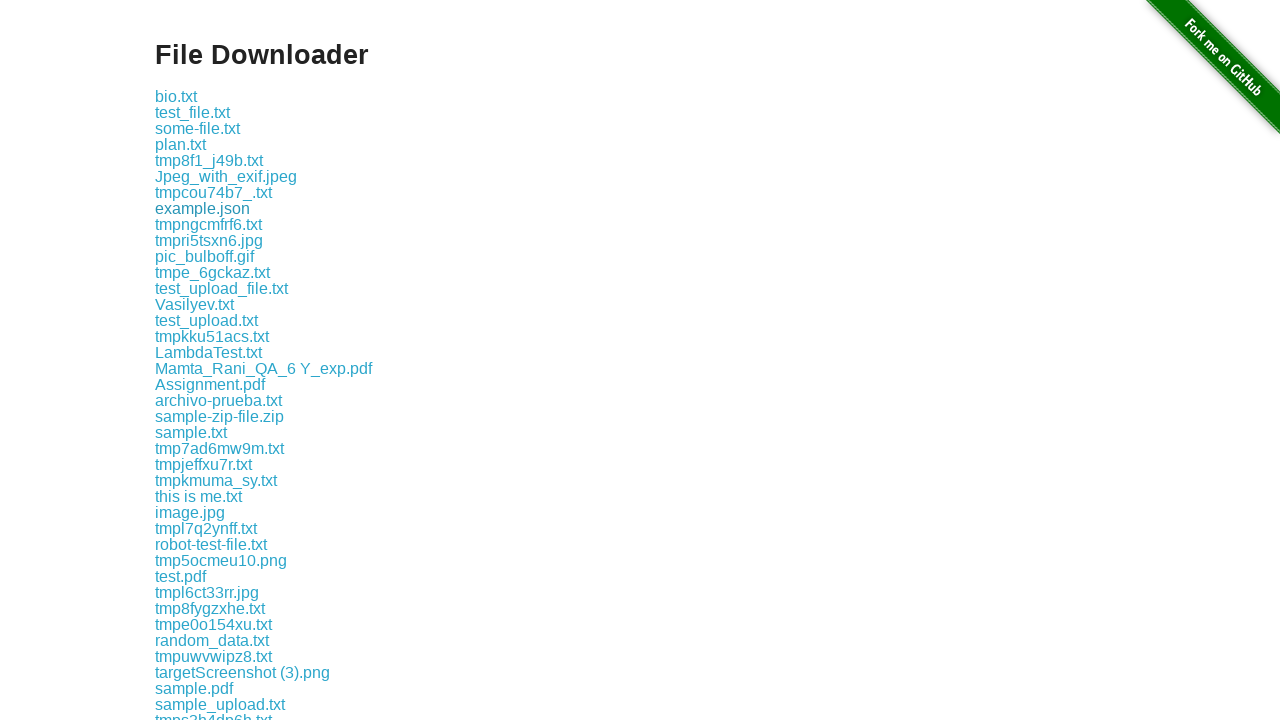

Waited 100ms between downloads
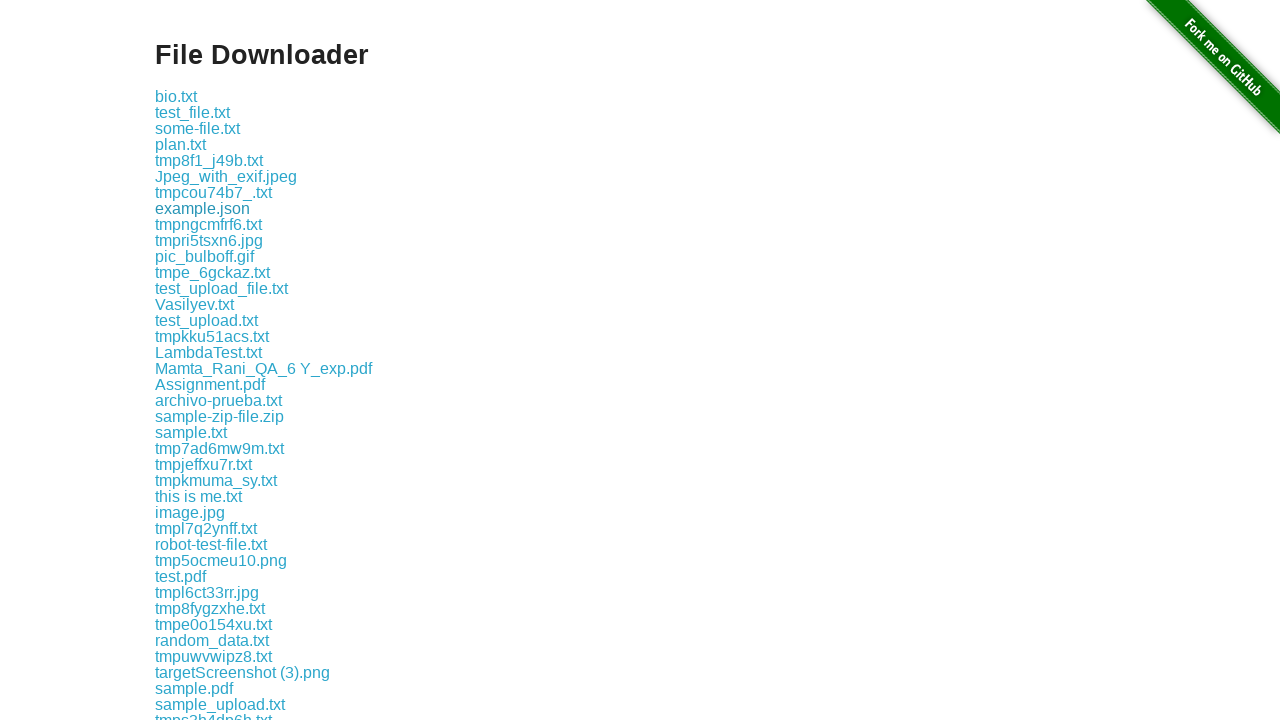

Clicked a download link at (208, 224) on xpath=//div//a[contains(@href, 'download')] >> nth=8
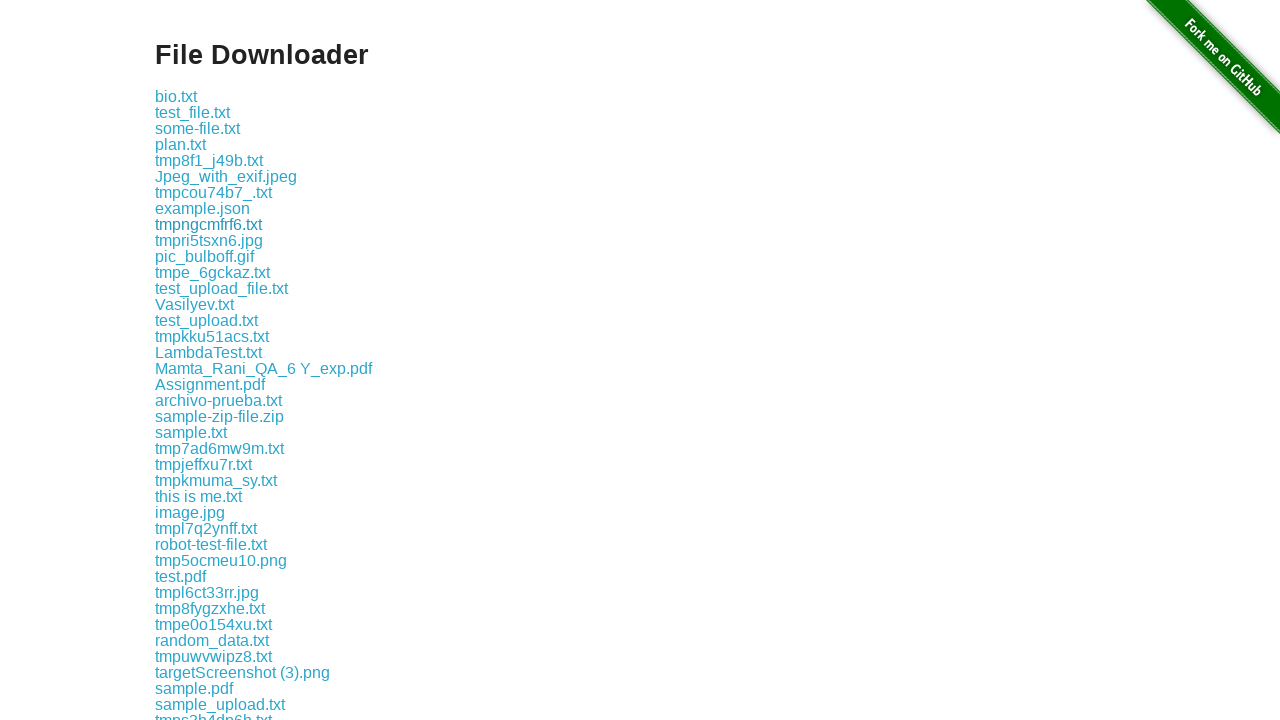

Waited 100ms between downloads
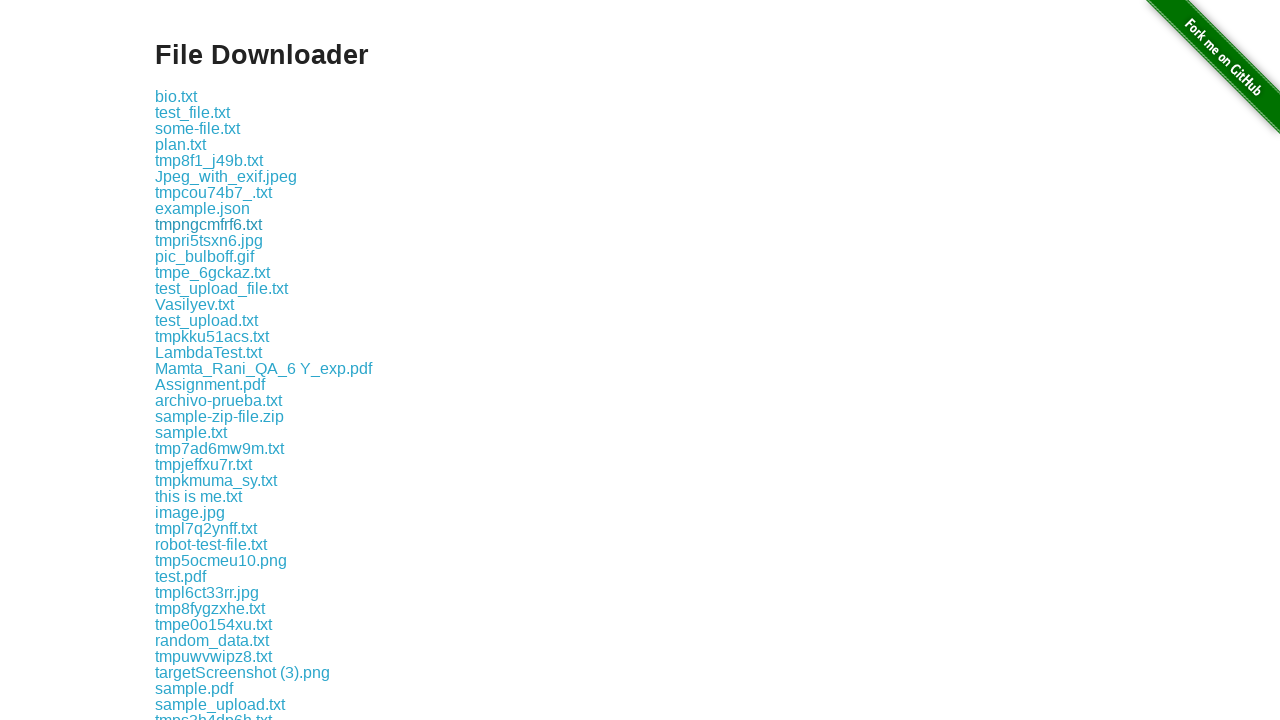

Clicked a download link at (209, 240) on xpath=//div//a[contains(@href, 'download')] >> nth=9
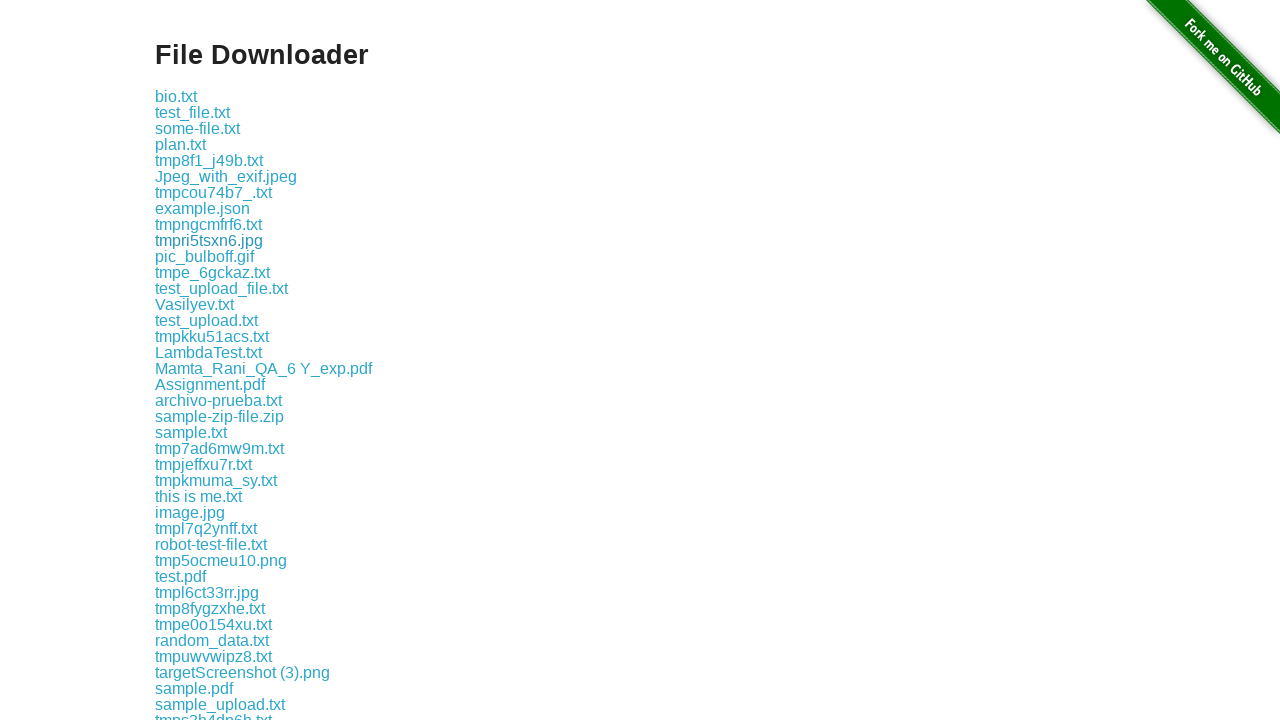

Waited 100ms between downloads
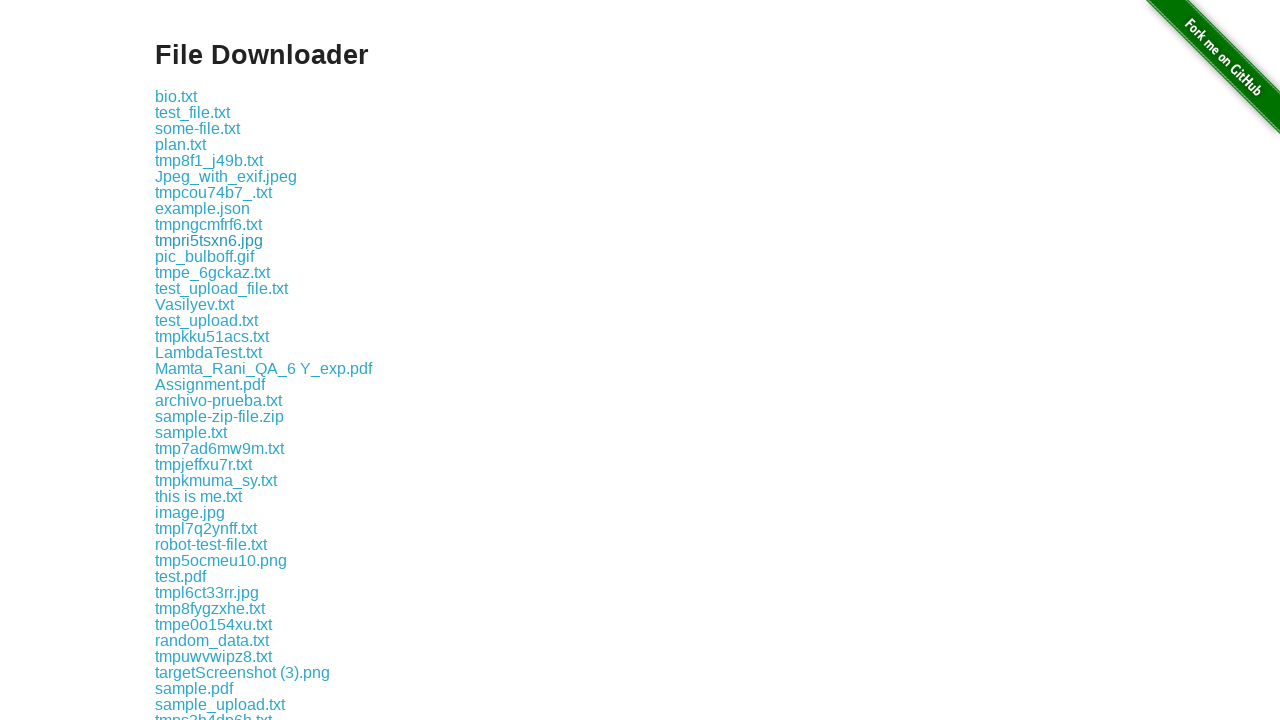

Clicked a download link at (204, 256) on xpath=//div//a[contains(@href, 'download')] >> nth=10
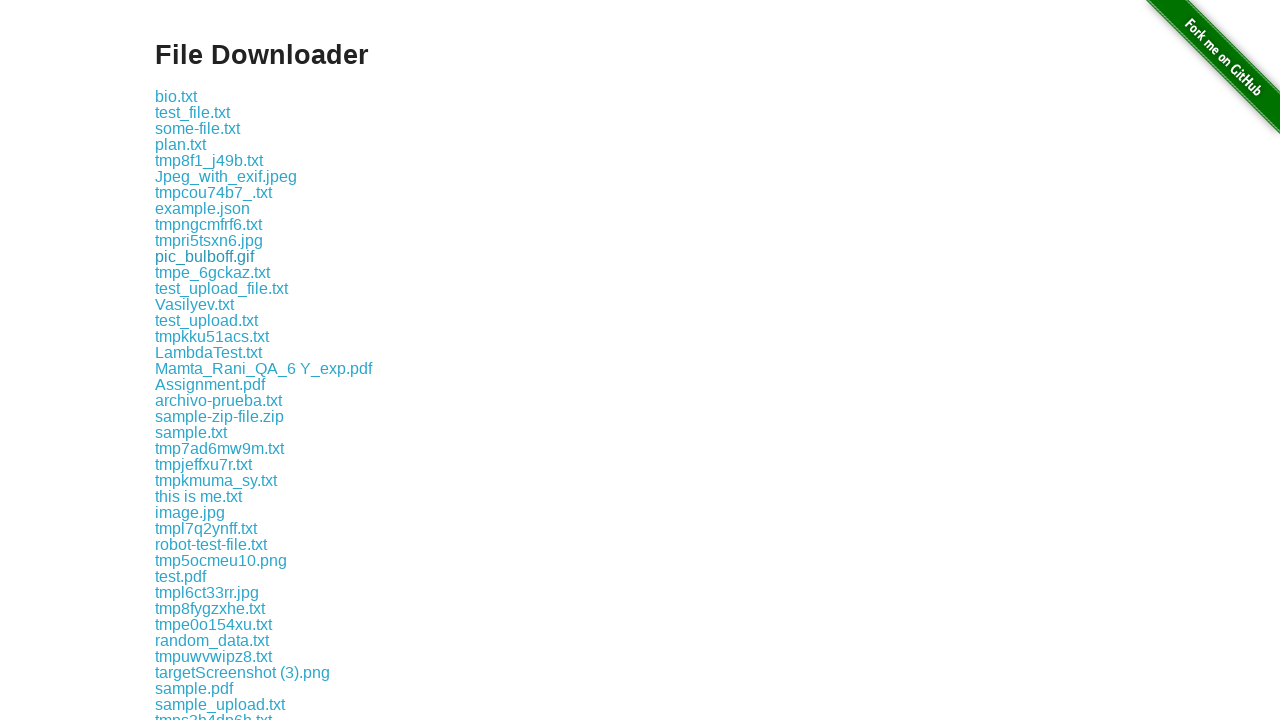

Waited 100ms between downloads
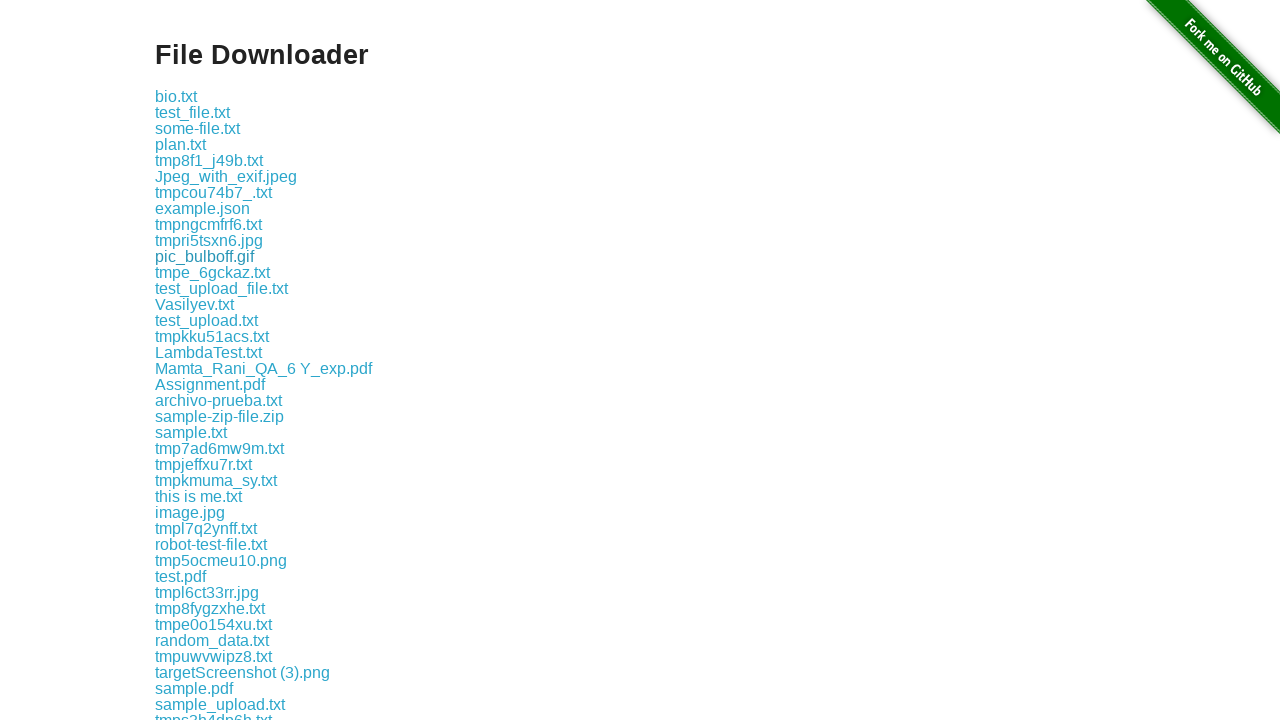

Clicked a download link at (212, 272) on xpath=//div//a[contains(@href, 'download')] >> nth=11
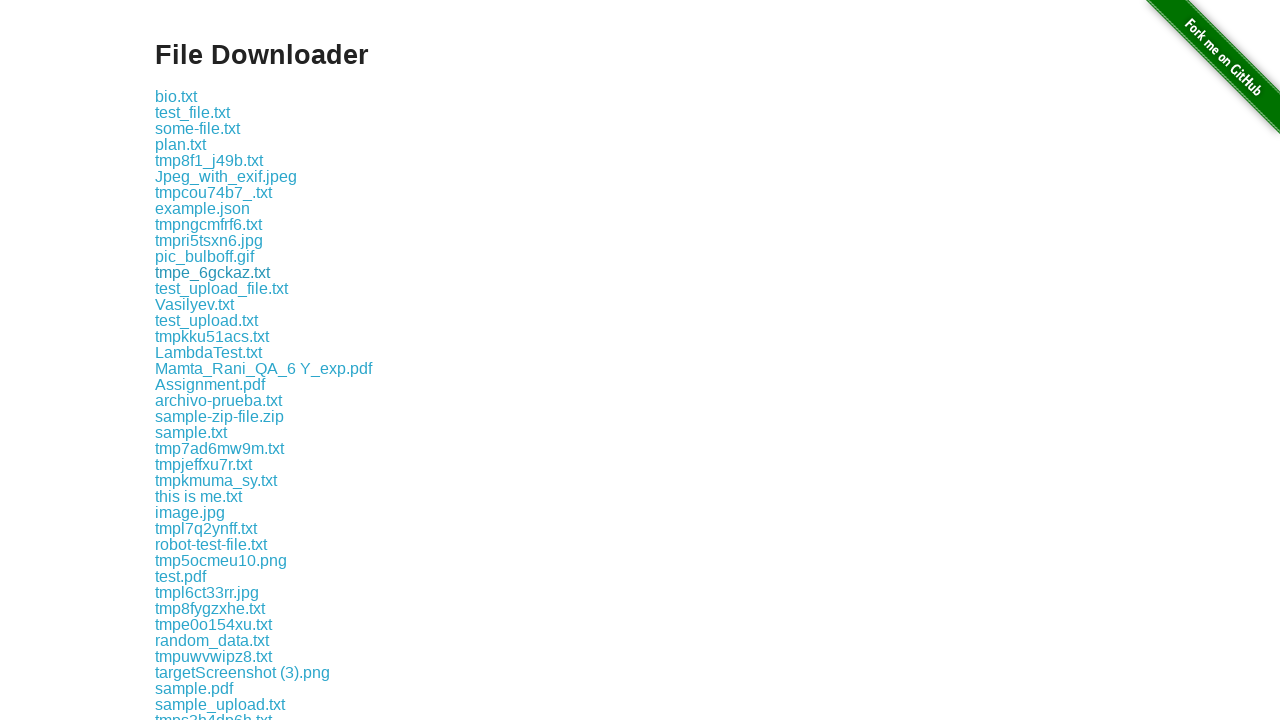

Waited 100ms between downloads
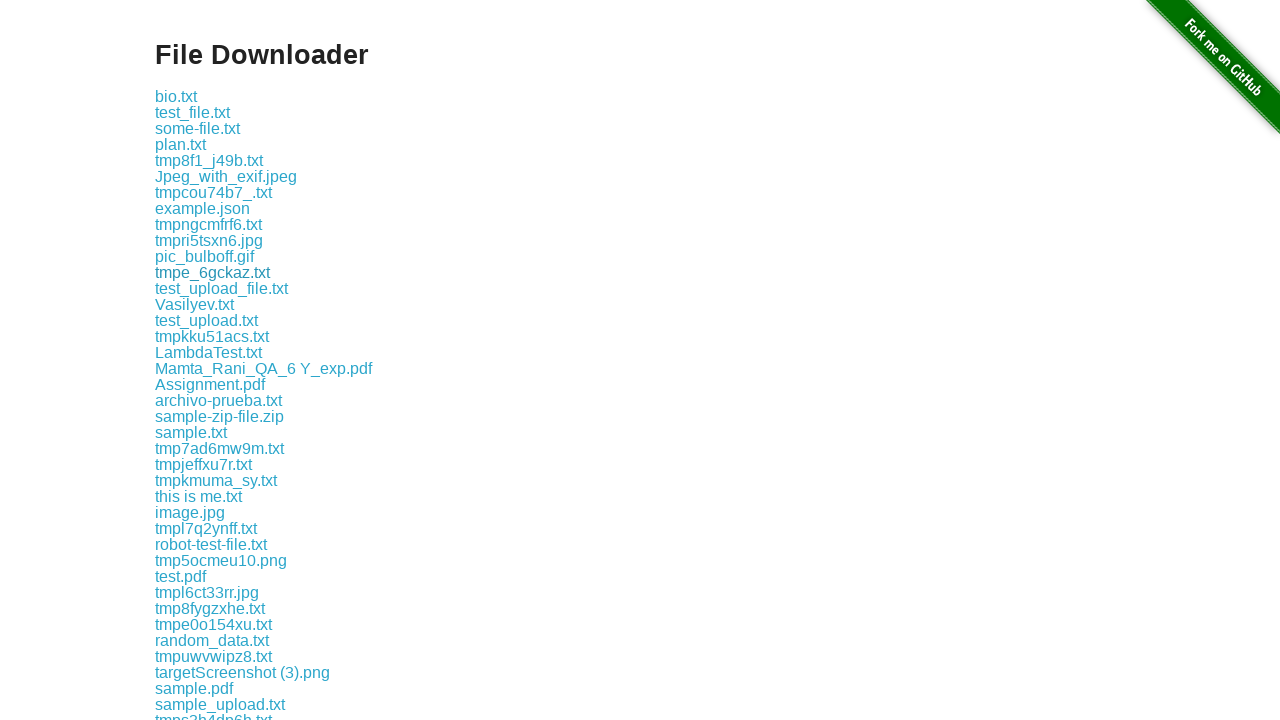

Clicked a download link at (222, 288) on xpath=//div//a[contains(@href, 'download')] >> nth=12
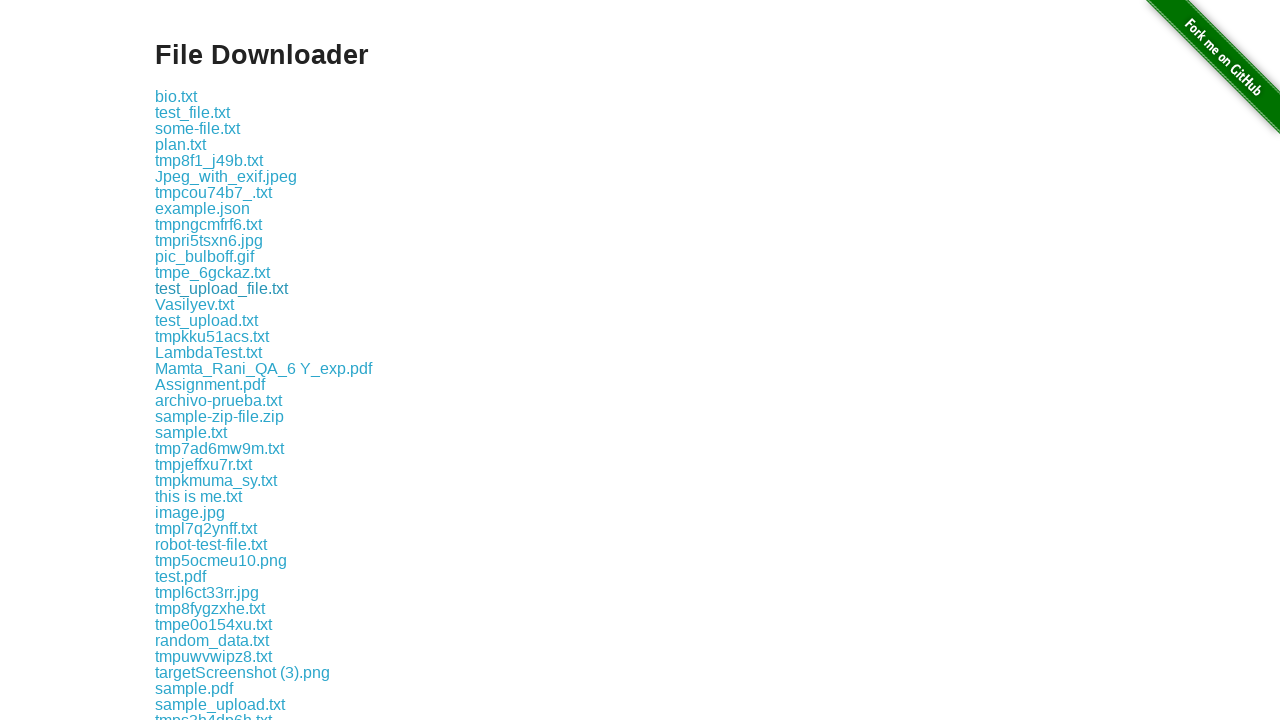

Waited 100ms between downloads
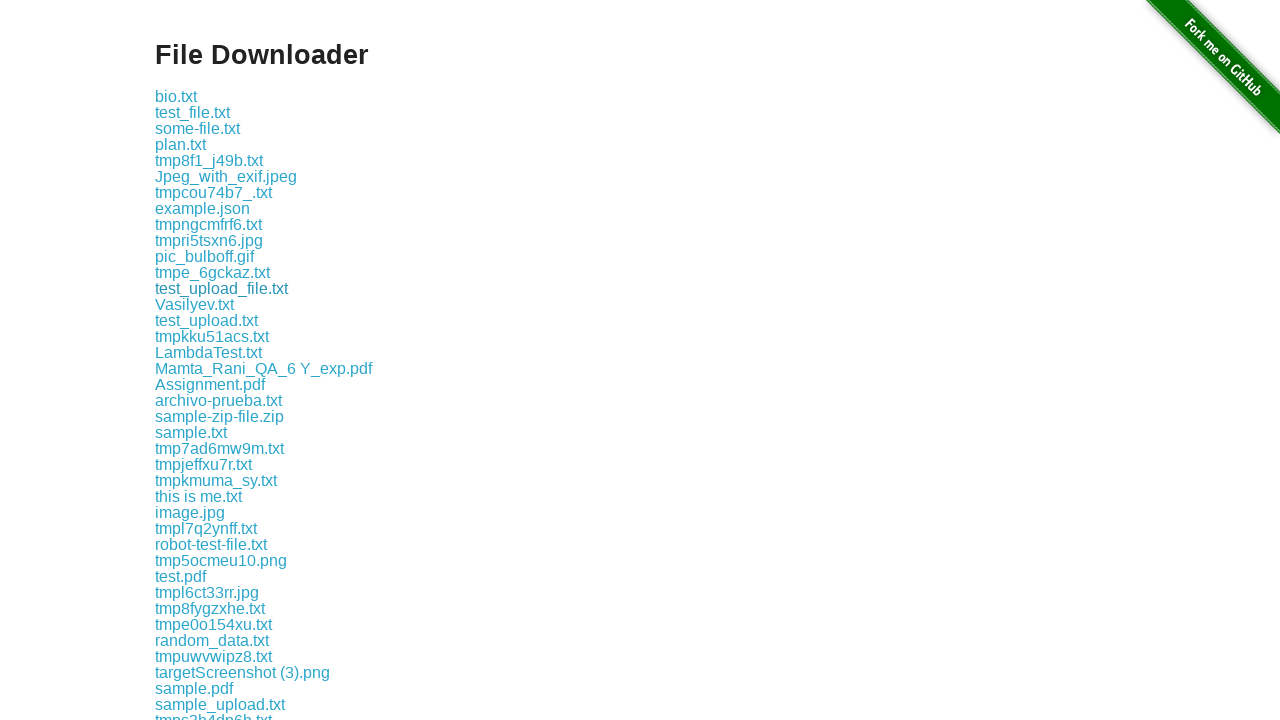

Clicked a download link at (194, 304) on xpath=//div//a[contains(@href, 'download')] >> nth=13
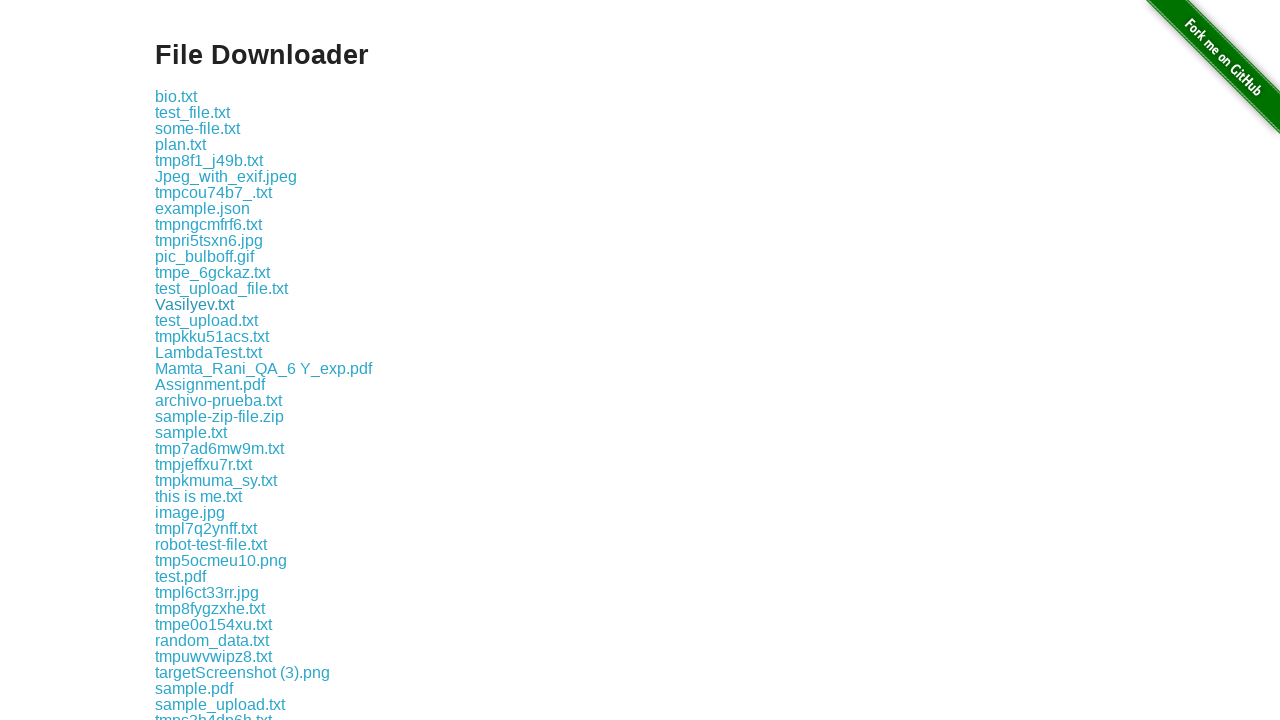

Waited 100ms between downloads
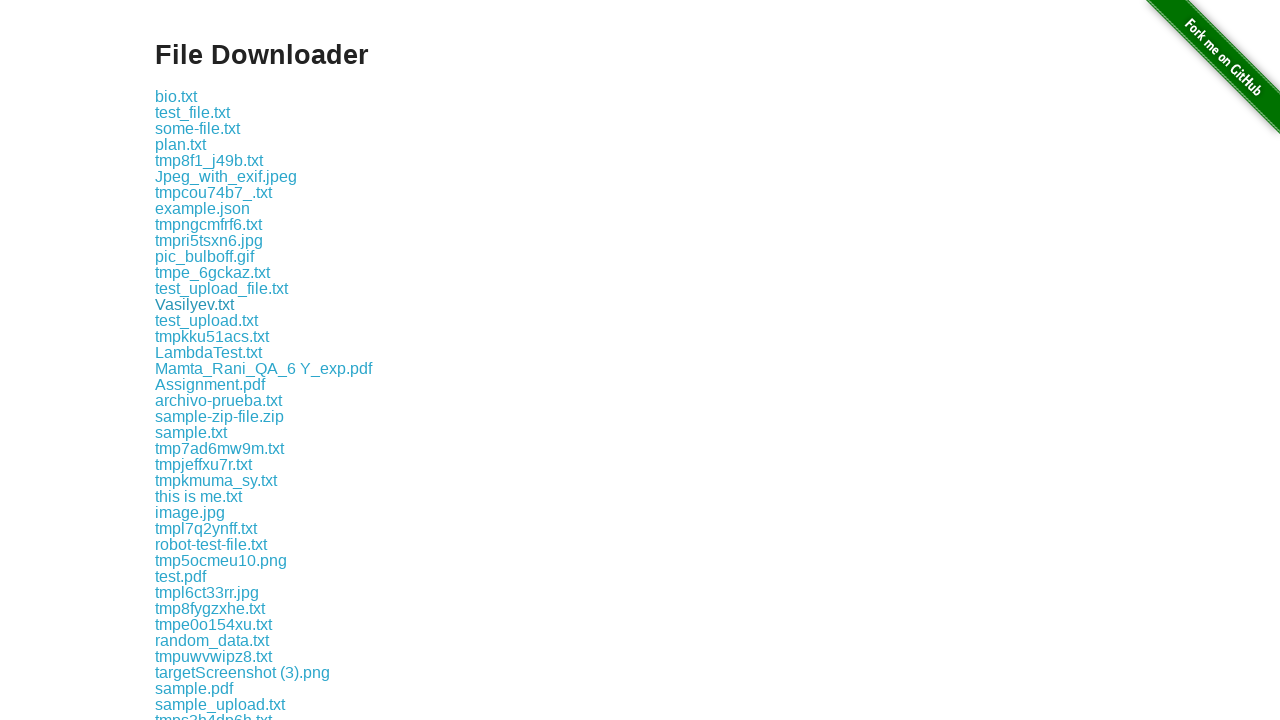

Clicked a download link at (206, 320) on xpath=//div//a[contains(@href, 'download')] >> nth=14
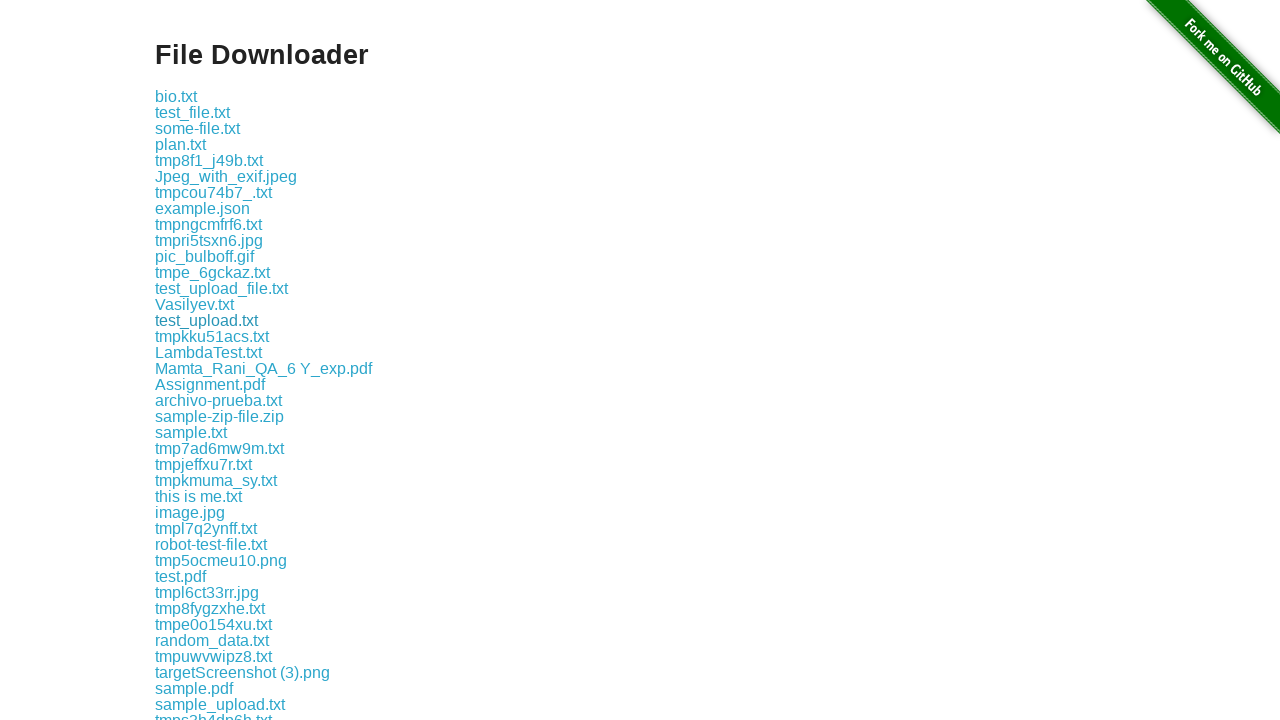

Waited 100ms between downloads
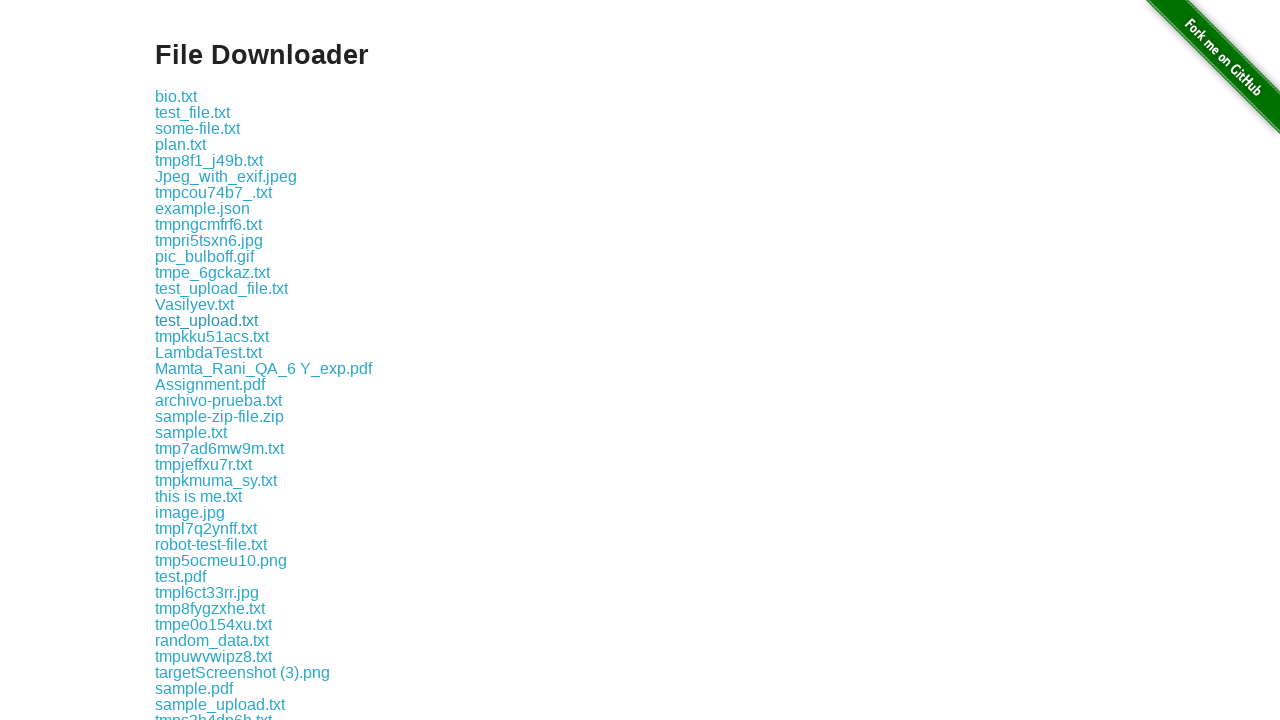

Clicked a download link at (212, 336) on xpath=//div//a[contains(@href, 'download')] >> nth=15
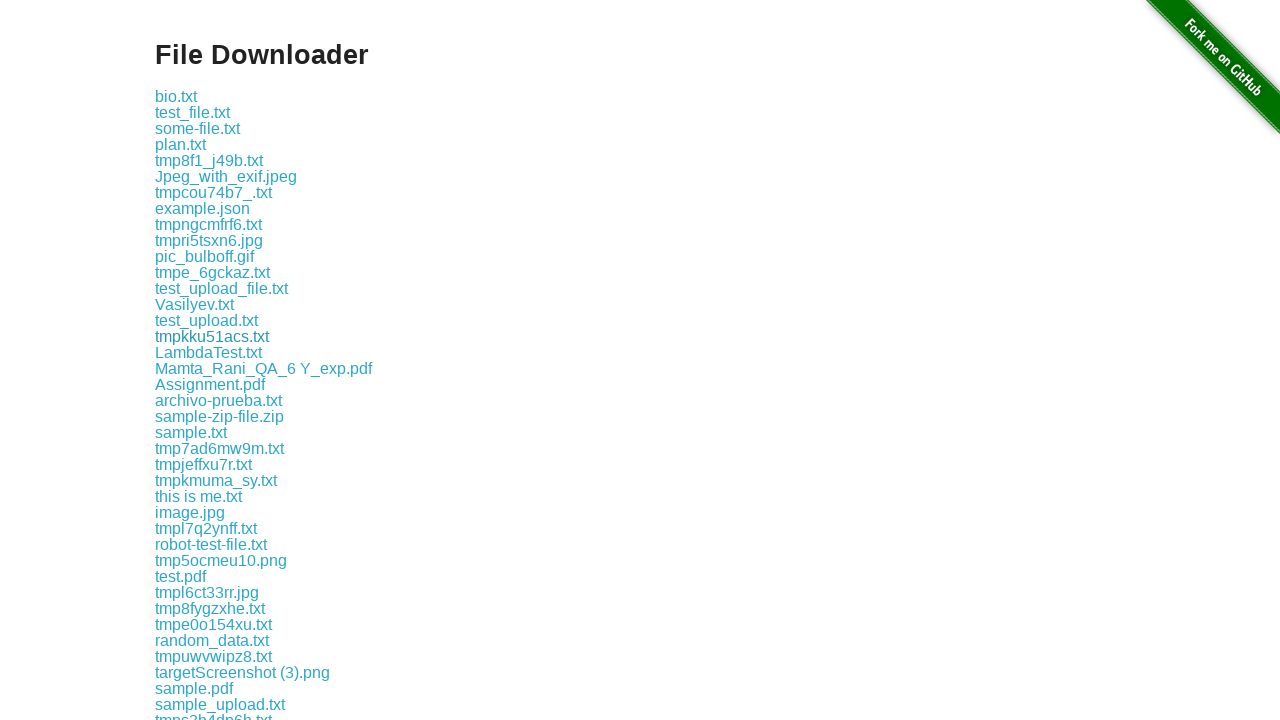

Waited 100ms between downloads
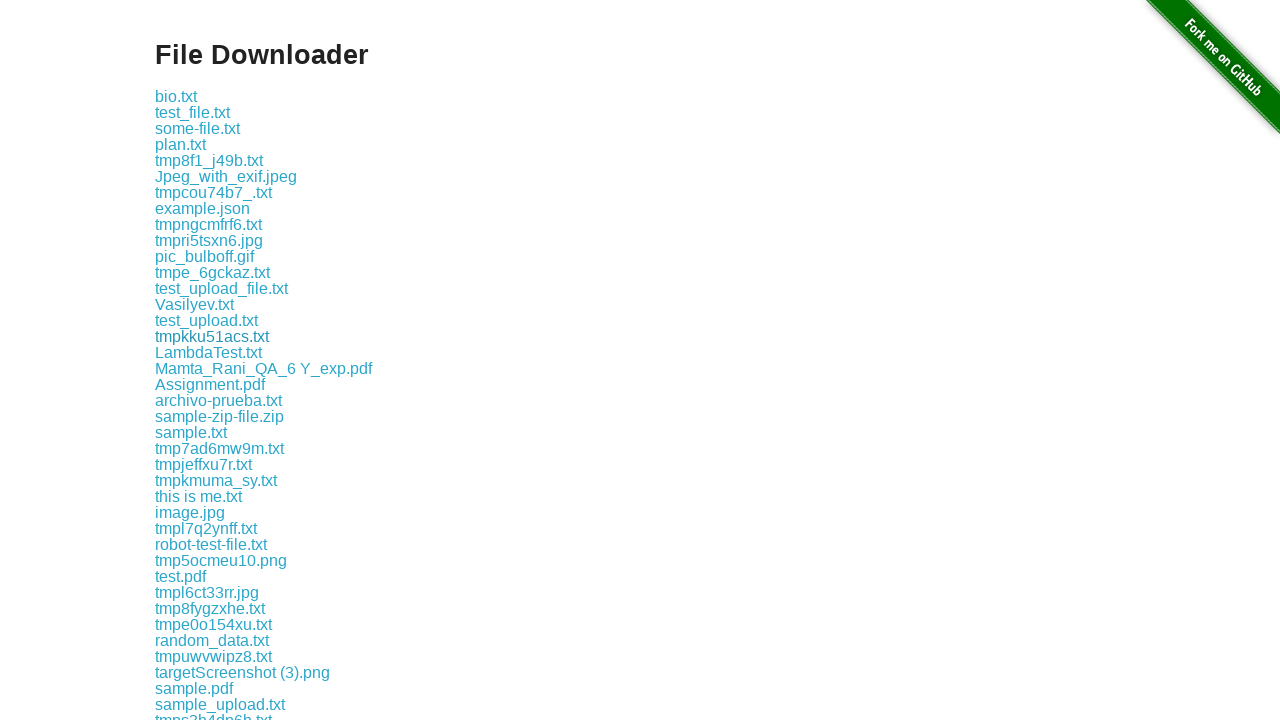

Clicked a download link at (208, 352) on xpath=//div//a[contains(@href, 'download')] >> nth=16
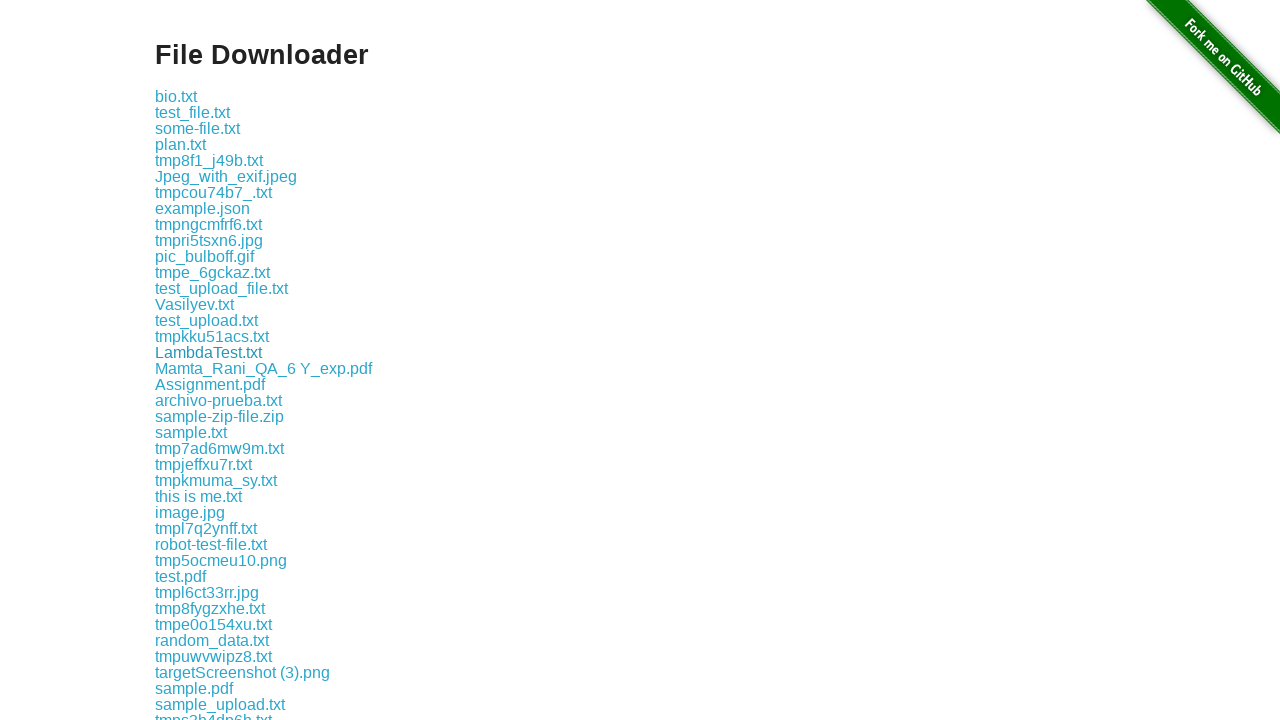

Waited 100ms between downloads
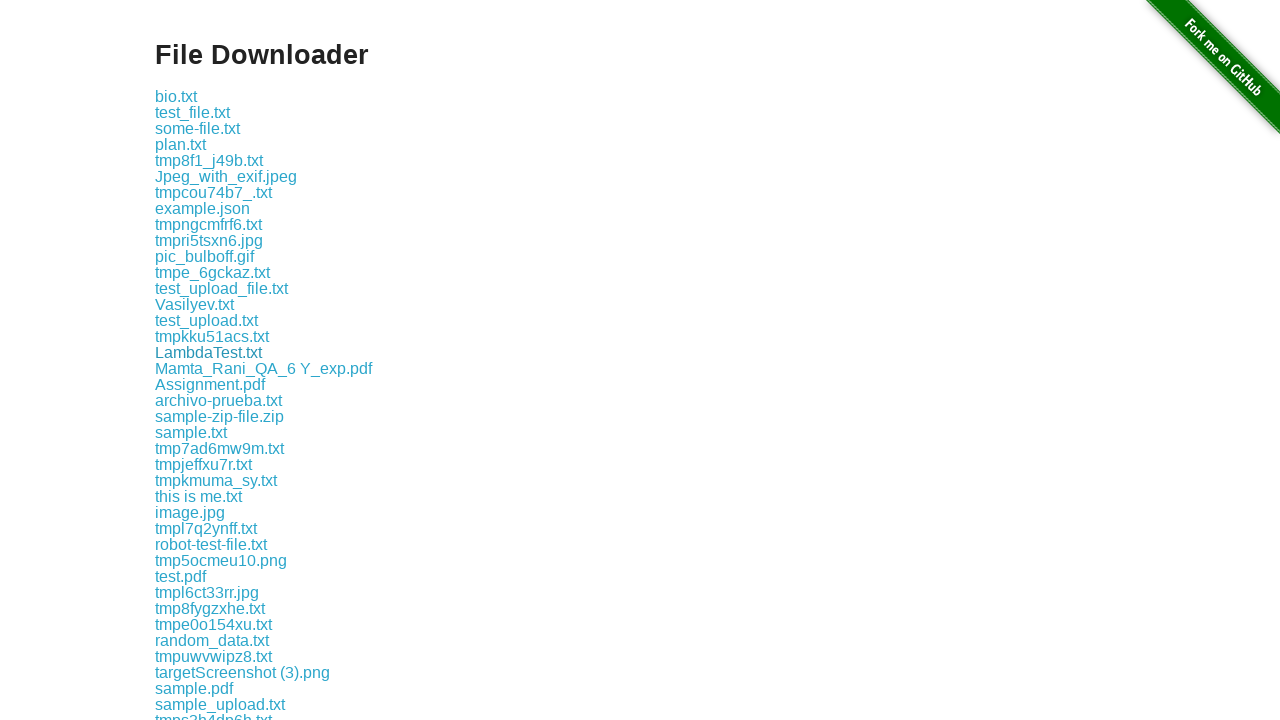

Clicked a download link at (264, 368) on xpath=//div//a[contains(@href, 'download')] >> nth=17
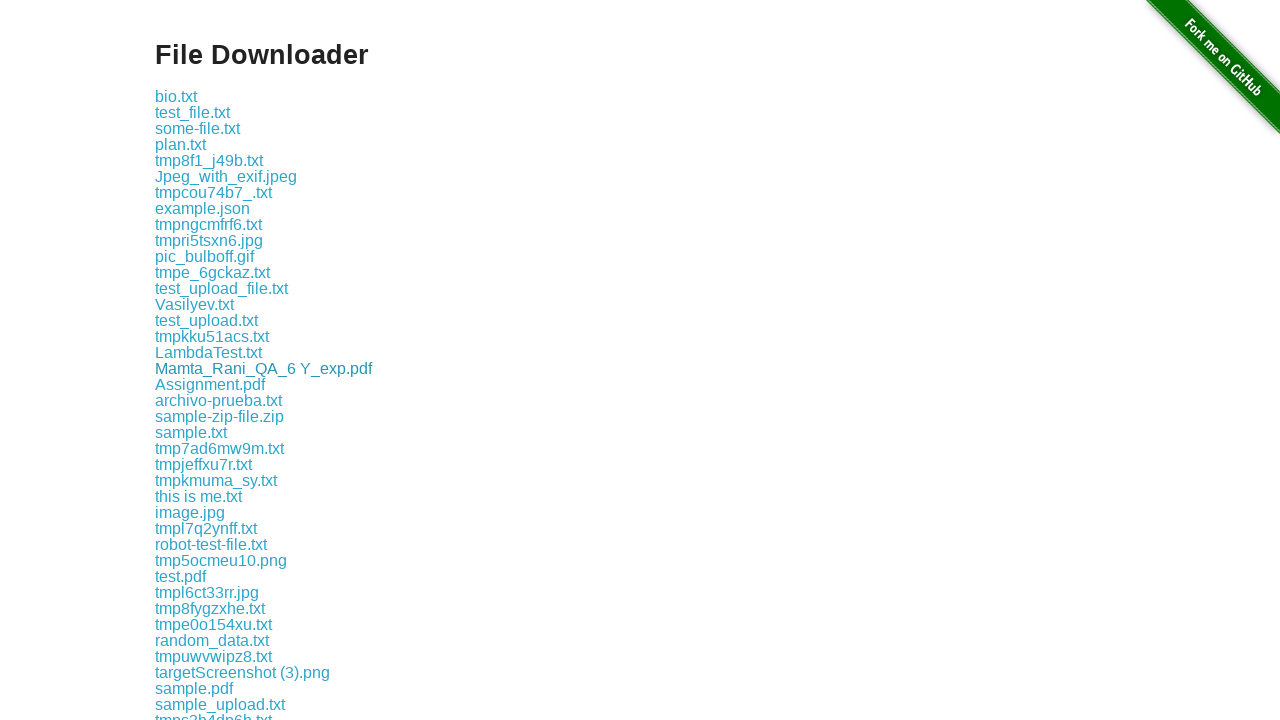

Waited 100ms between downloads
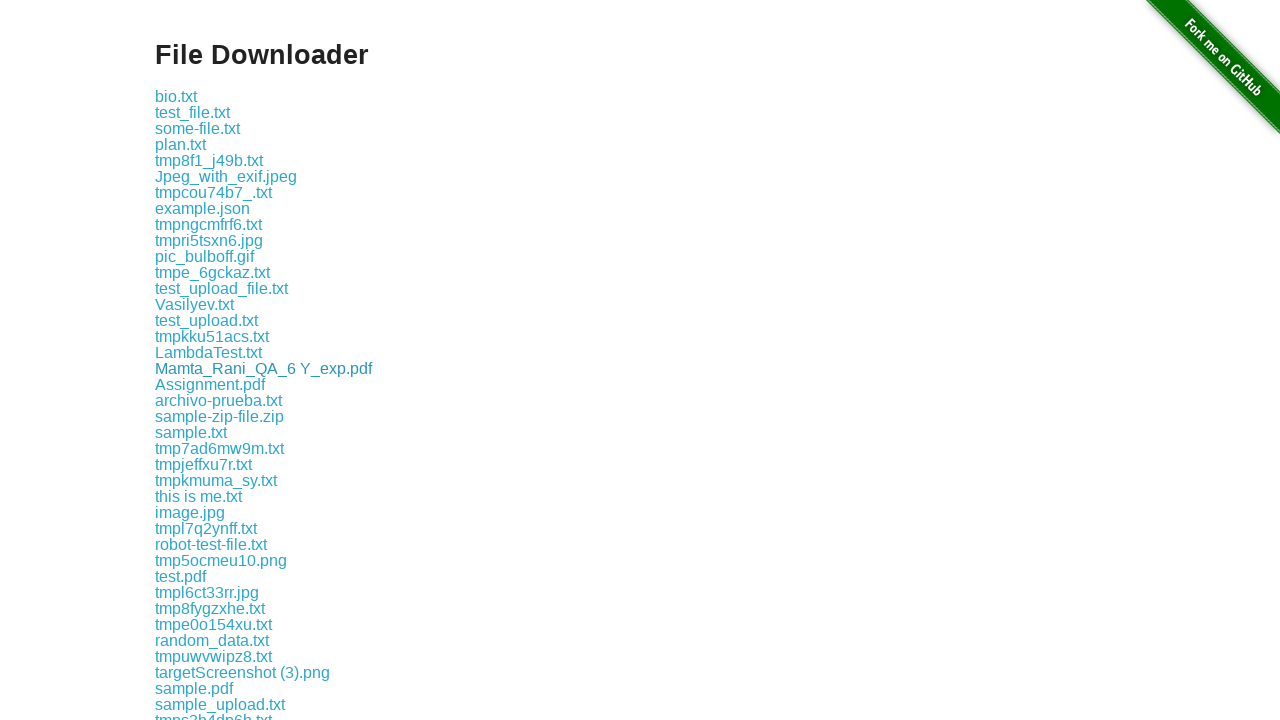

Clicked a download link at (210, 384) on xpath=//div//a[contains(@href, 'download')] >> nth=18
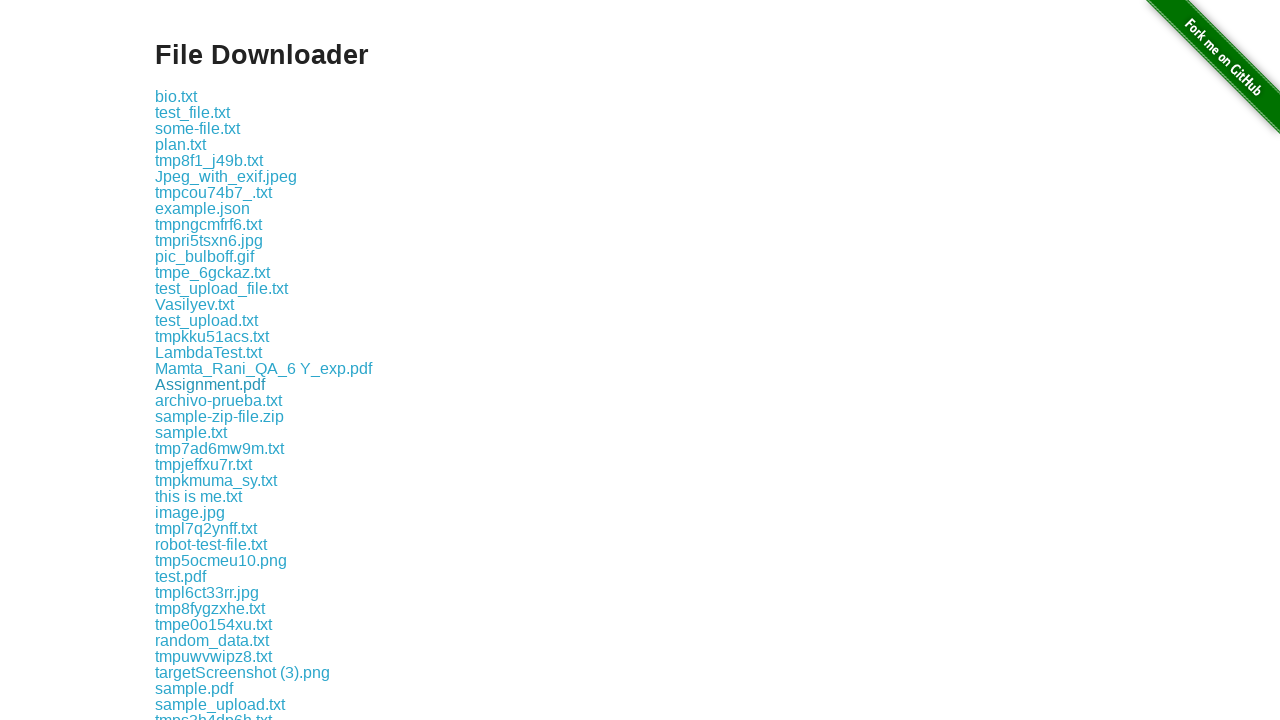

Waited 100ms between downloads
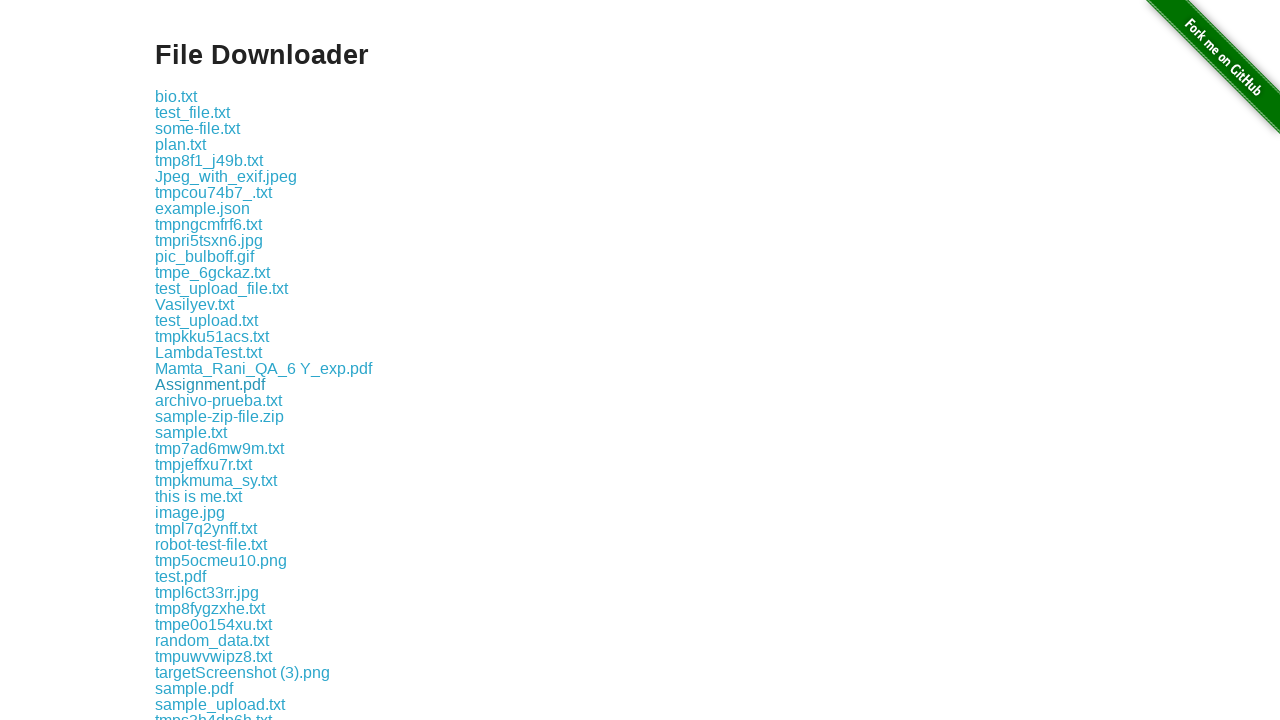

Clicked a download link at (218, 400) on xpath=//div//a[contains(@href, 'download')] >> nth=19
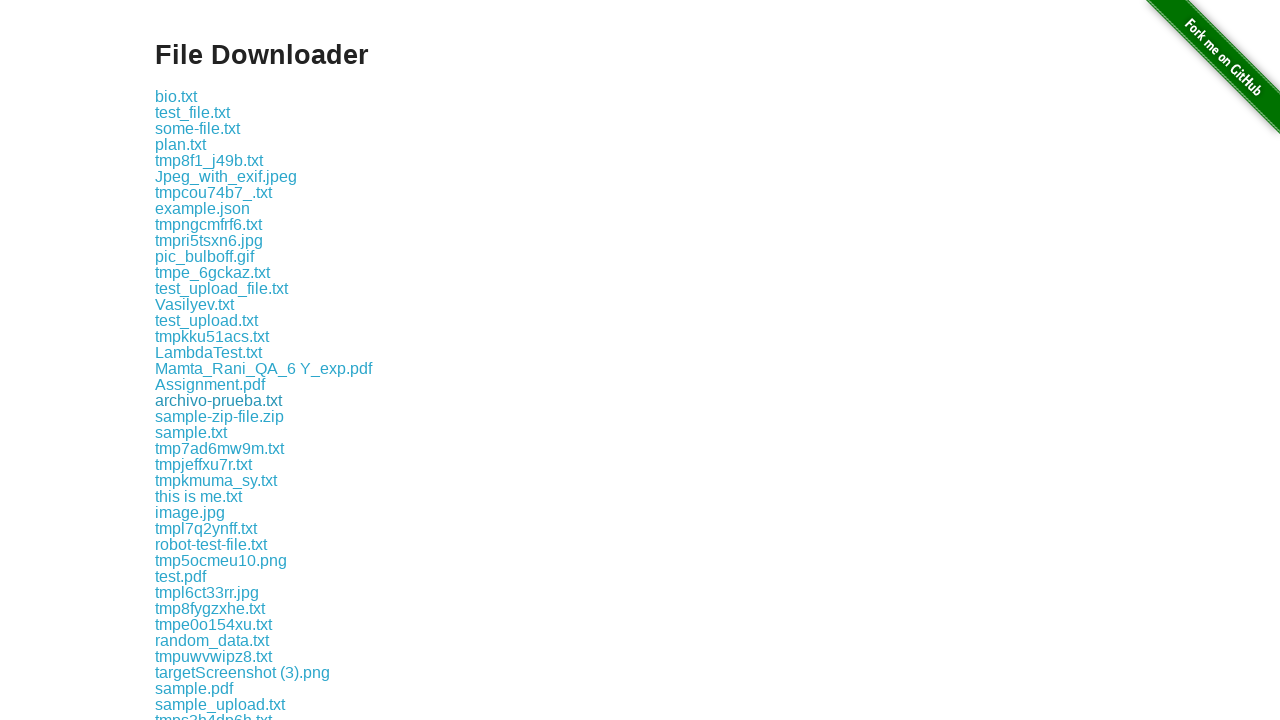

Waited 100ms between downloads
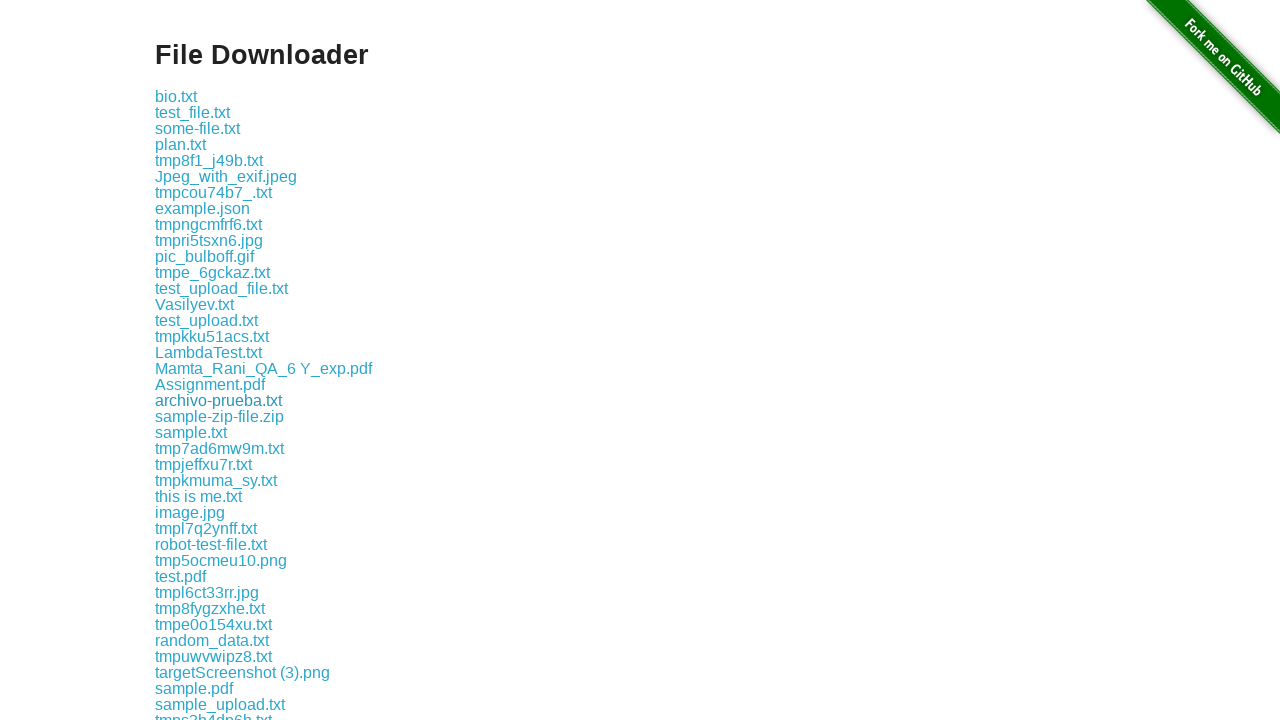

Clicked a download link at (220, 416) on xpath=//div//a[contains(@href, 'download')] >> nth=20
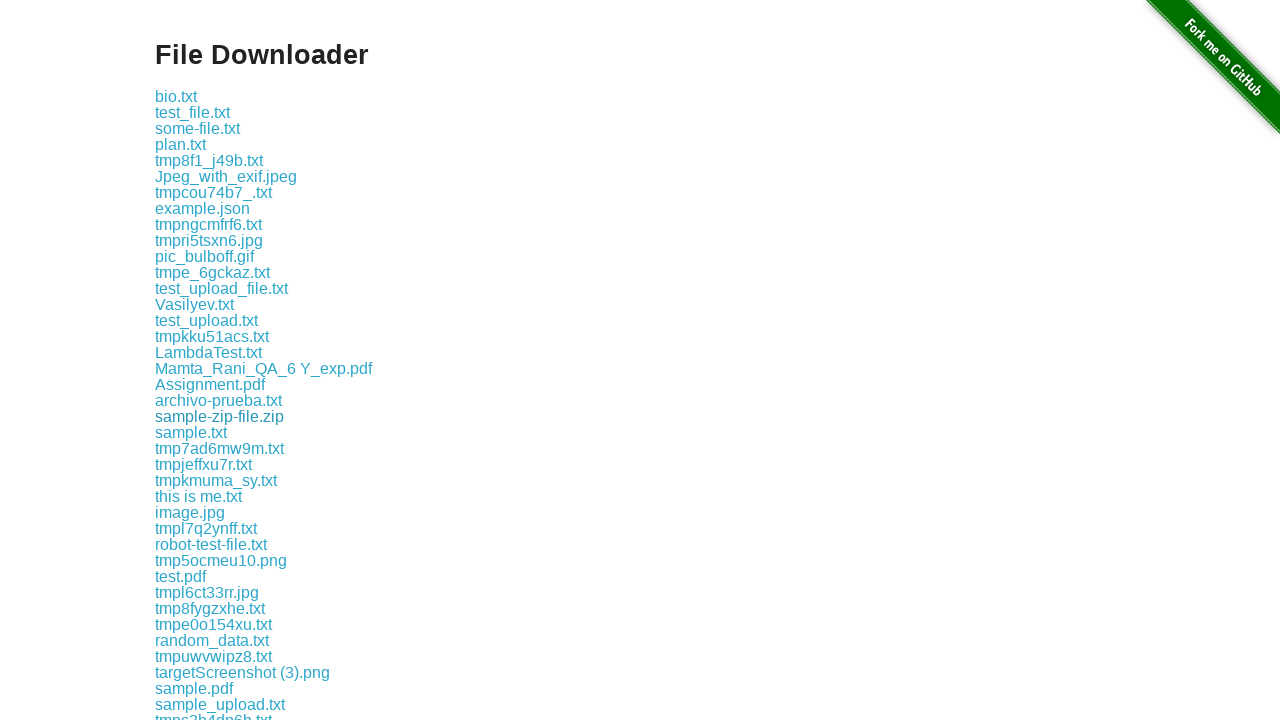

Waited 100ms between downloads
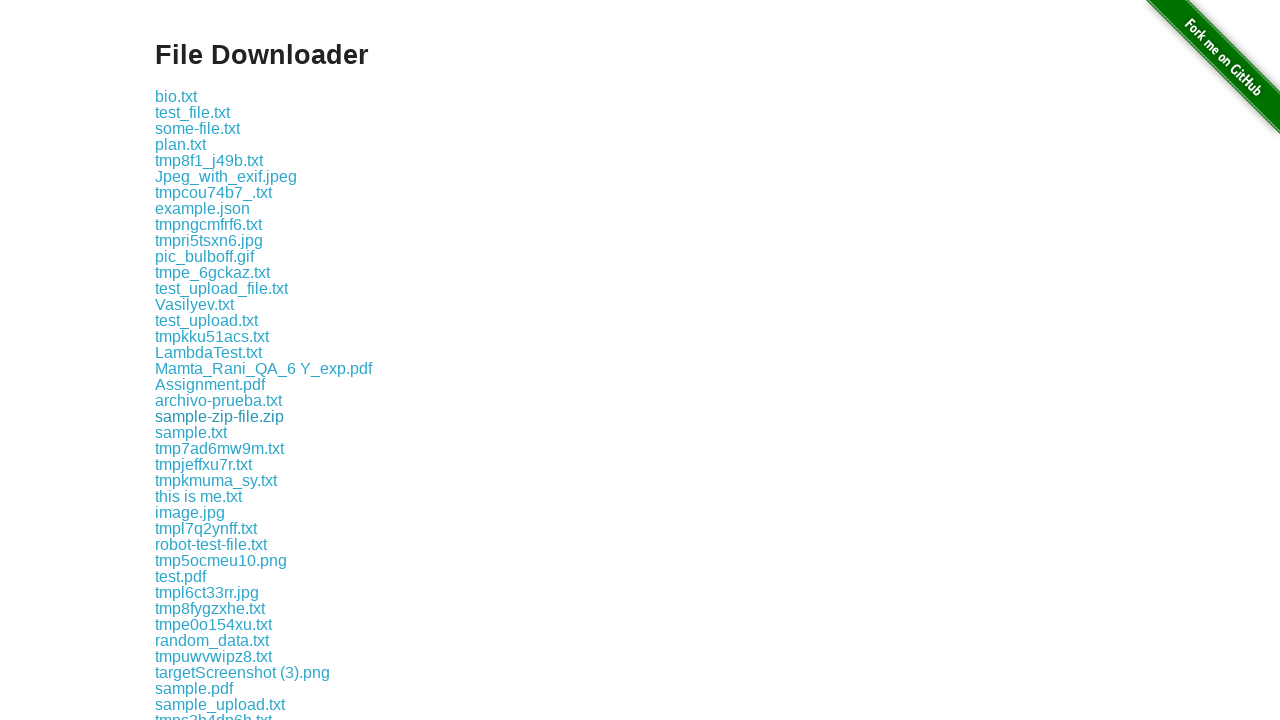

Clicked a download link at (191, 432) on xpath=//div//a[contains(@href, 'download')] >> nth=21
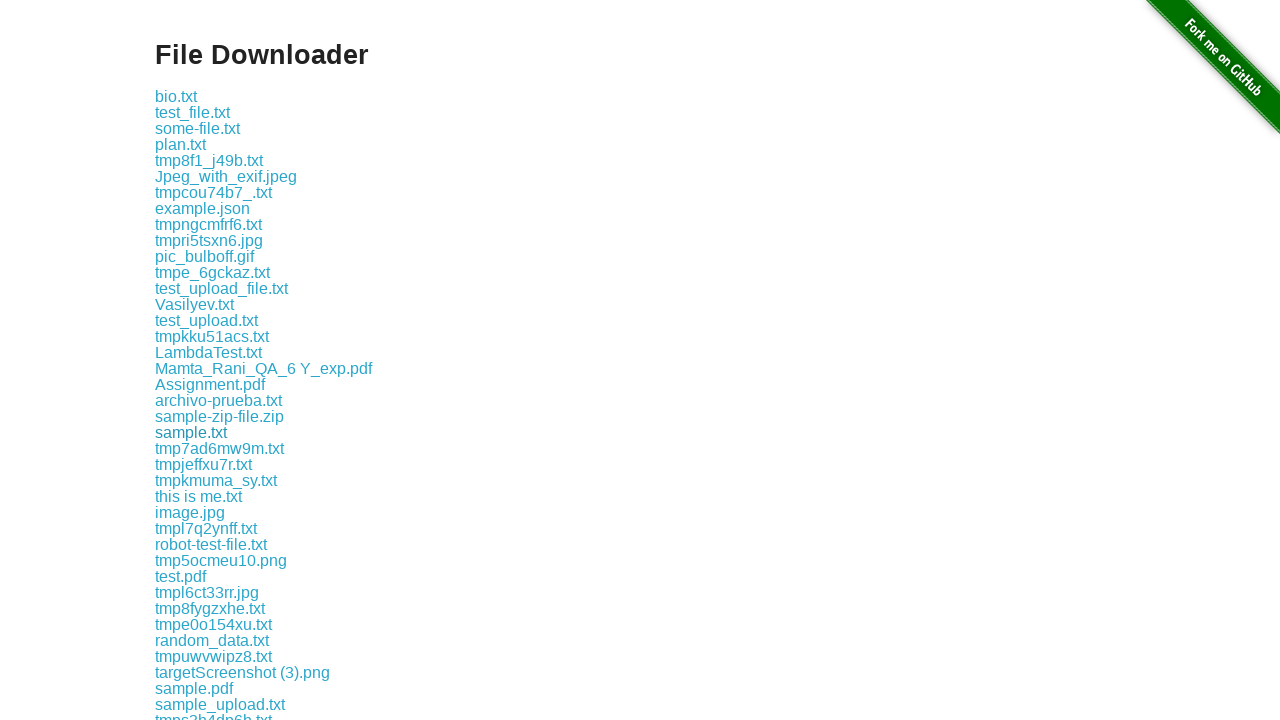

Waited 100ms between downloads
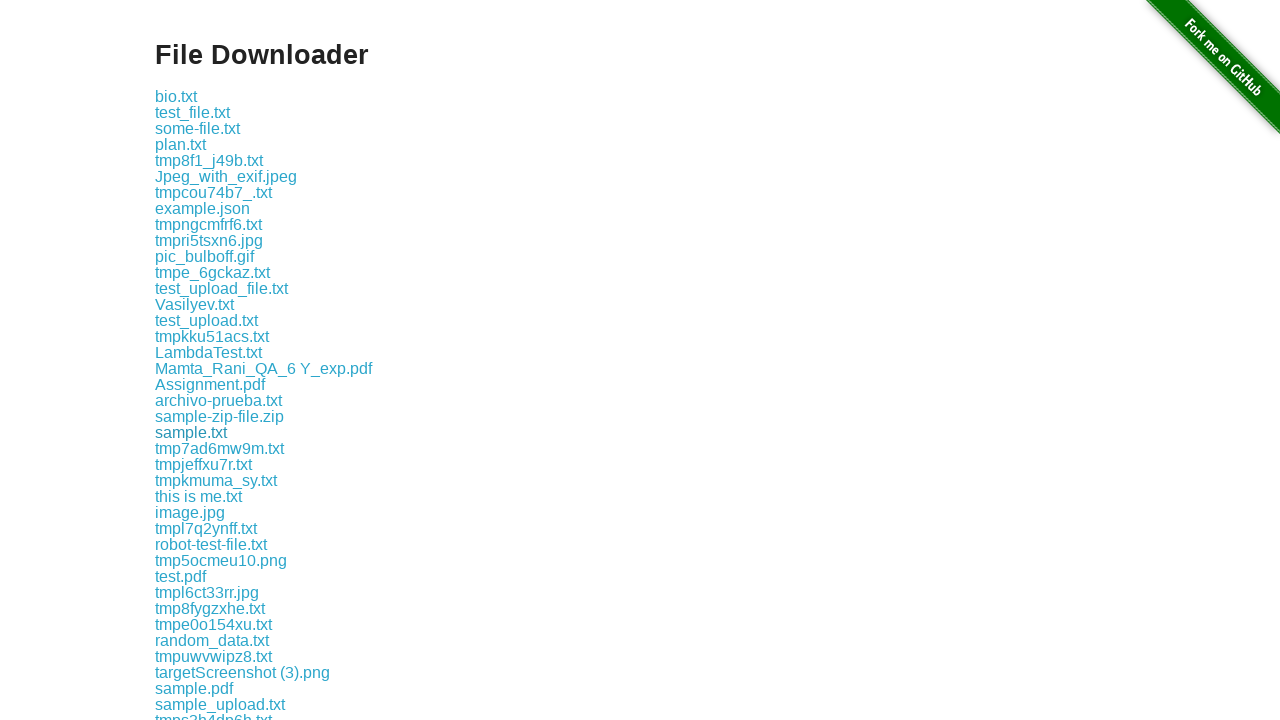

Clicked a download link at (220, 448) on xpath=//div//a[contains(@href, 'download')] >> nth=22
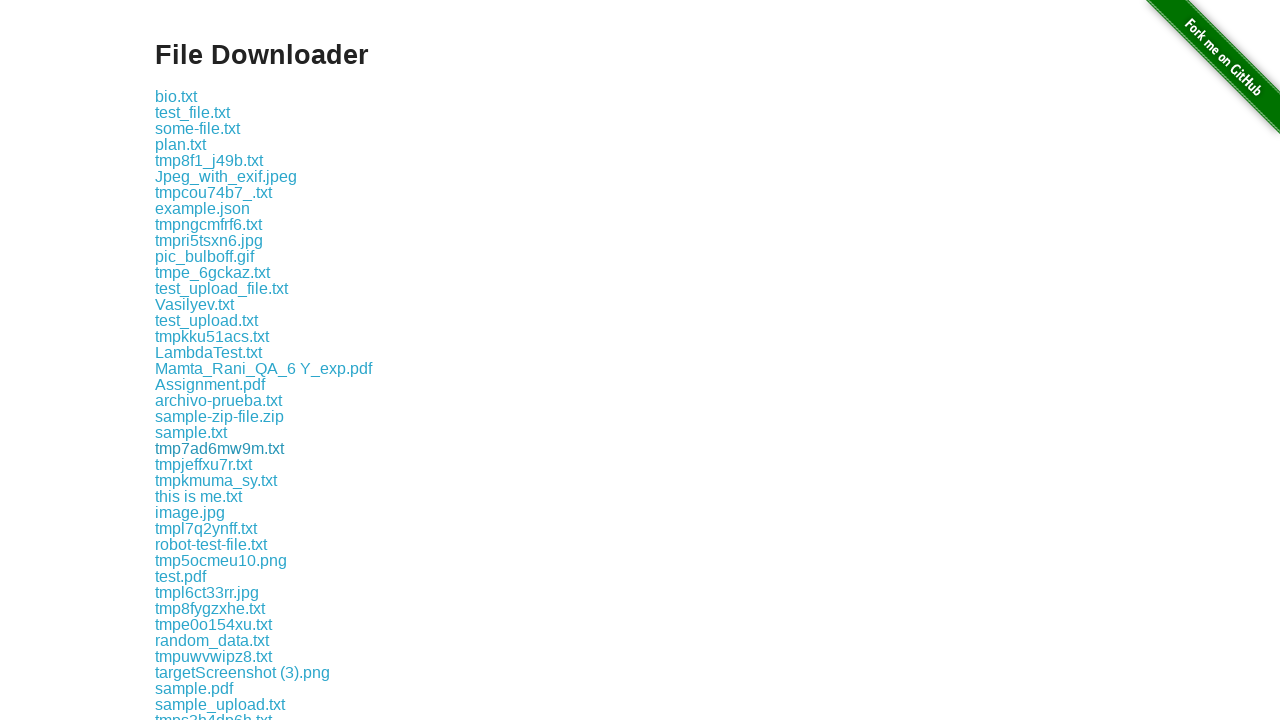

Waited 100ms between downloads
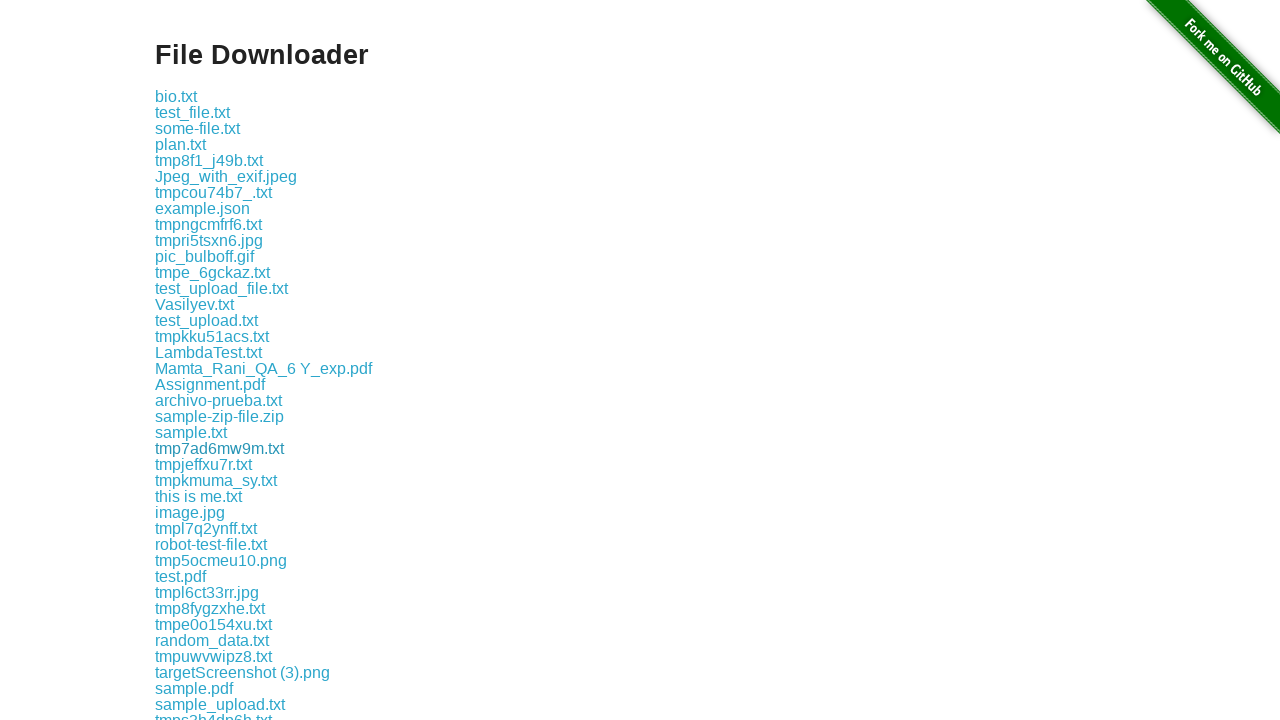

Clicked a download link at (204, 464) on xpath=//div//a[contains(@href, 'download')] >> nth=23
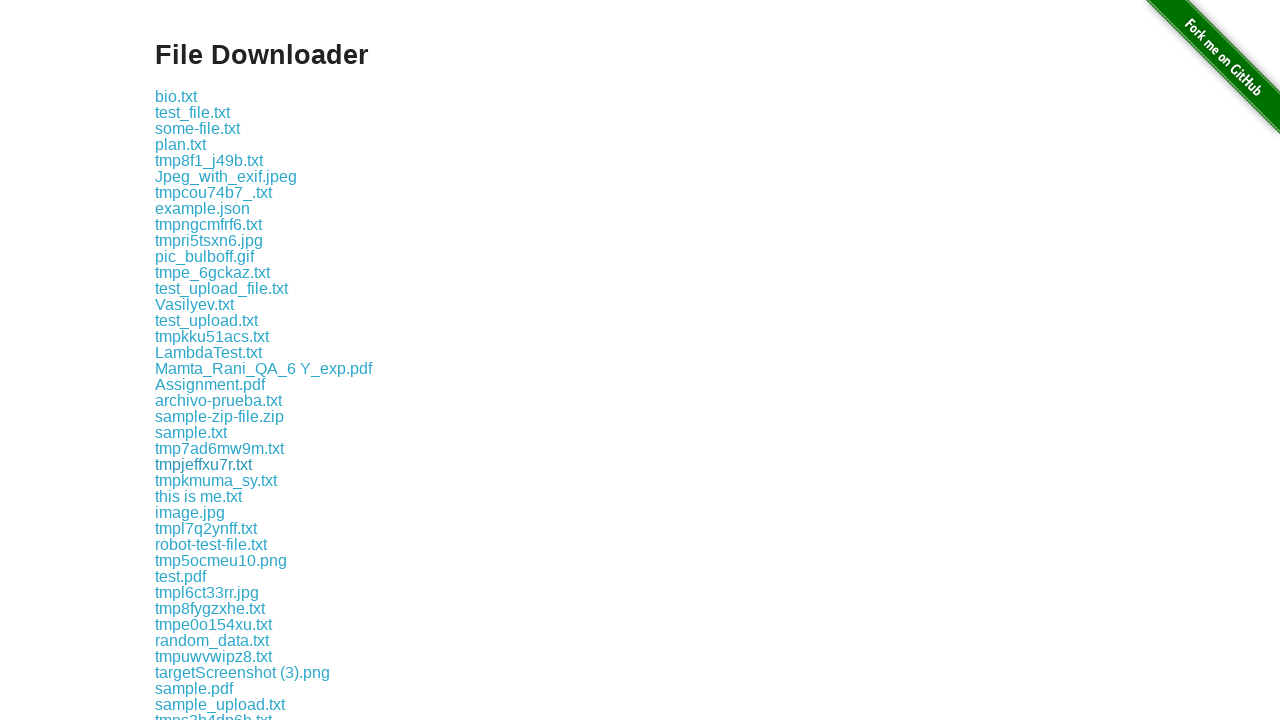

Waited 100ms between downloads
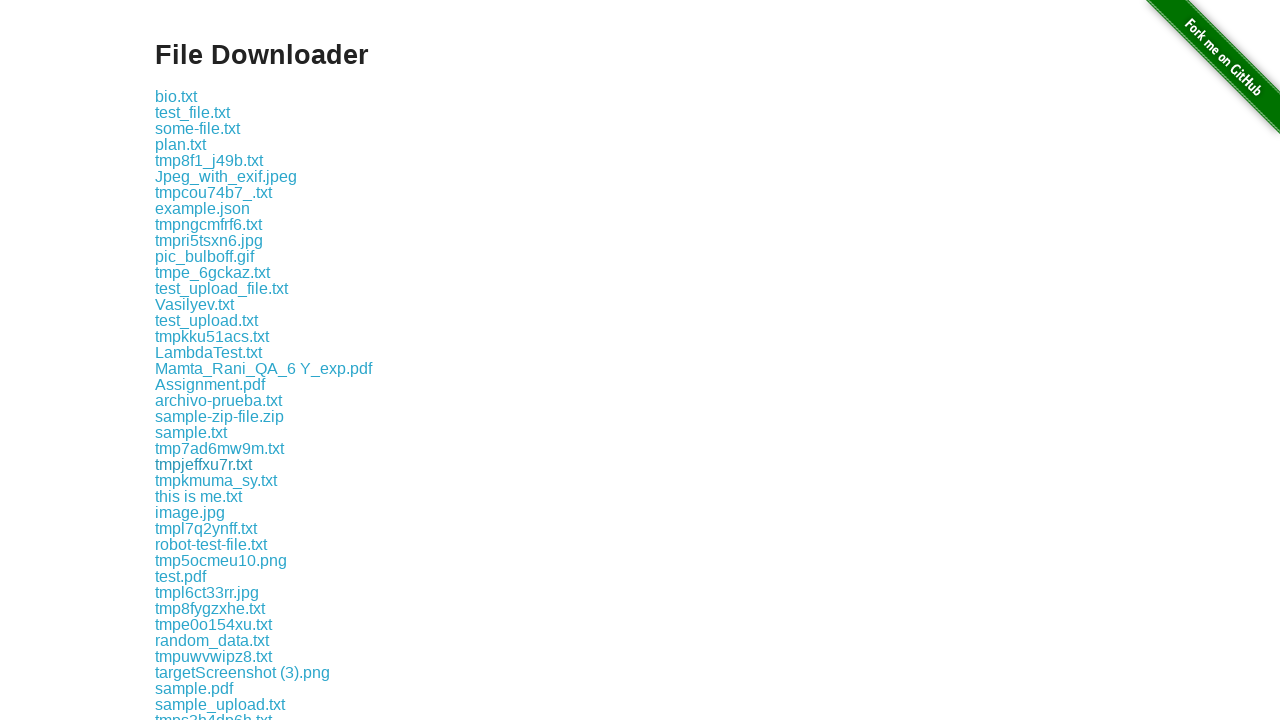

Clicked a download link at (216, 480) on xpath=//div//a[contains(@href, 'download')] >> nth=24
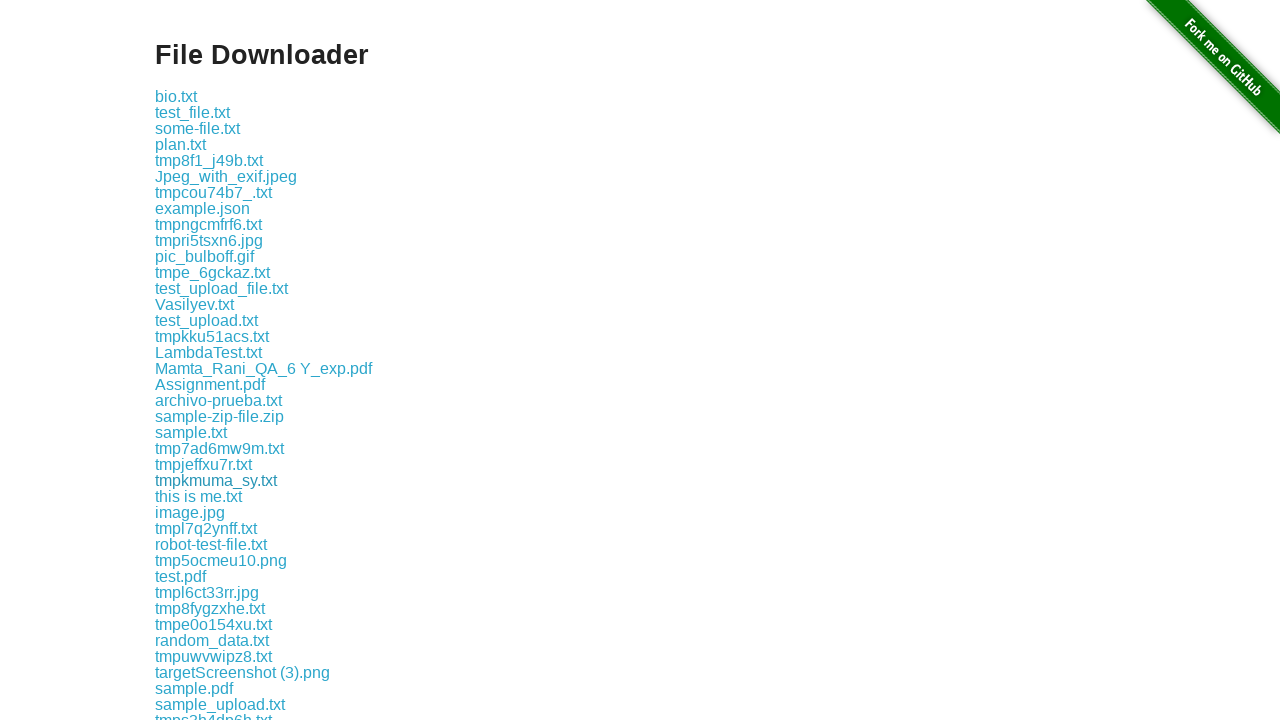

Waited 100ms between downloads
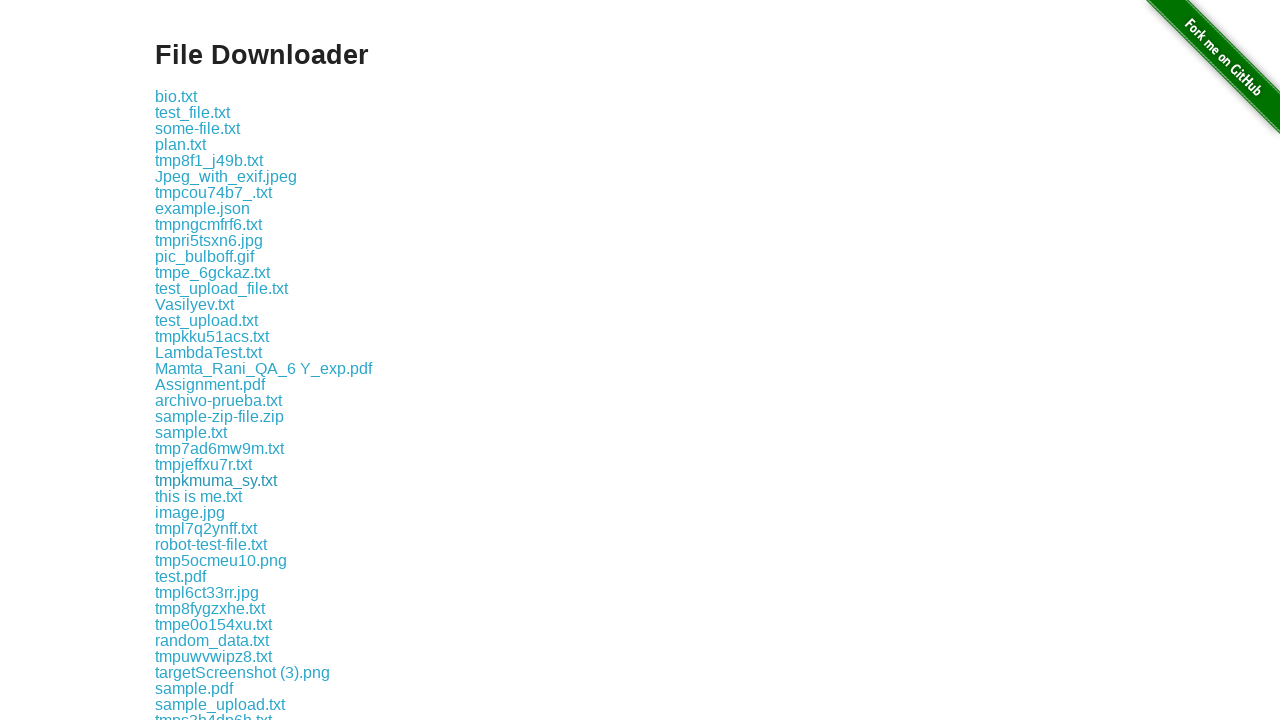

Clicked a download link at (198, 496) on xpath=//div//a[contains(@href, 'download')] >> nth=25
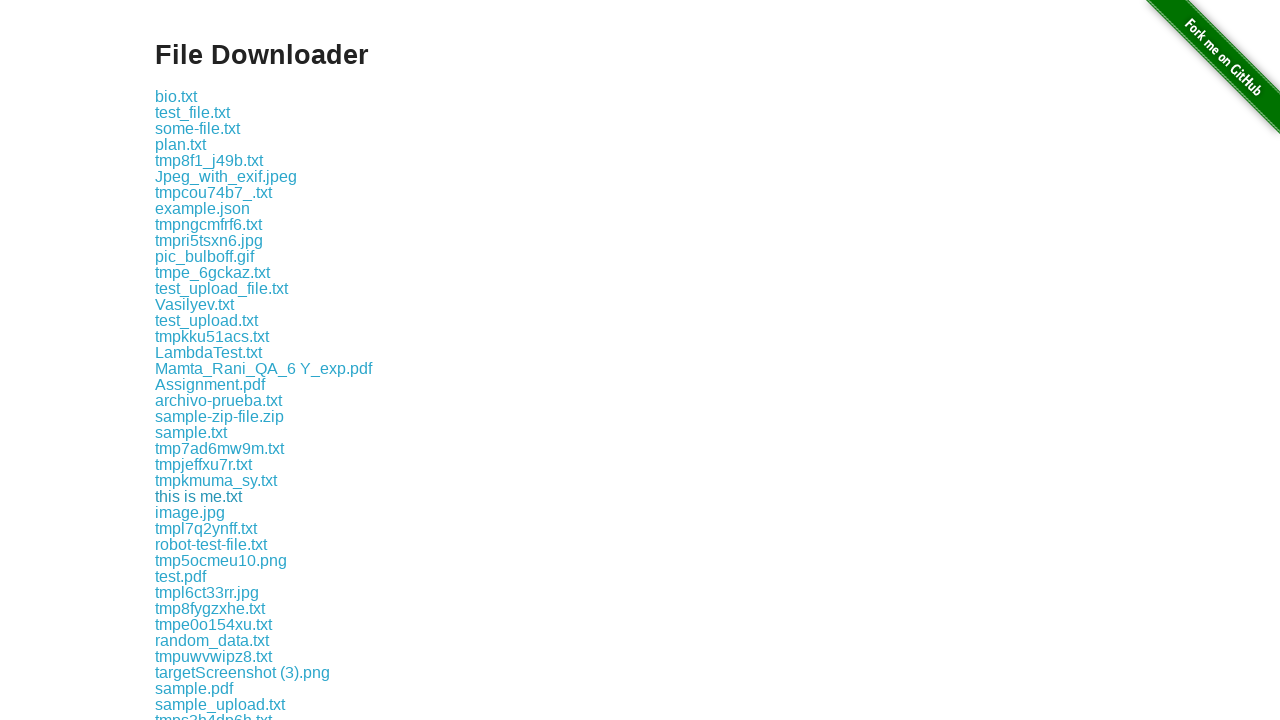

Waited 100ms between downloads
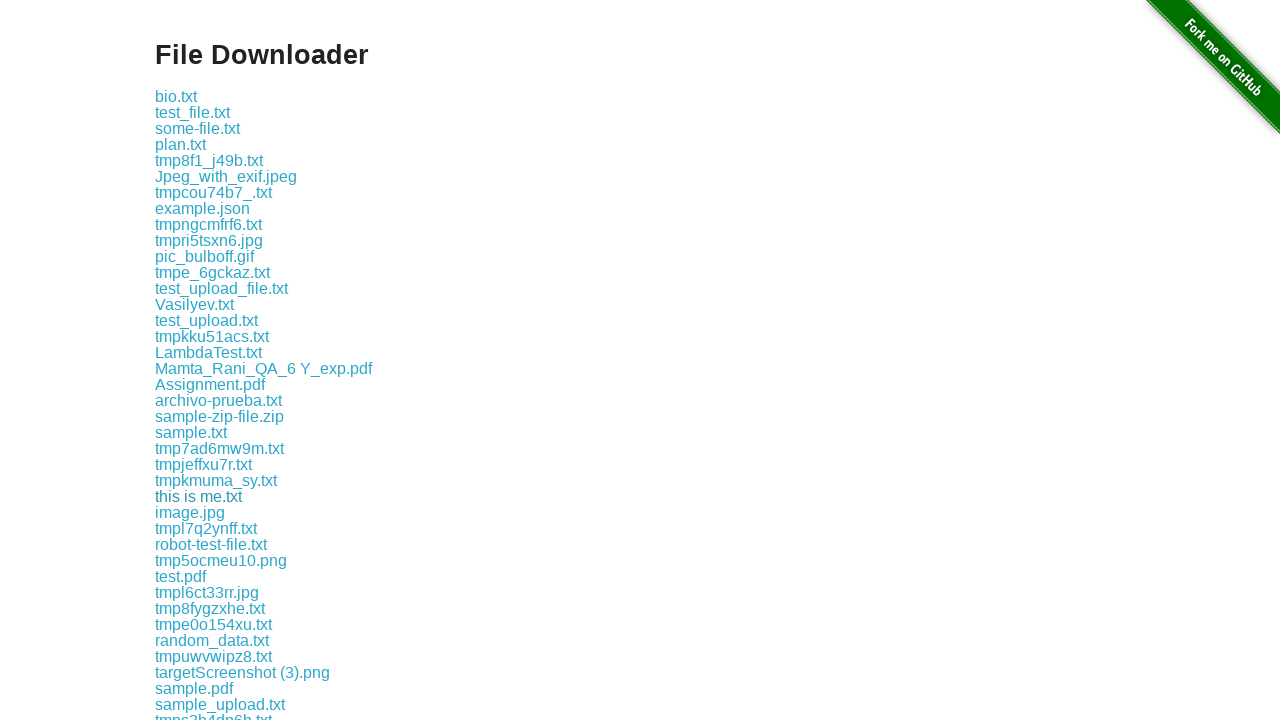

Clicked a download link at (190, 512) on xpath=//div//a[contains(@href, 'download')] >> nth=26
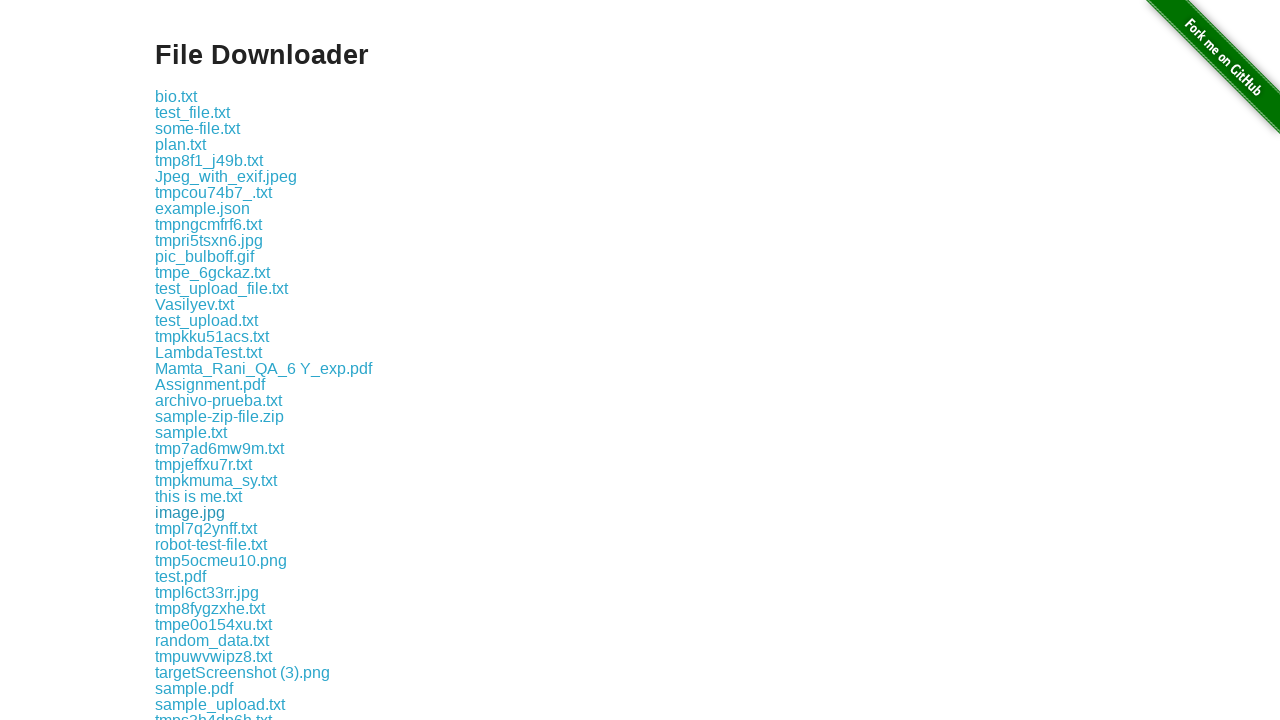

Waited 100ms between downloads
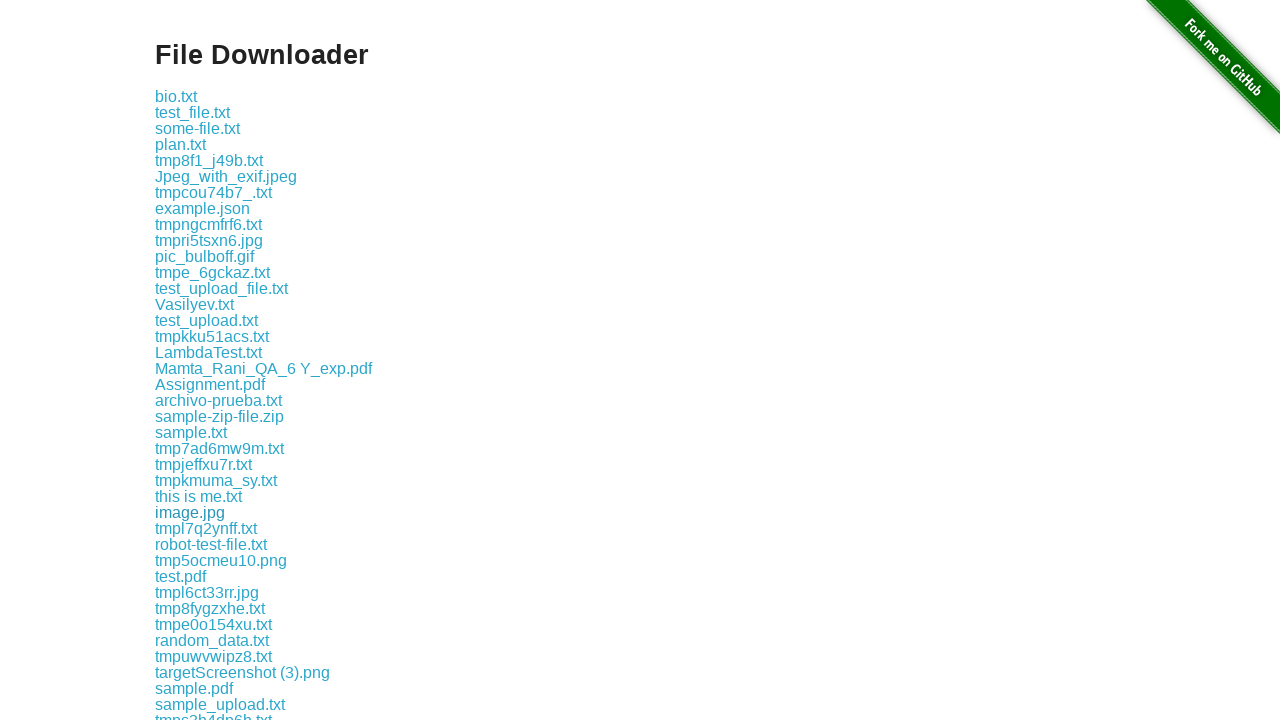

Clicked a download link at (206, 528) on xpath=//div//a[contains(@href, 'download')] >> nth=27
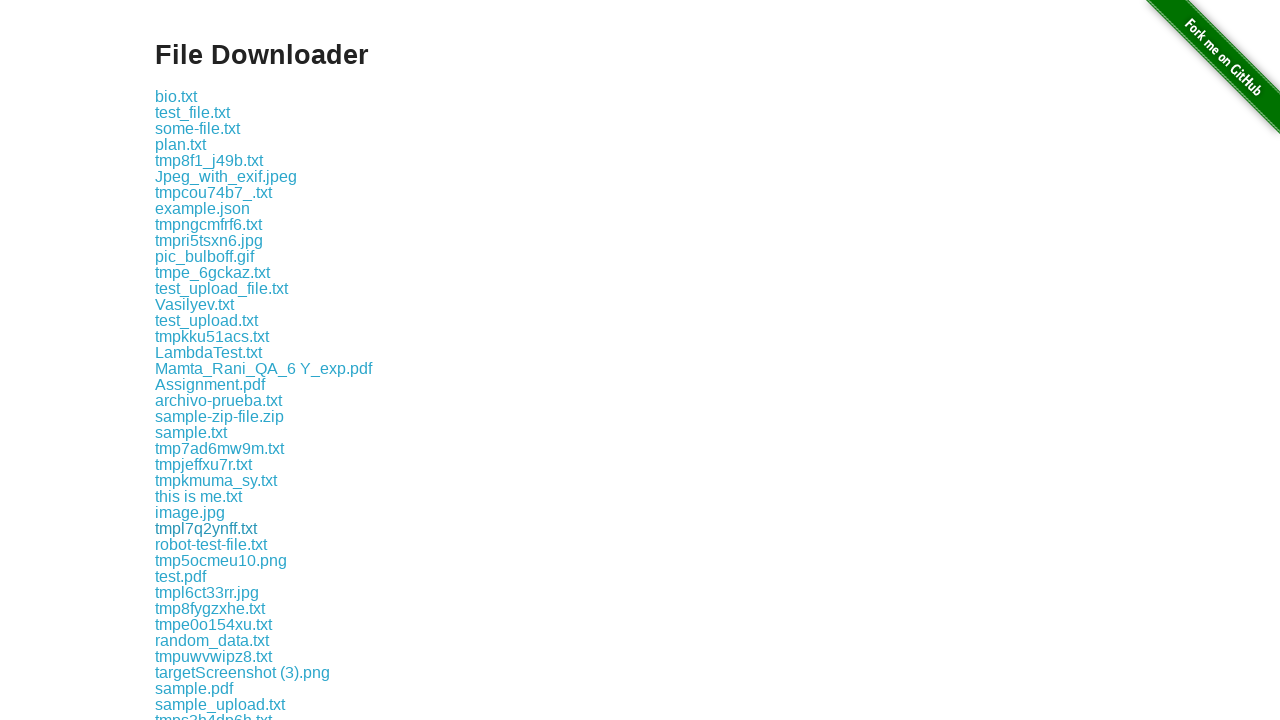

Waited 100ms between downloads
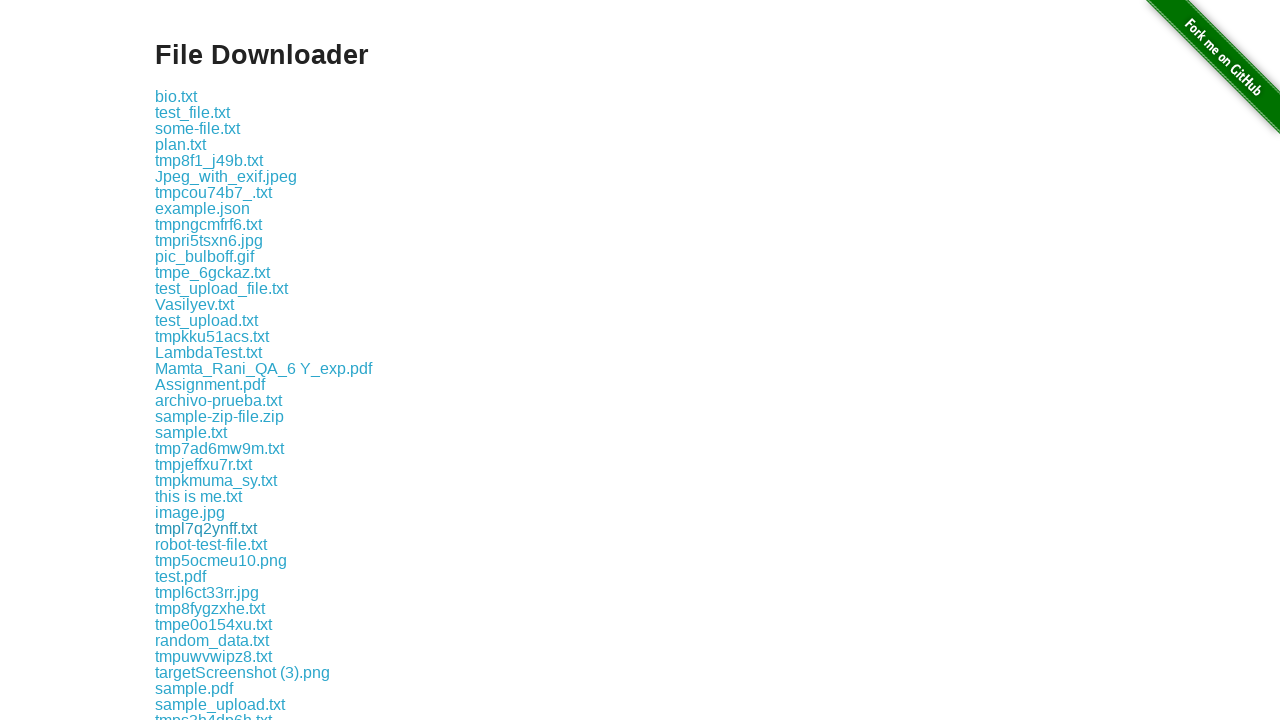

Clicked a download link at (211, 544) on xpath=//div//a[contains(@href, 'download')] >> nth=28
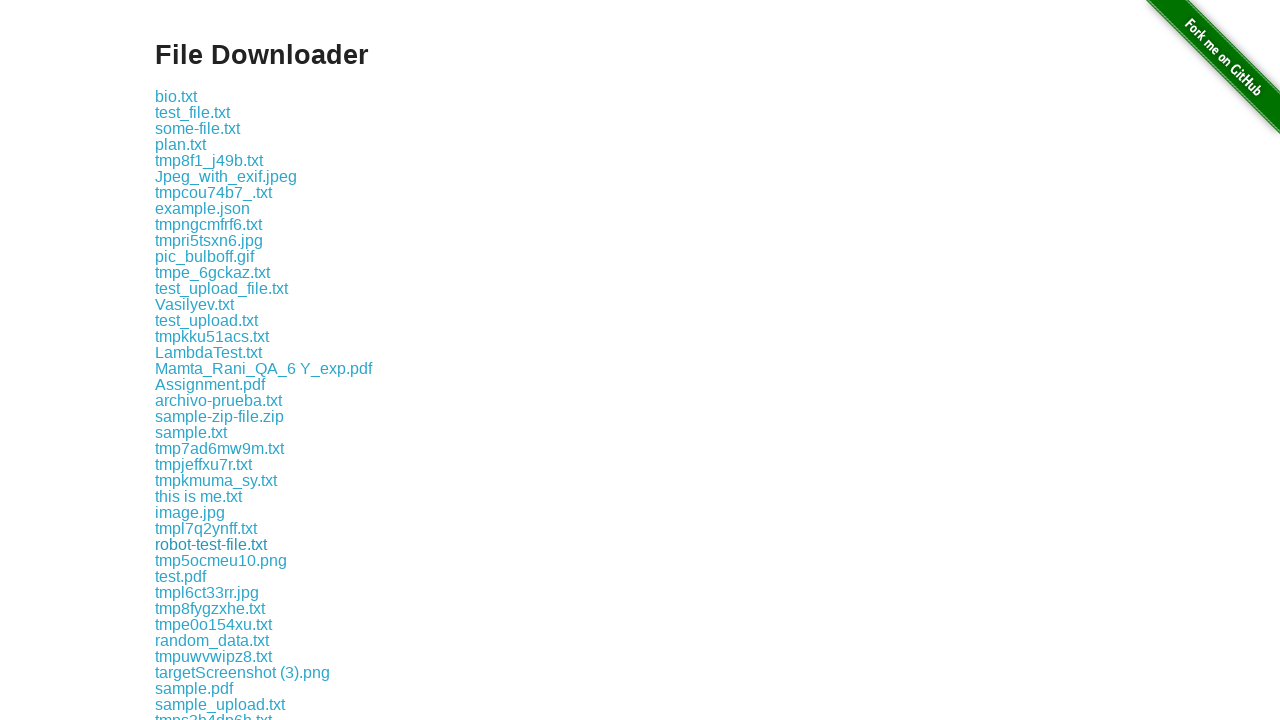

Waited 100ms between downloads
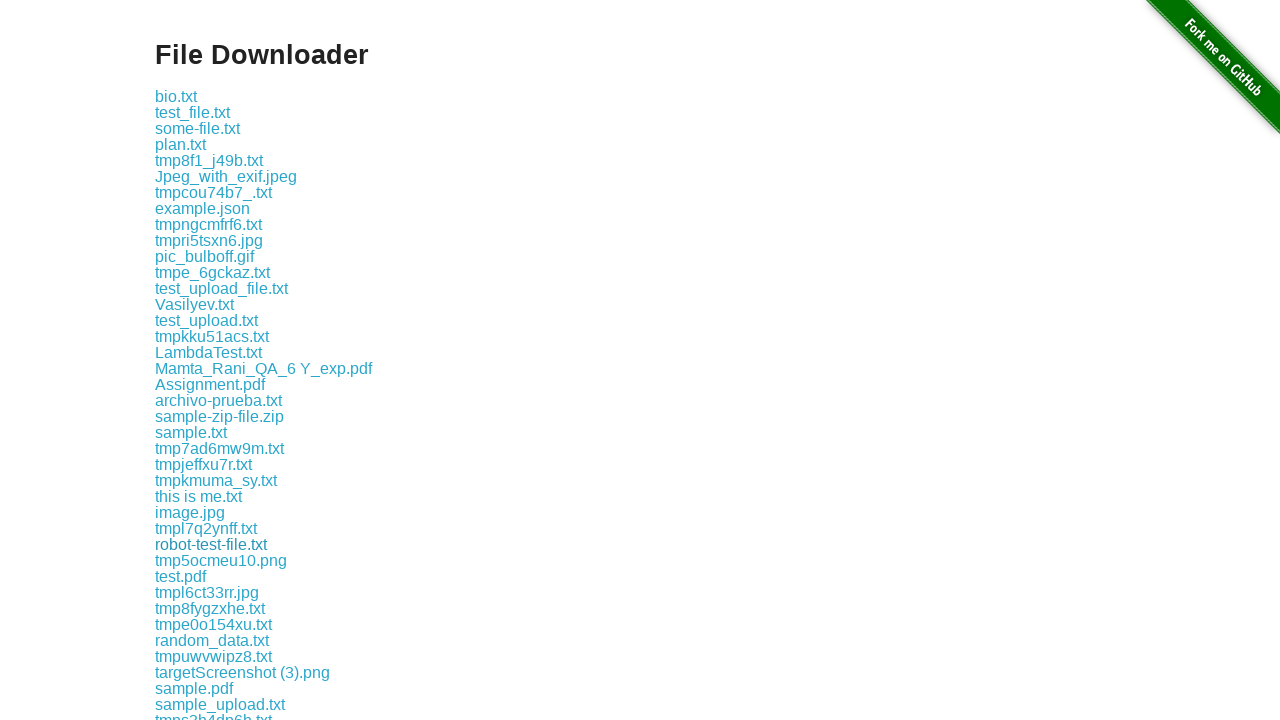

Clicked a download link at (221, 560) on xpath=//div//a[contains(@href, 'download')] >> nth=29
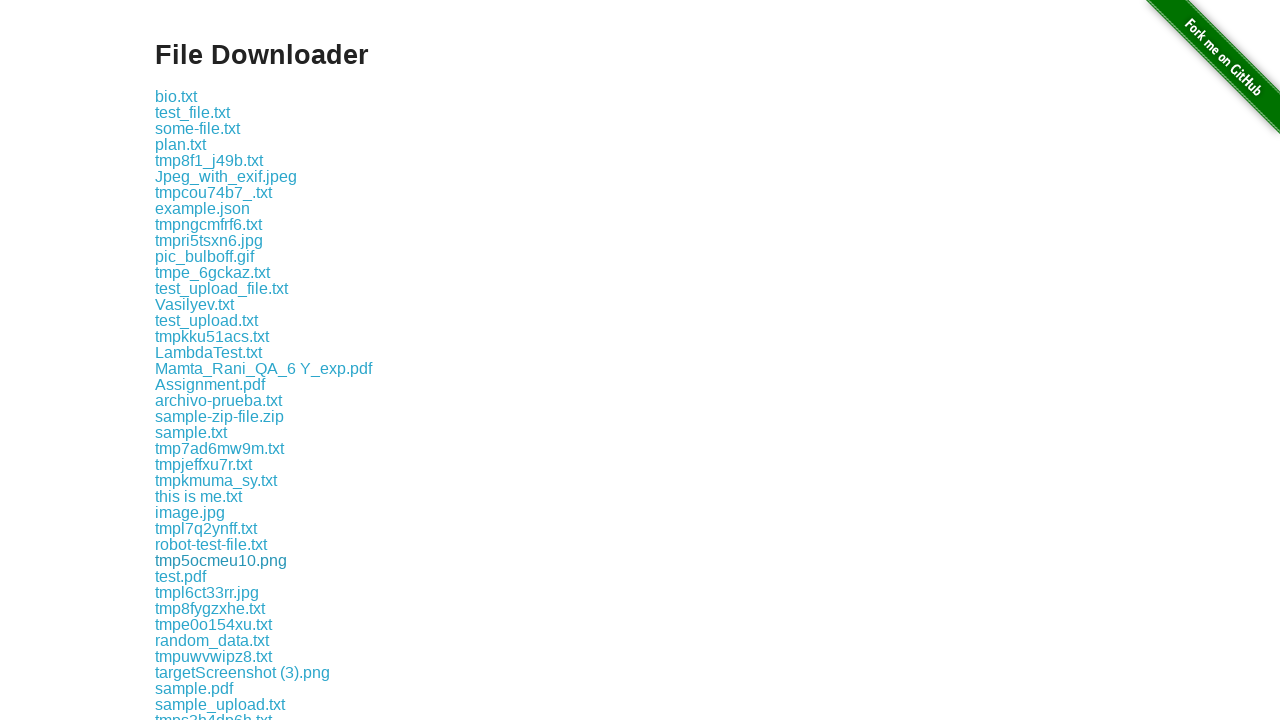

Waited 100ms between downloads
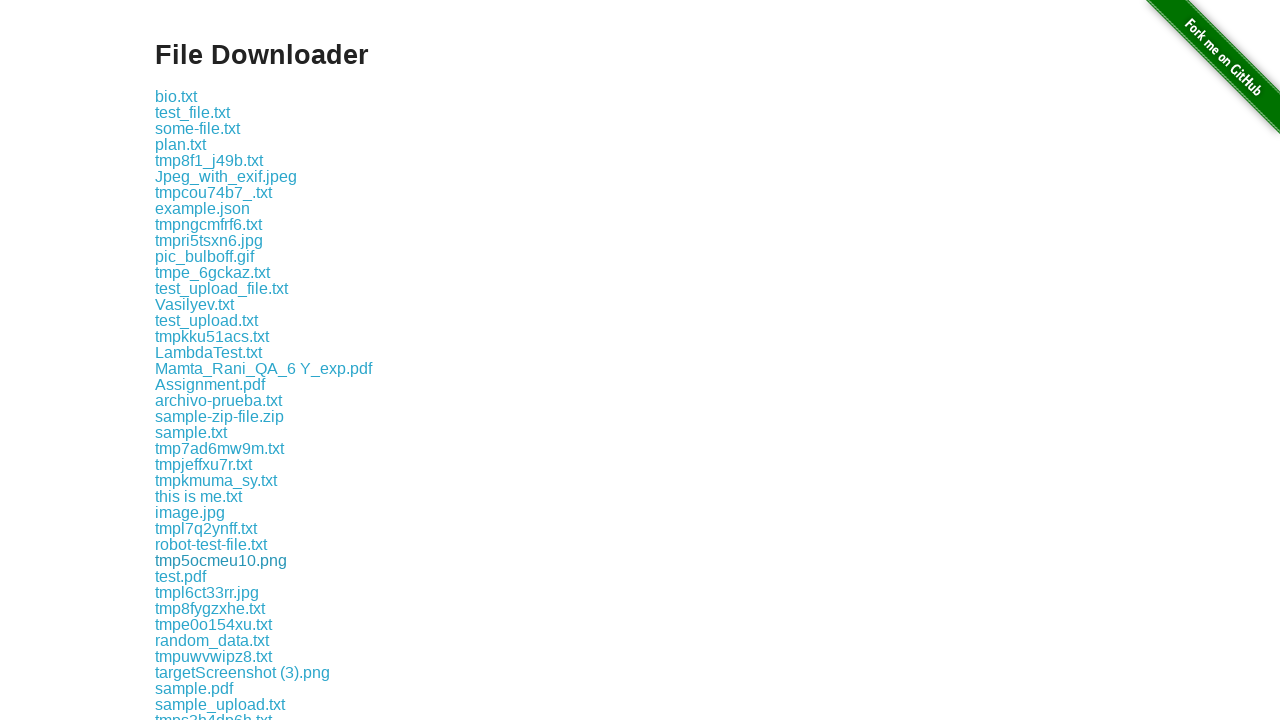

Clicked a download link at (180, 576) on xpath=//div//a[contains(@href, 'download')] >> nth=30
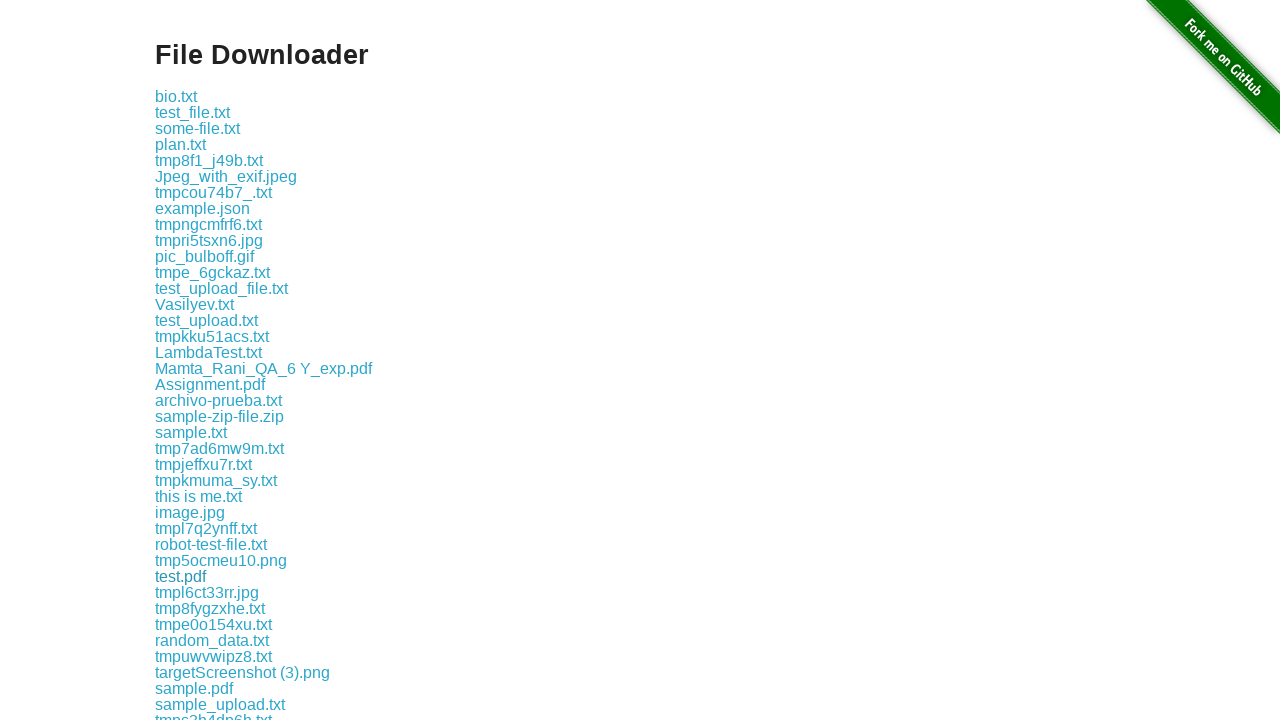

Waited 100ms between downloads
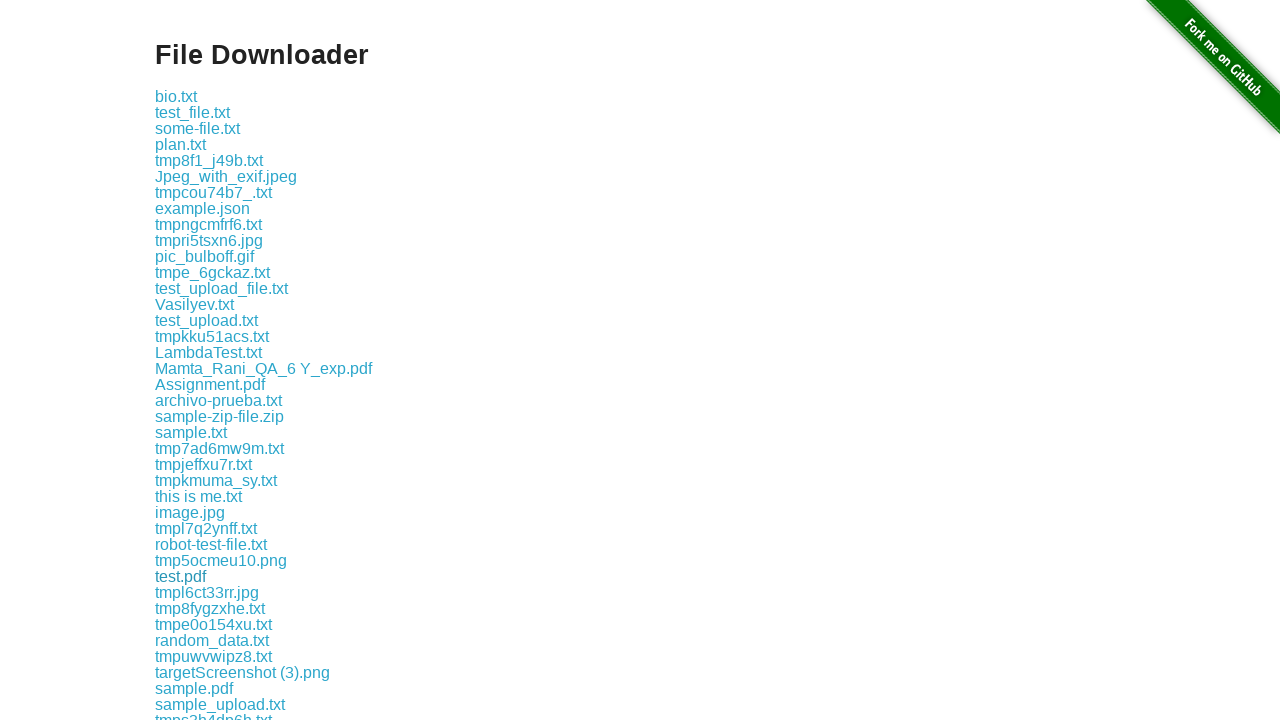

Clicked a download link at (207, 592) on xpath=//div//a[contains(@href, 'download')] >> nth=31
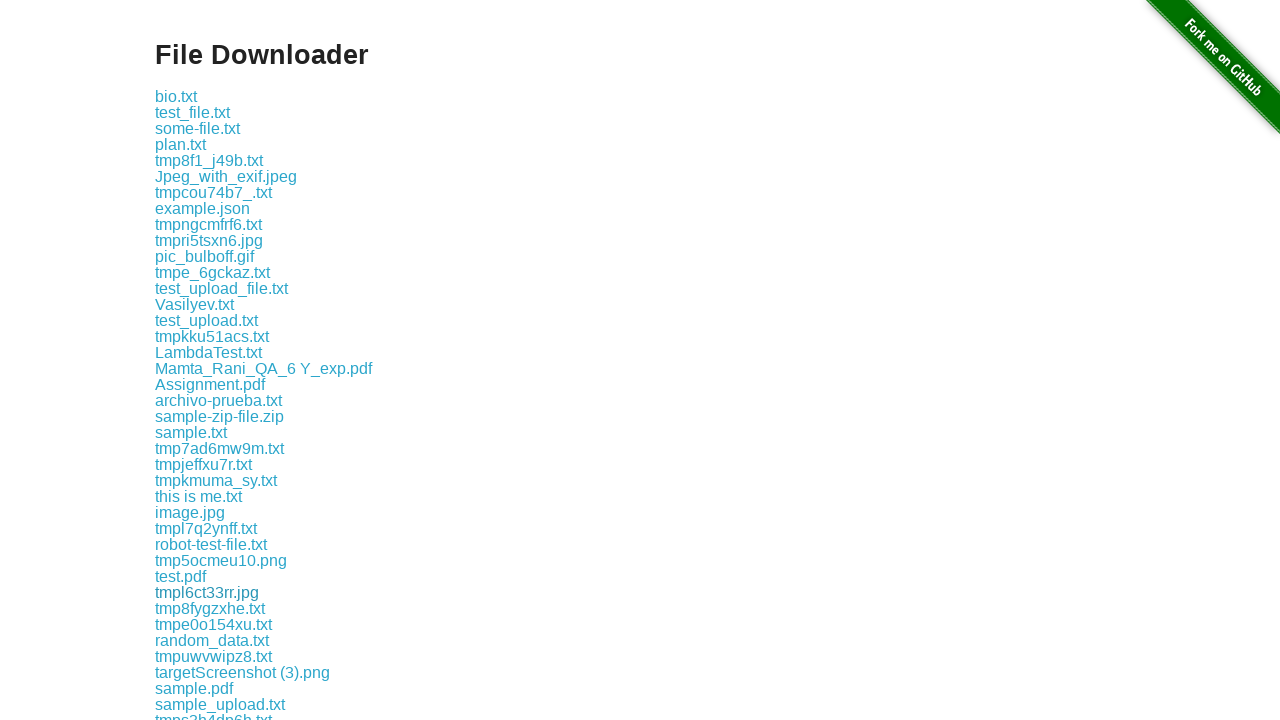

Waited 100ms between downloads
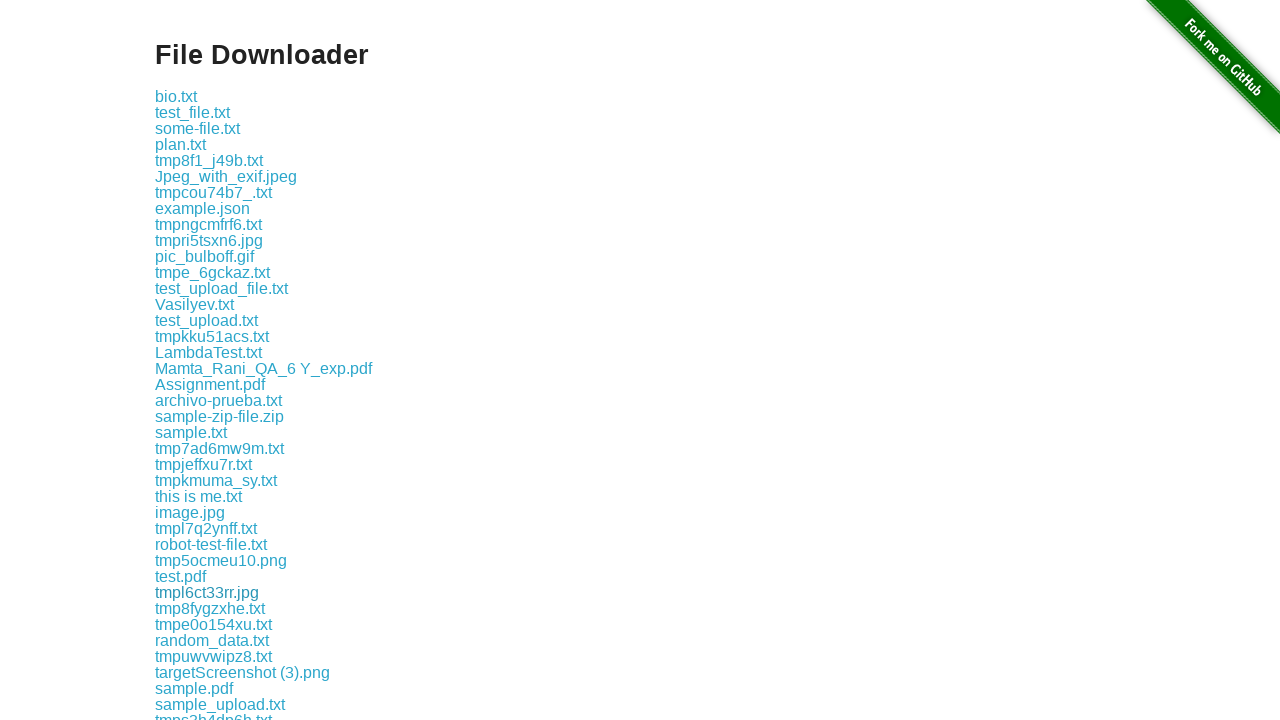

Clicked a download link at (210, 608) on xpath=//div//a[contains(@href, 'download')] >> nth=32
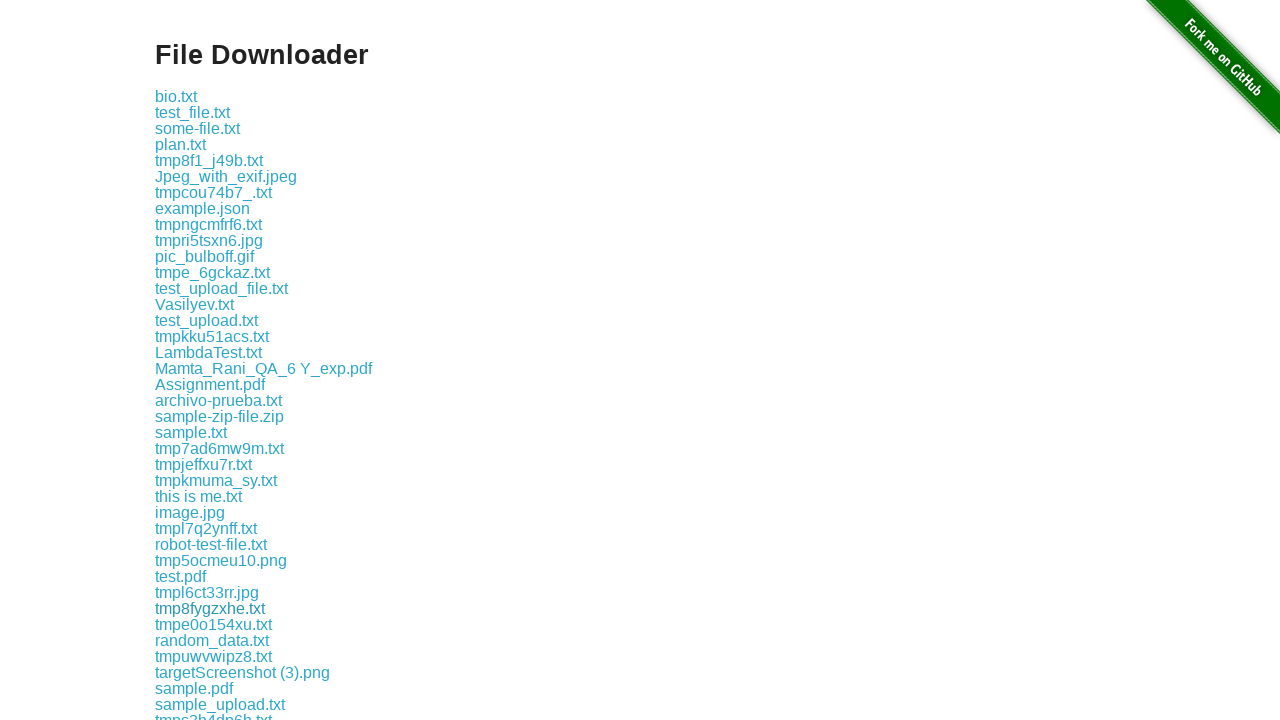

Waited 100ms between downloads
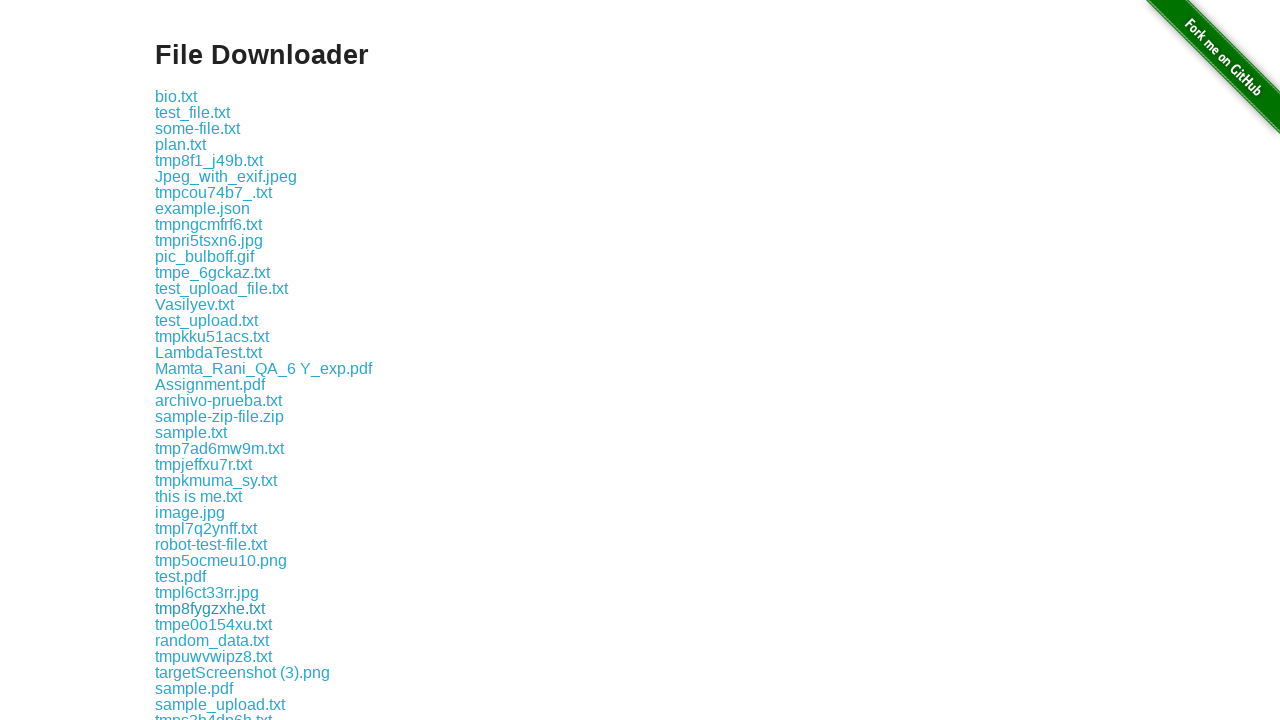

Clicked a download link at (214, 624) on xpath=//div//a[contains(@href, 'download')] >> nth=33
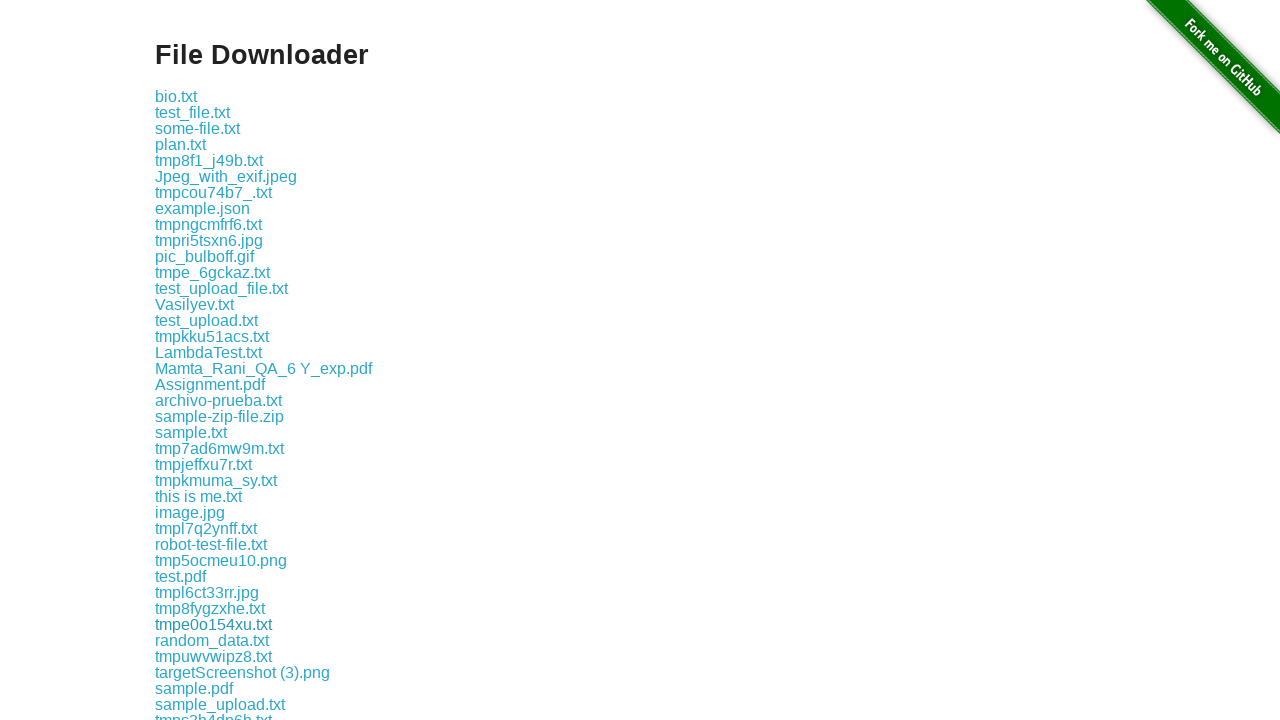

Waited 100ms between downloads
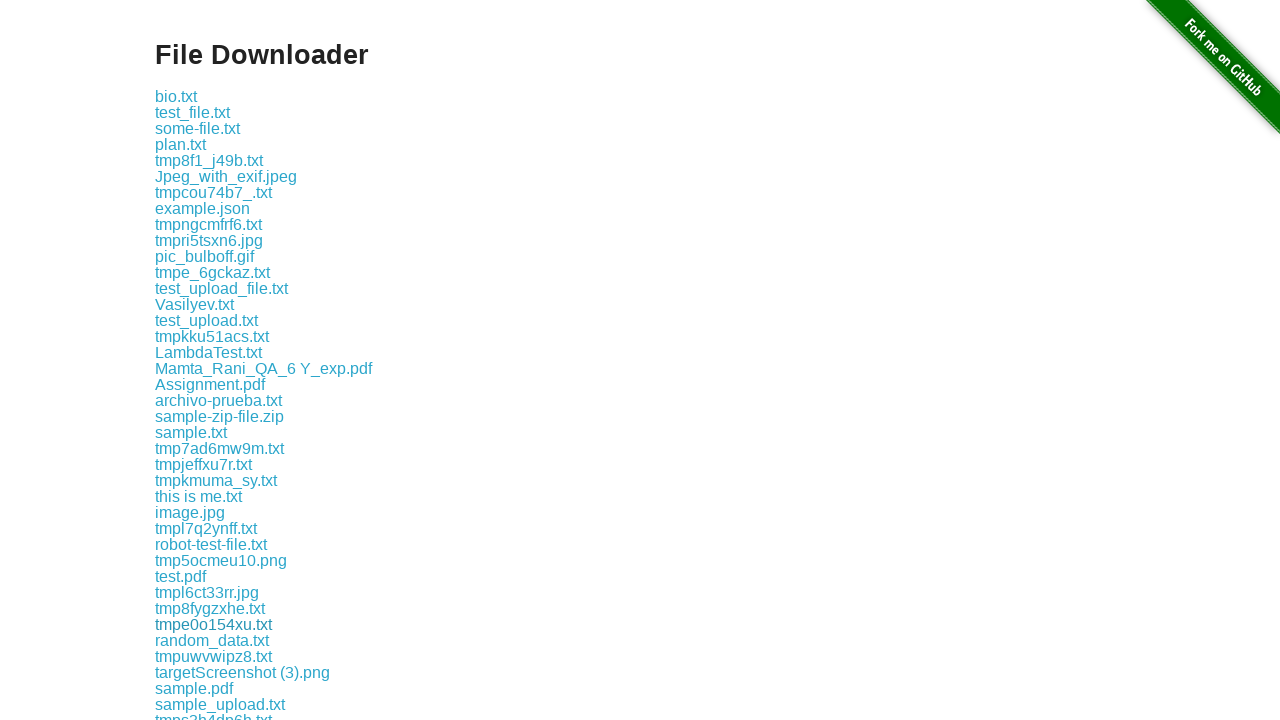

Clicked a download link at (212, 640) on xpath=//div//a[contains(@href, 'download')] >> nth=34
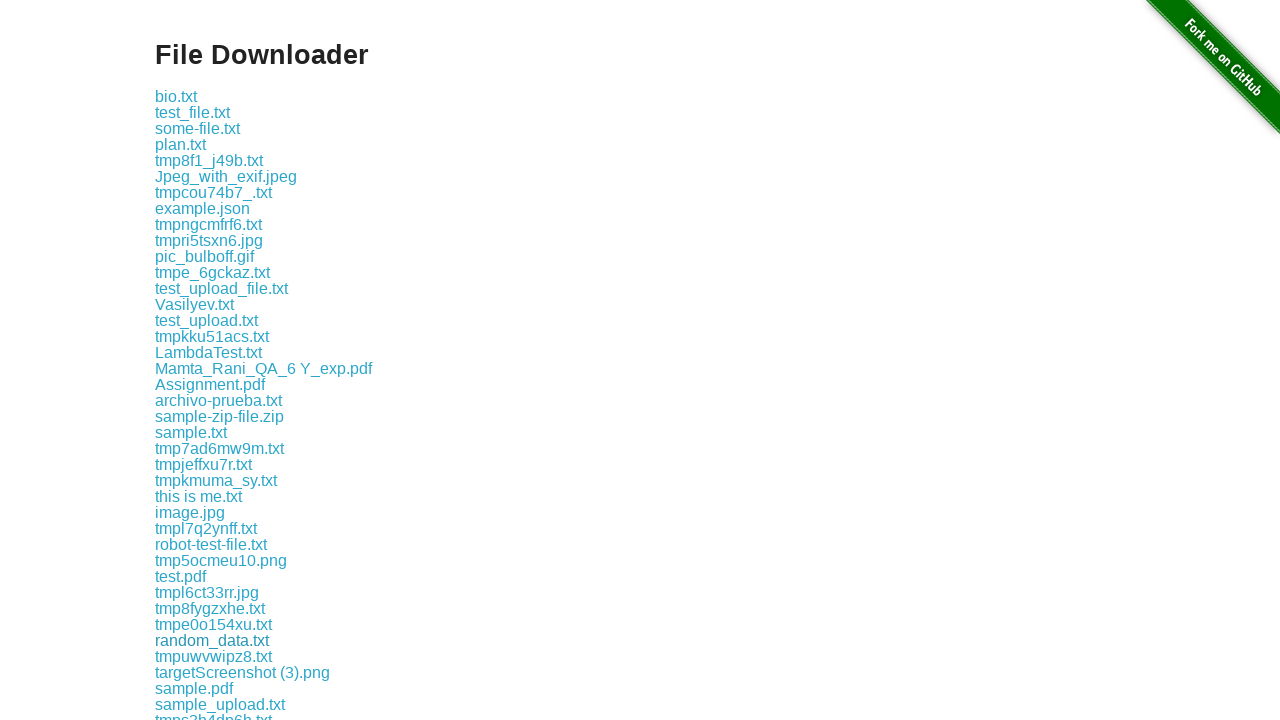

Waited 100ms between downloads
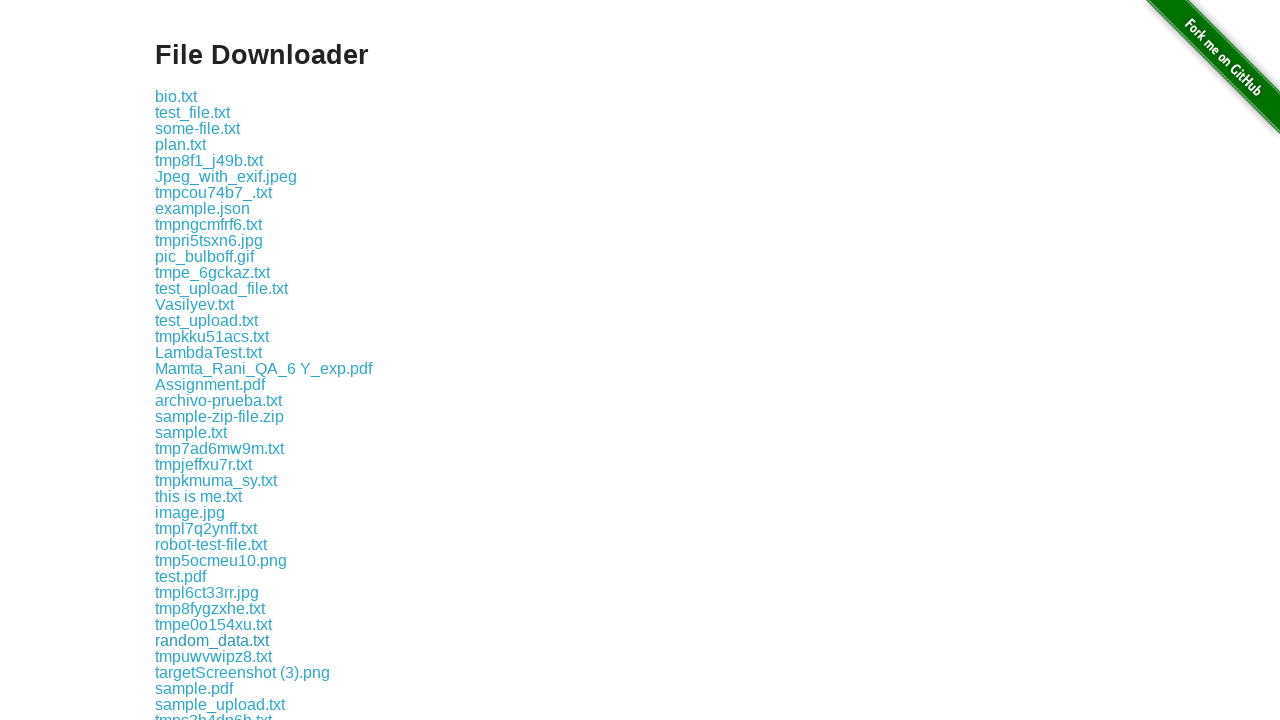

Clicked a download link at (214, 656) on xpath=//div//a[contains(@href, 'download')] >> nth=35
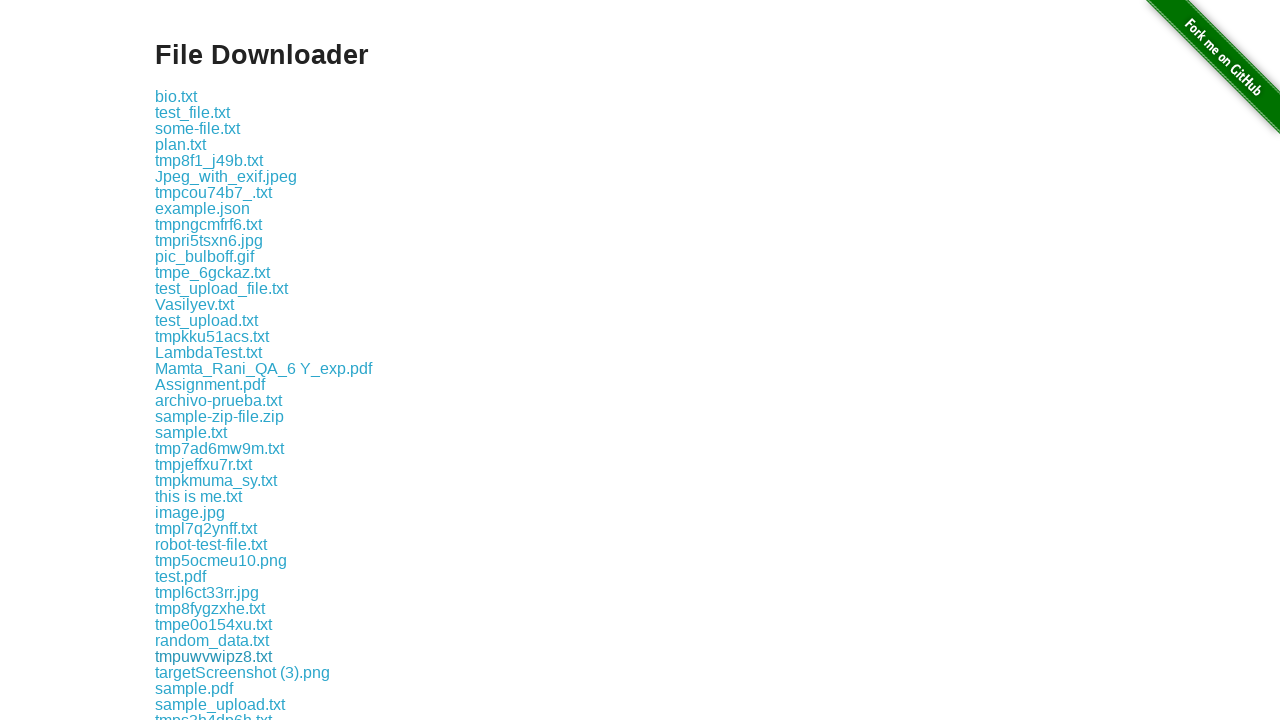

Waited 100ms between downloads
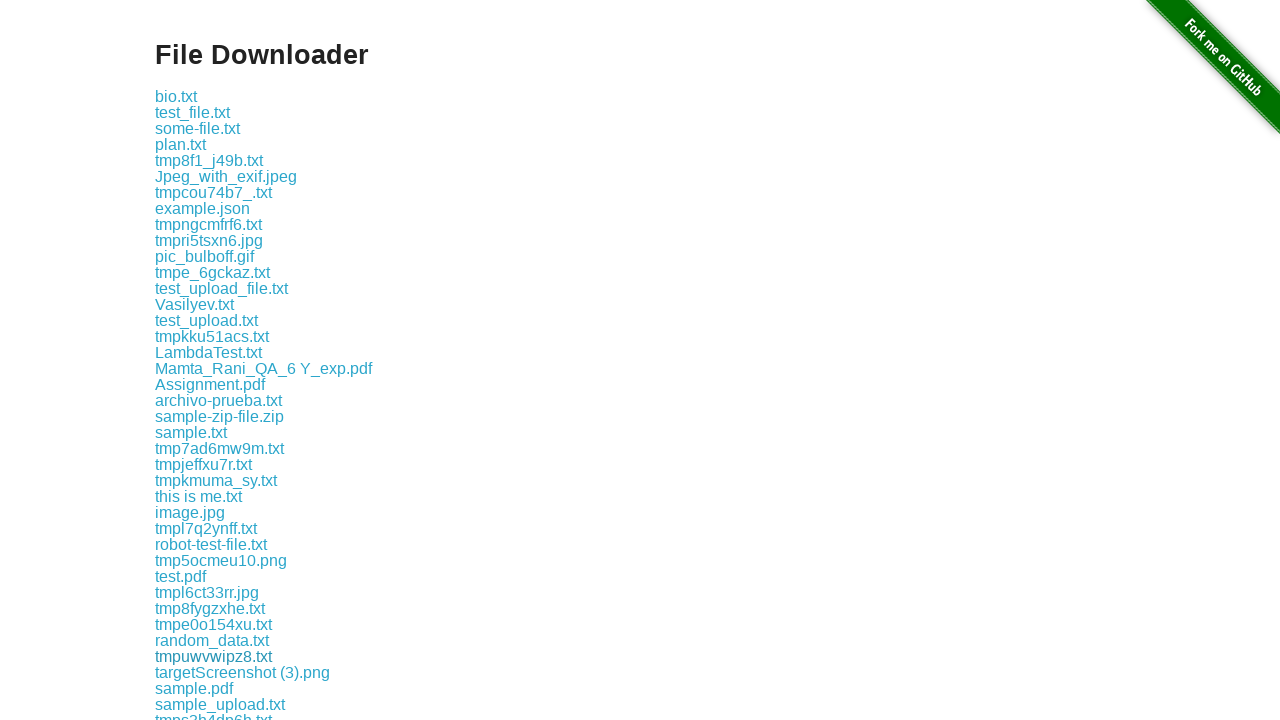

Clicked a download link at (242, 672) on xpath=//div//a[contains(@href, 'download')] >> nth=36
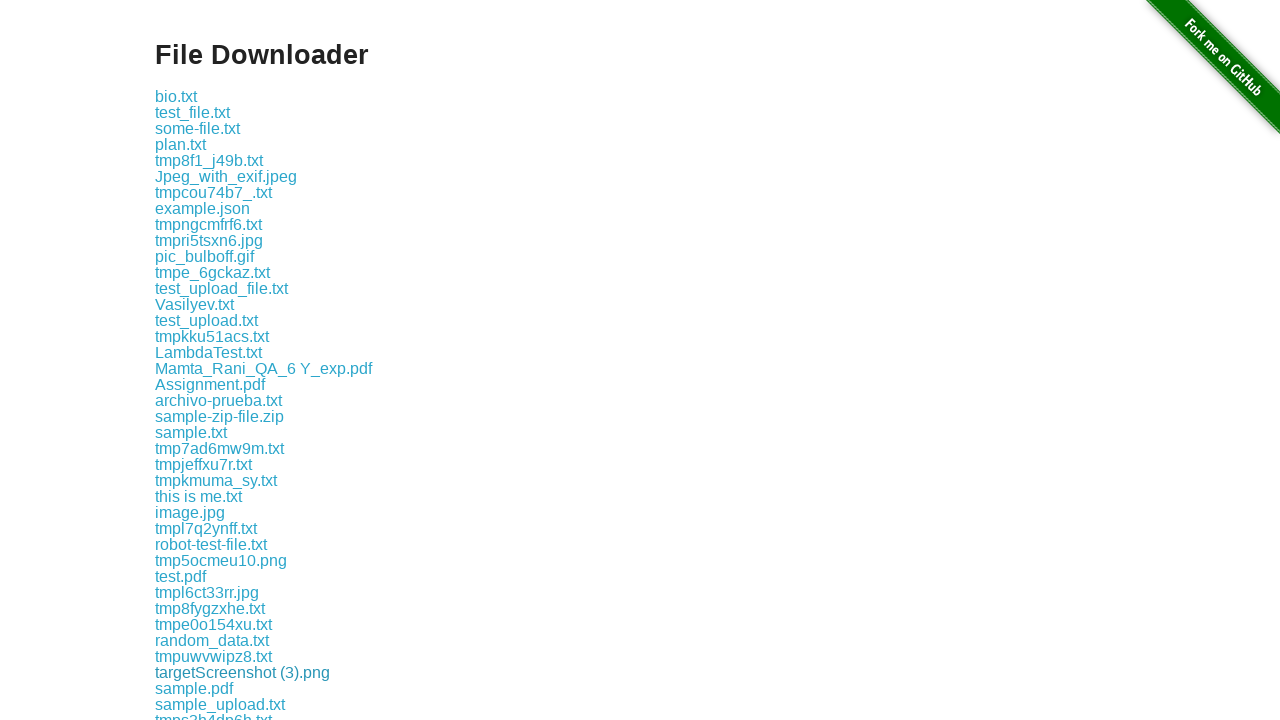

Waited 100ms between downloads
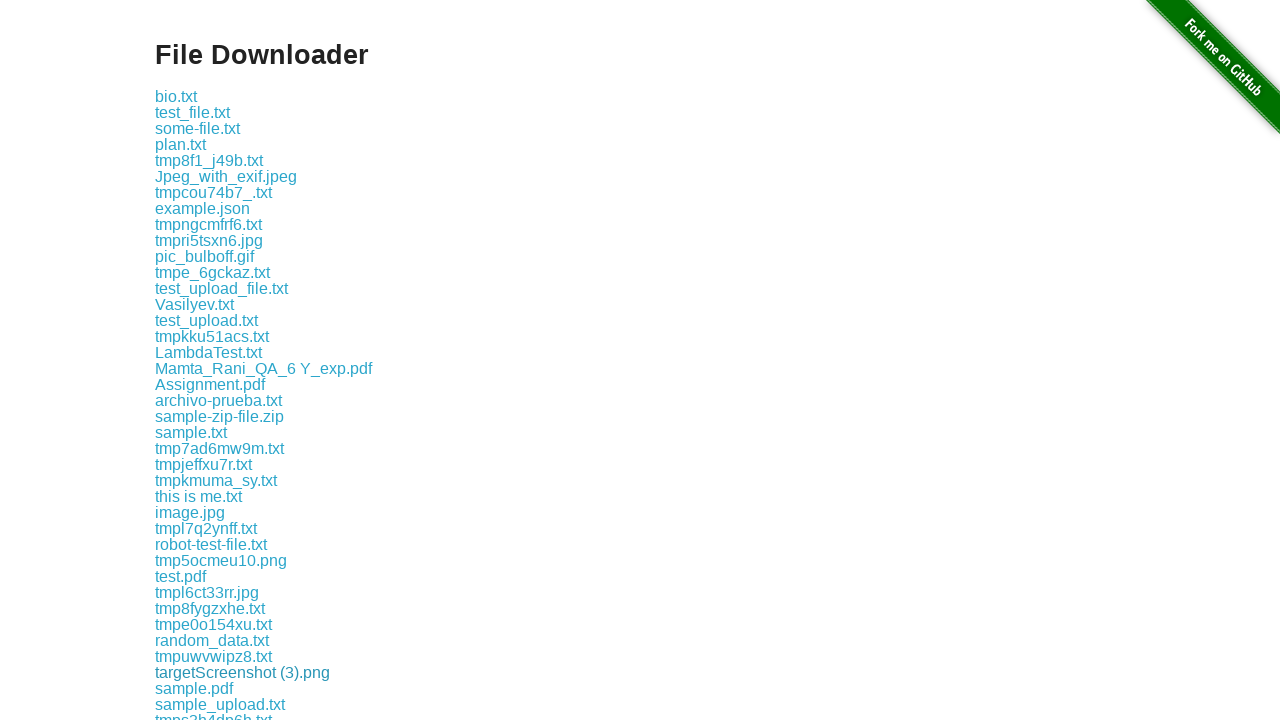

Clicked a download link at (194, 688) on xpath=//div//a[contains(@href, 'download')] >> nth=37
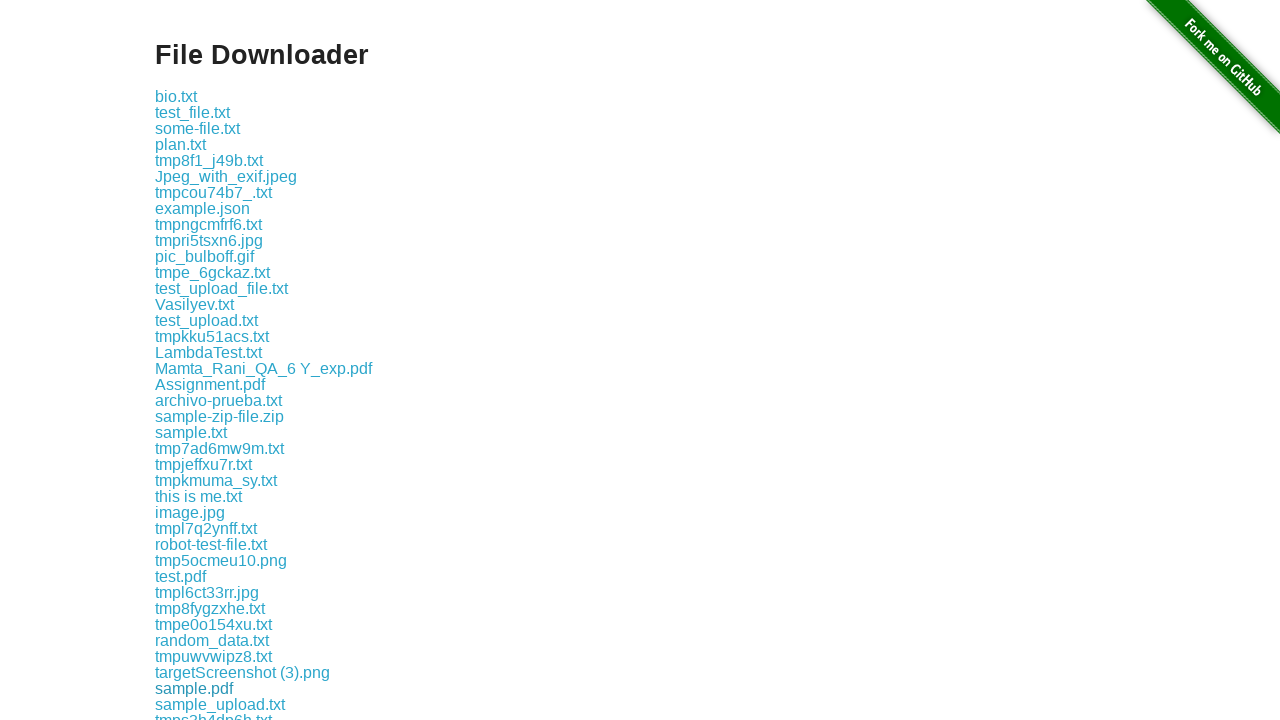

Waited 100ms between downloads
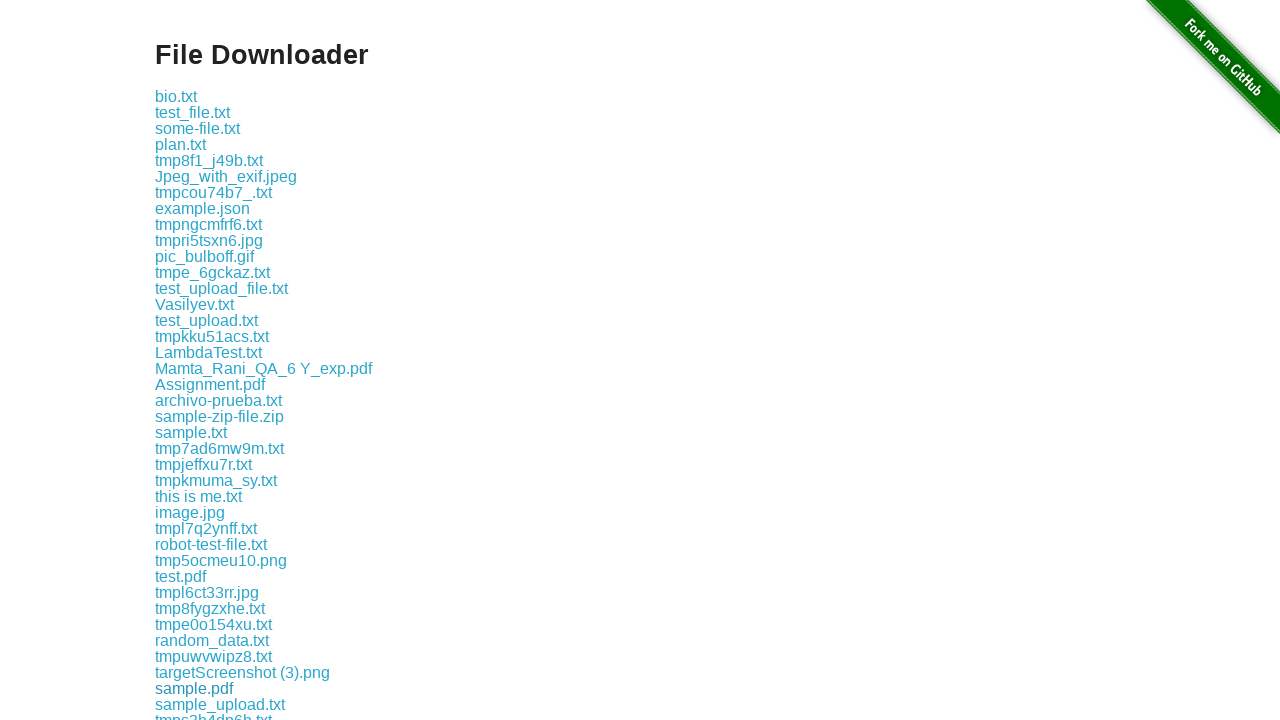

Clicked a download link at (220, 704) on xpath=//div//a[contains(@href, 'download')] >> nth=38
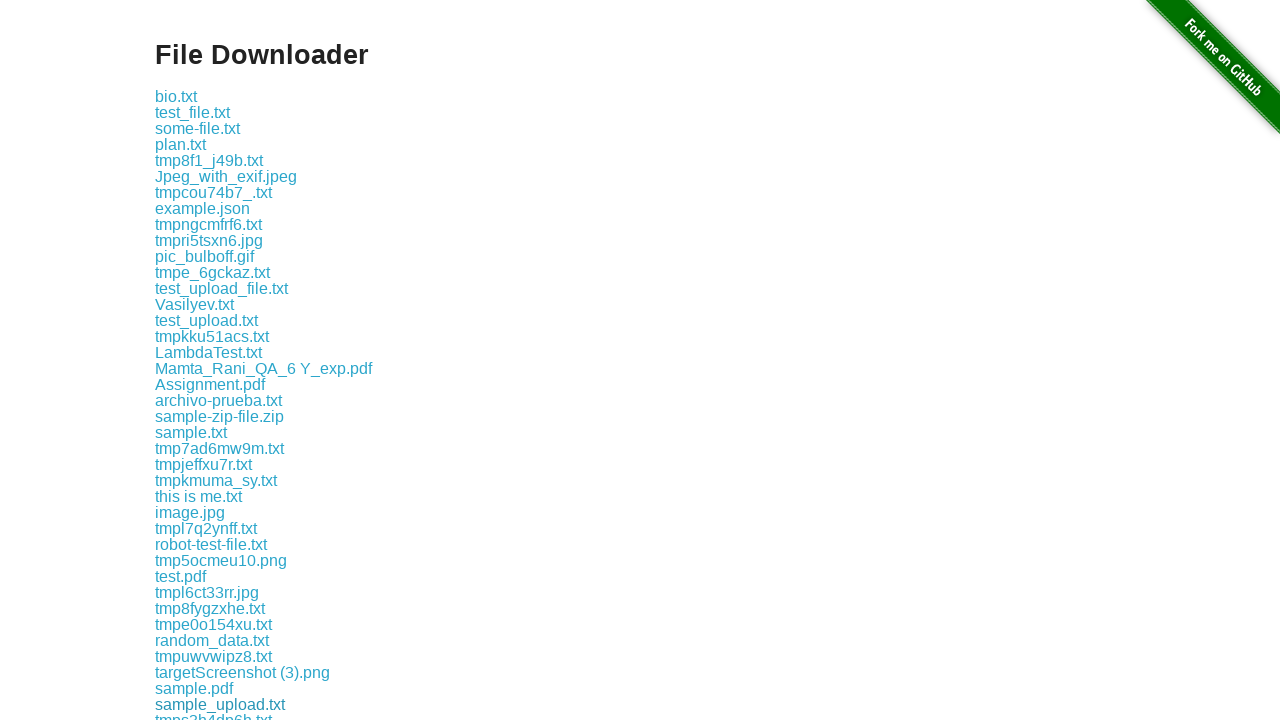

Waited 100ms between downloads
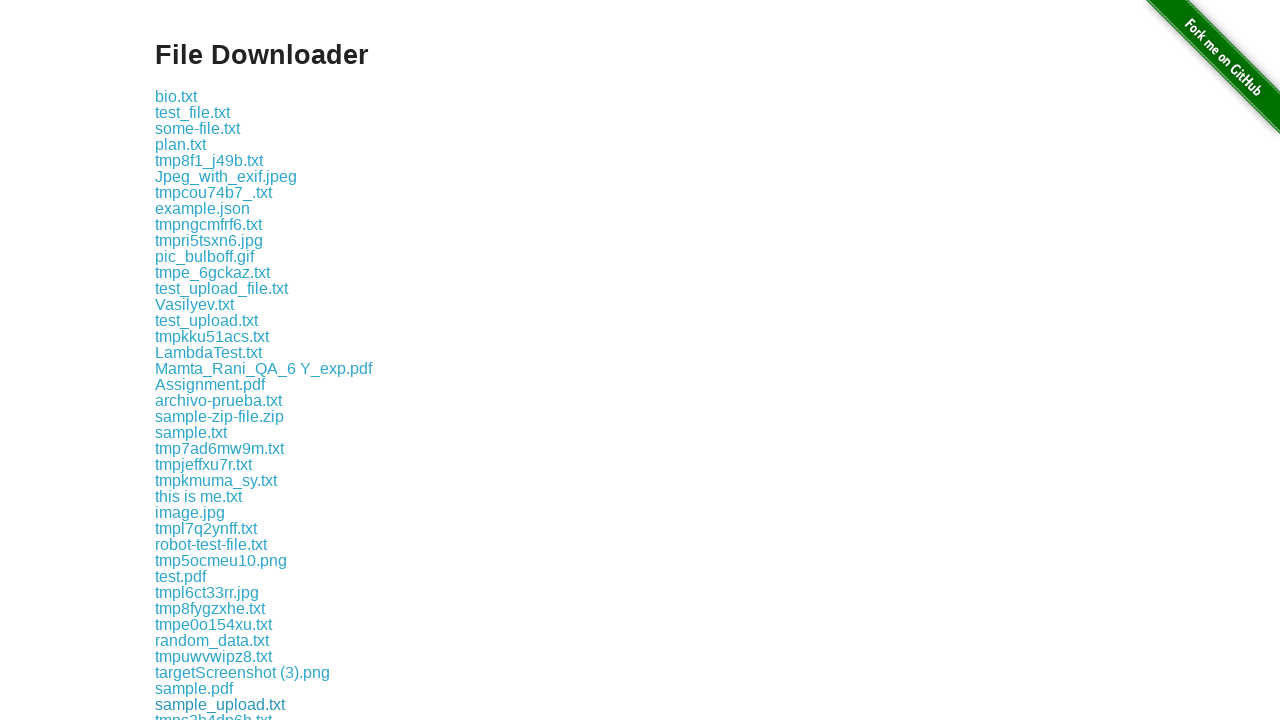

Clicked a download link at (214, 712) on xpath=//div//a[contains(@href, 'download')] >> nth=39
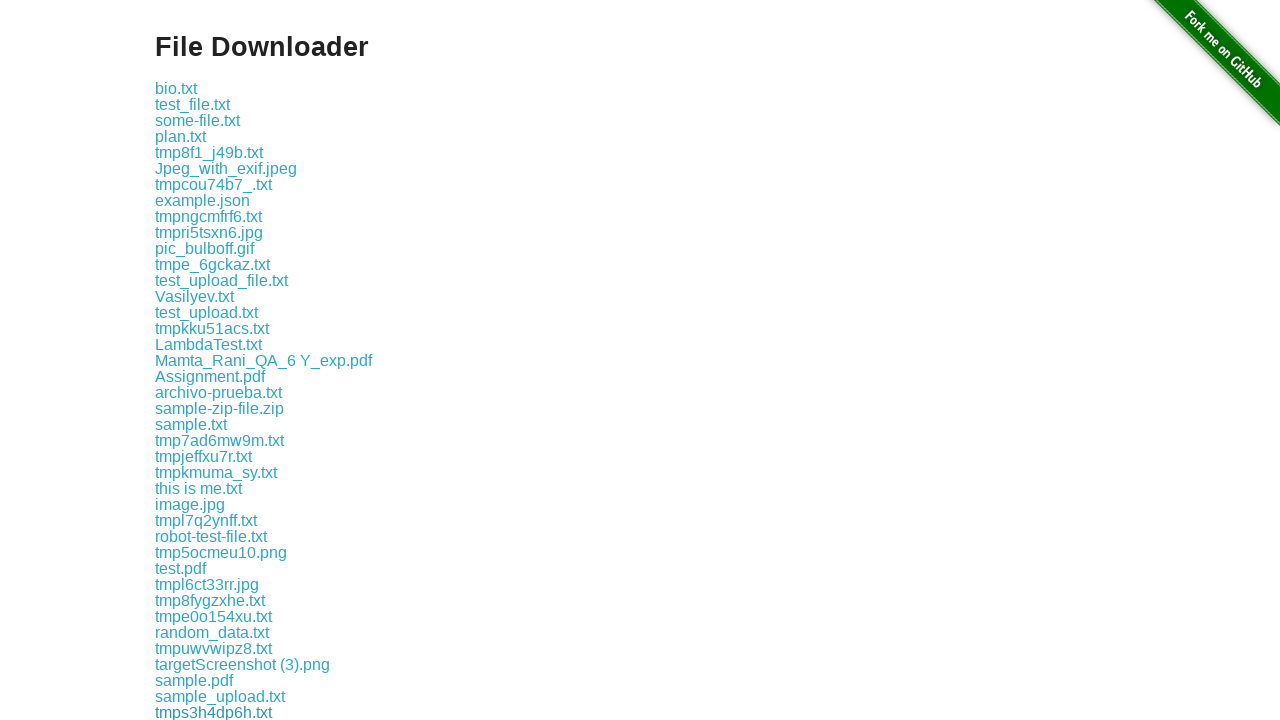

Waited 100ms between downloads
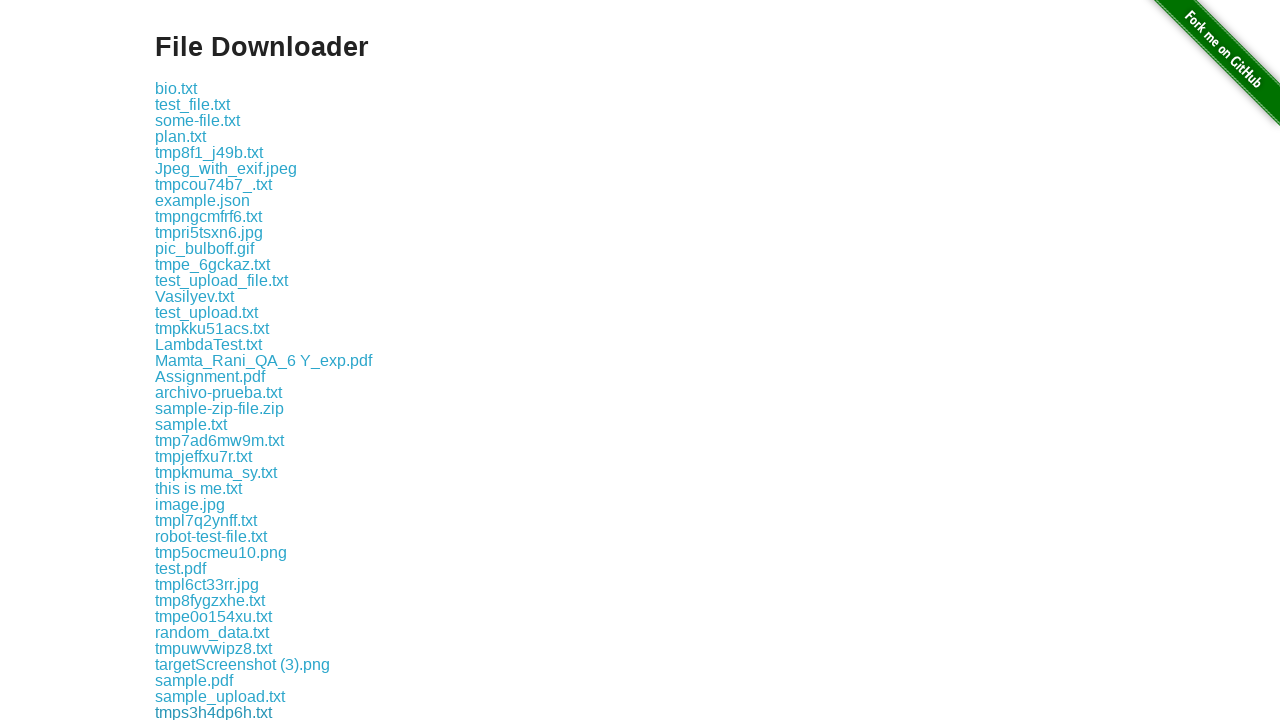

Clicked a download link at (192, 712) on xpath=//div//a[contains(@href, 'download')] >> nth=40
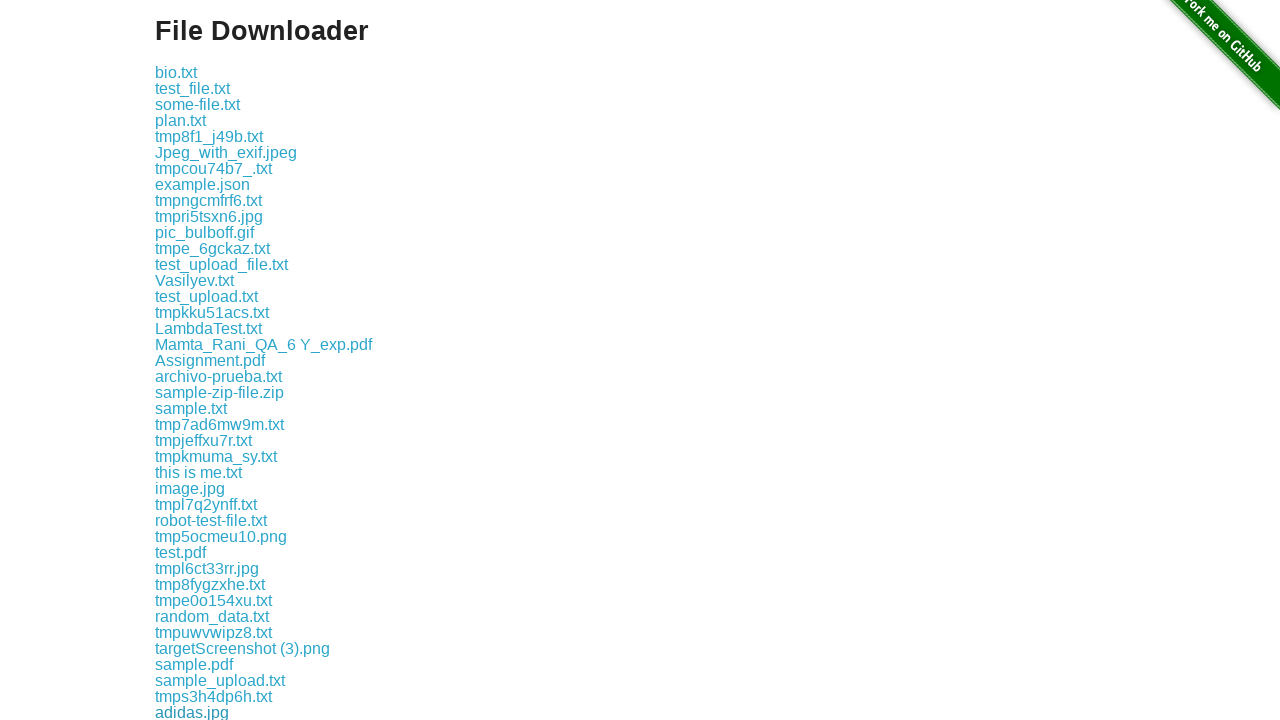

Waited 100ms between downloads
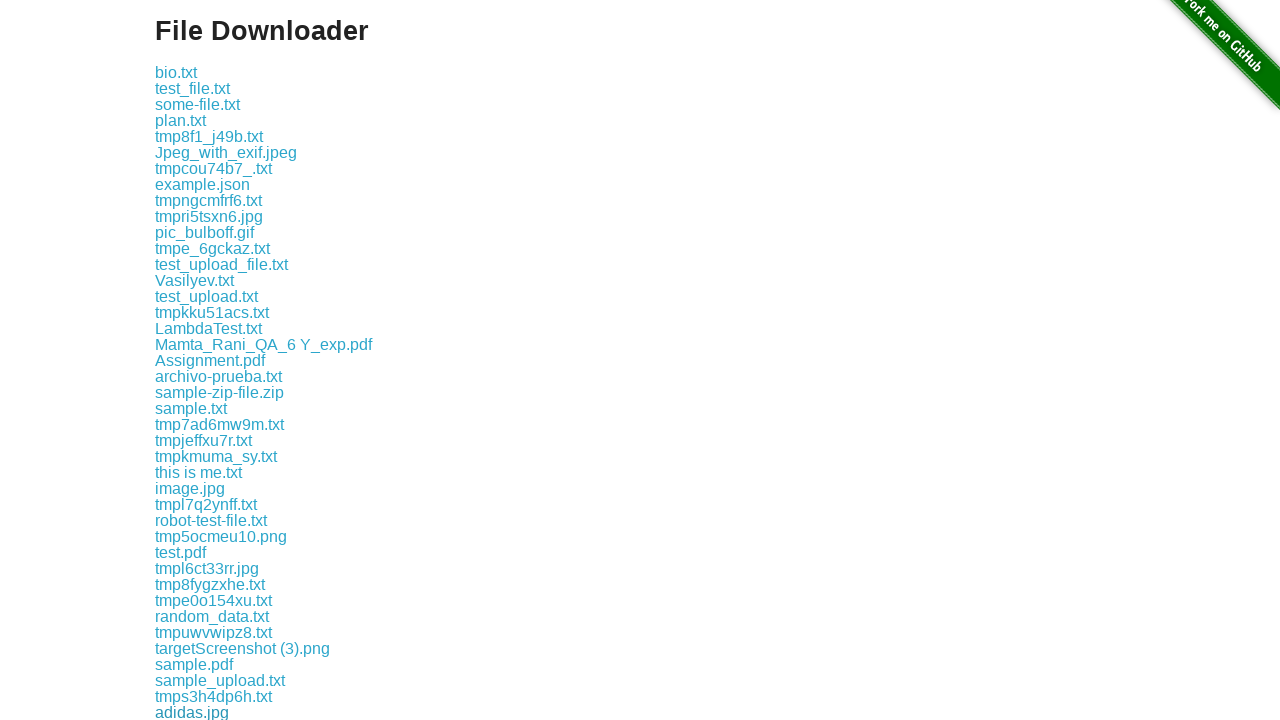

Clicked a download link at (220, 712) on xpath=//div//a[contains(@href, 'download')] >> nth=41
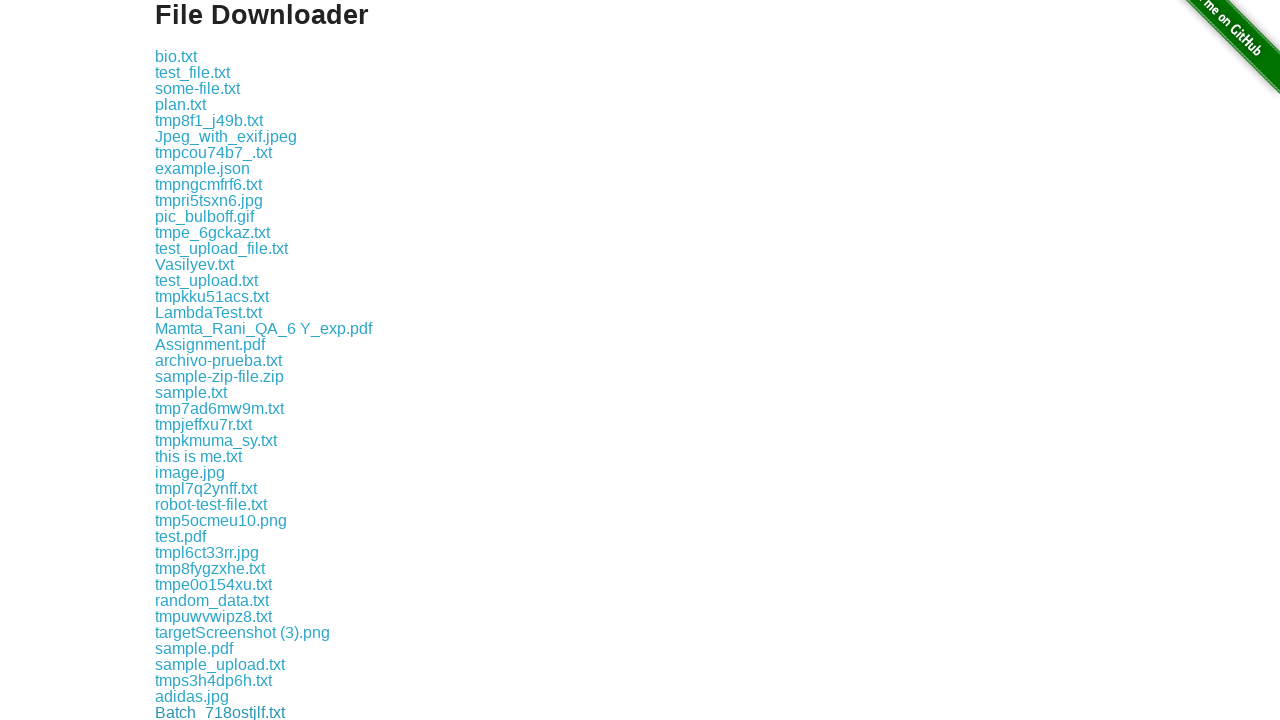

Waited 100ms between downloads
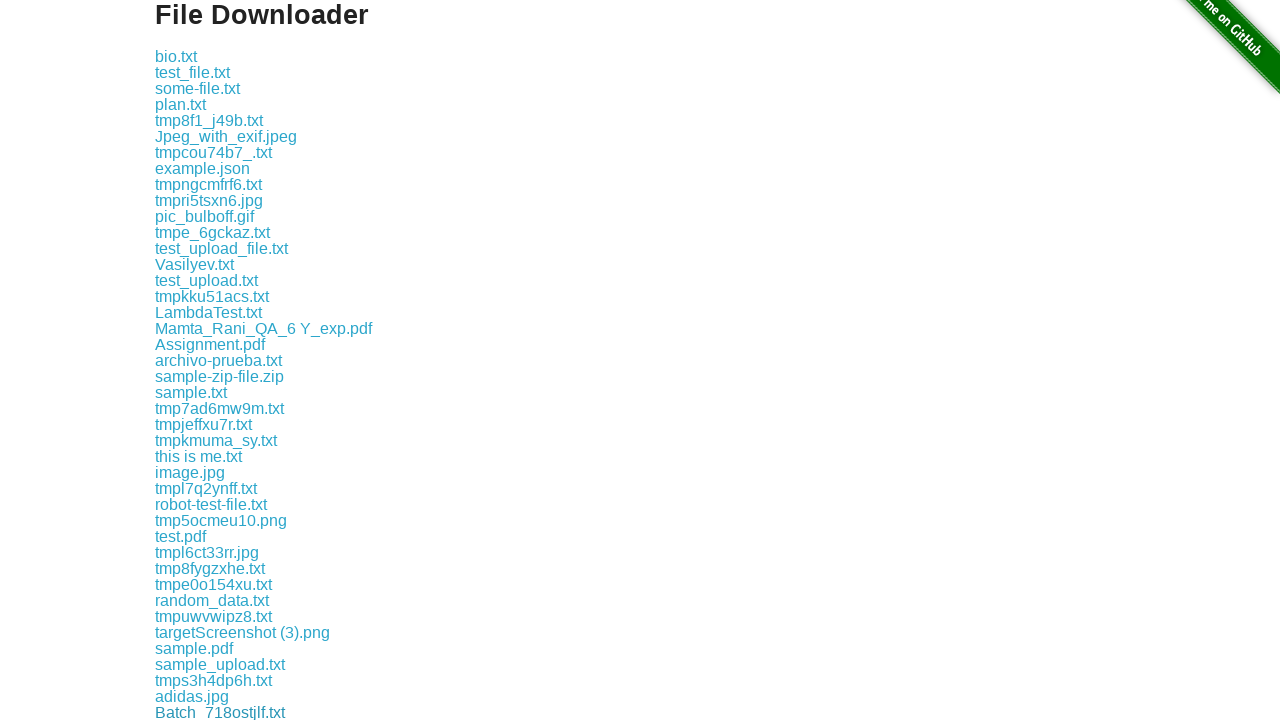

Clicked a download link at (231, 712) on xpath=//div//a[contains(@href, 'download')] >> nth=42
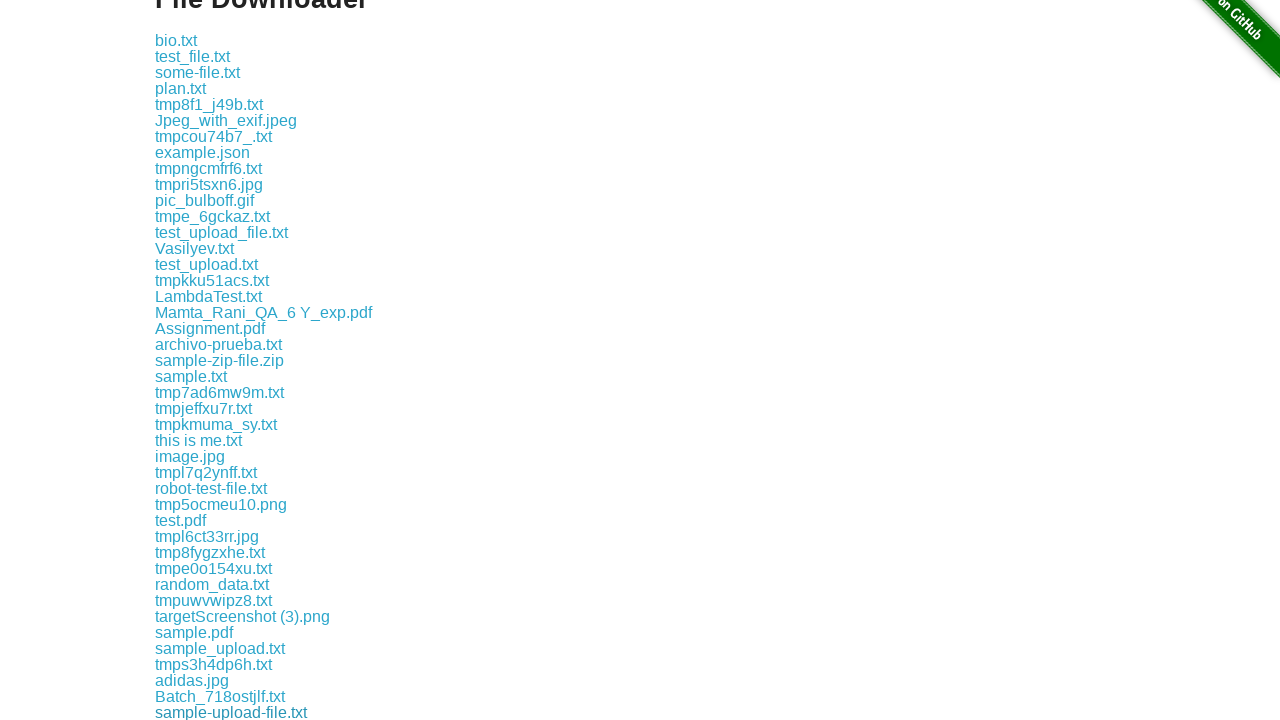

Waited 100ms between downloads
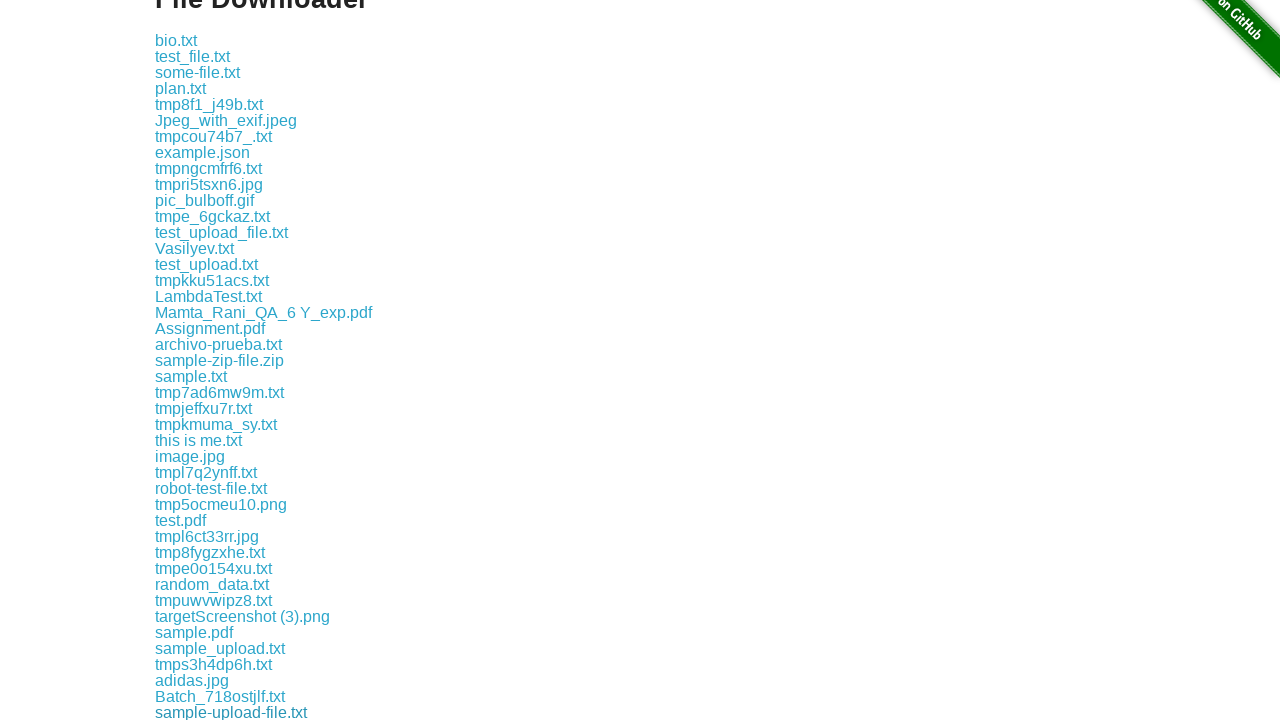

Clicked a download link at (217, 712) on xpath=//div//a[contains(@href, 'download')] >> nth=43
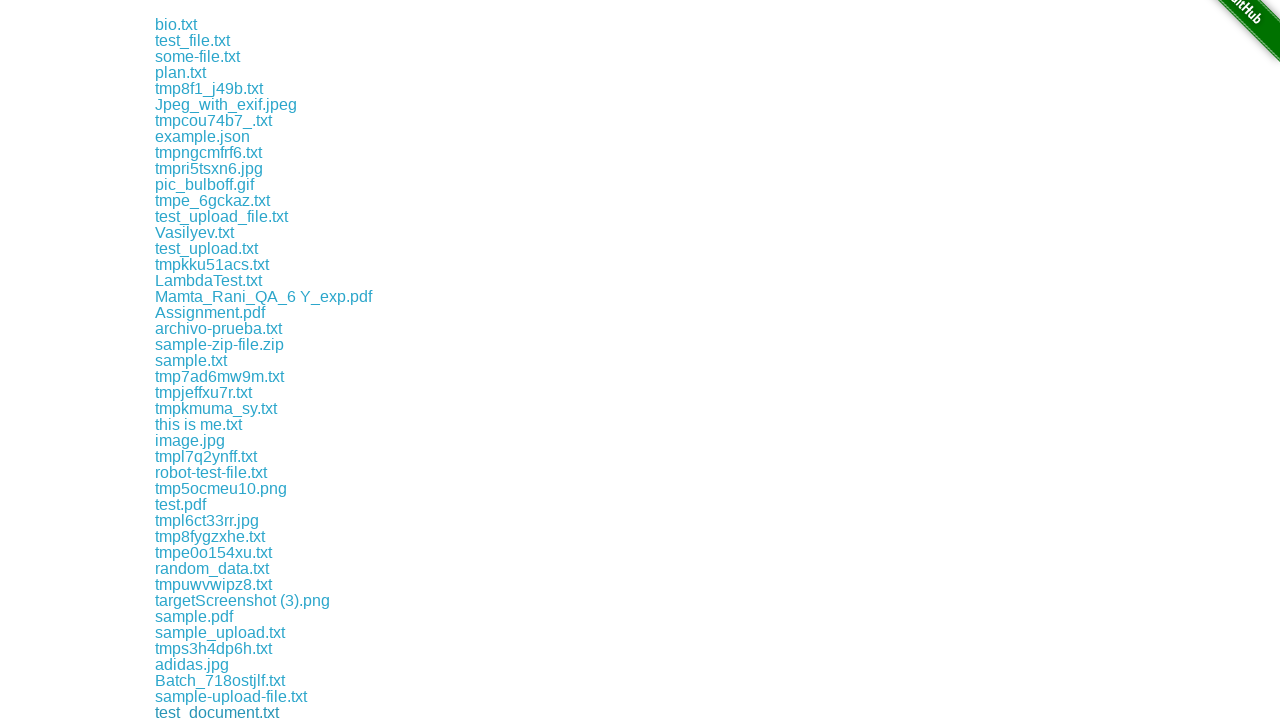

Waited 100ms between downloads
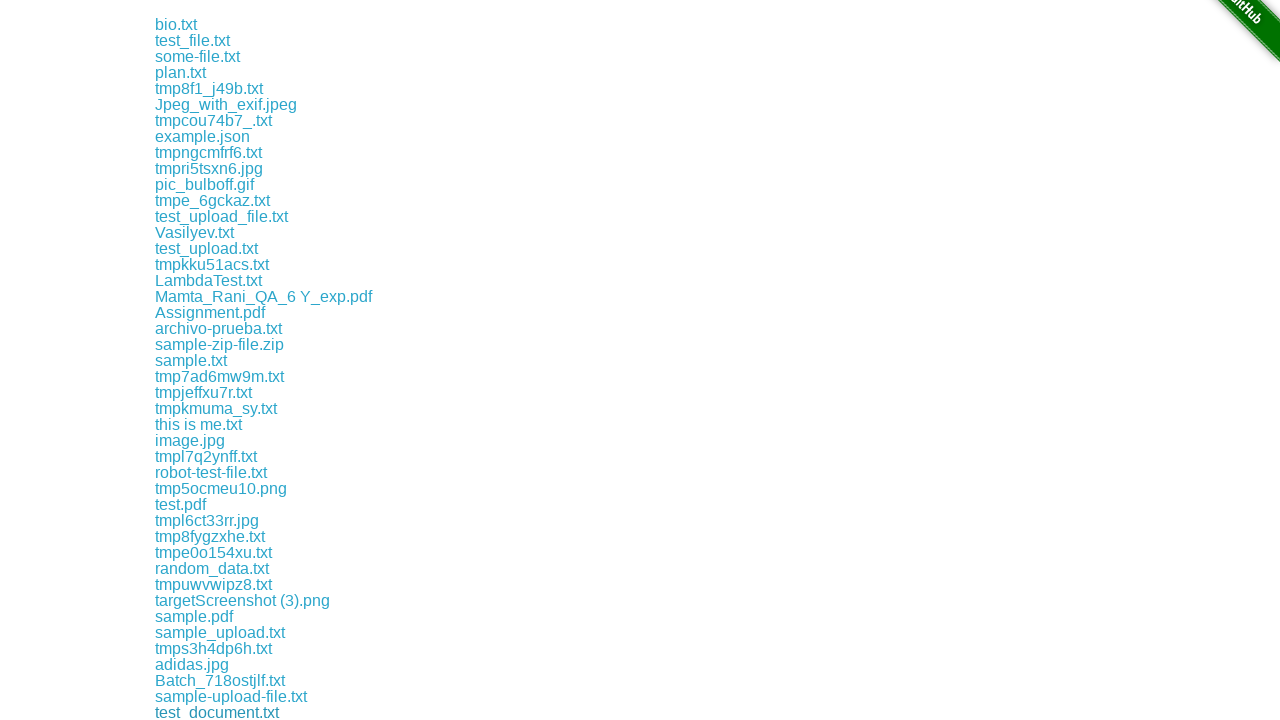

Clicked a download link at (206, 712) on xpath=//div//a[contains(@href, 'download')] >> nth=44
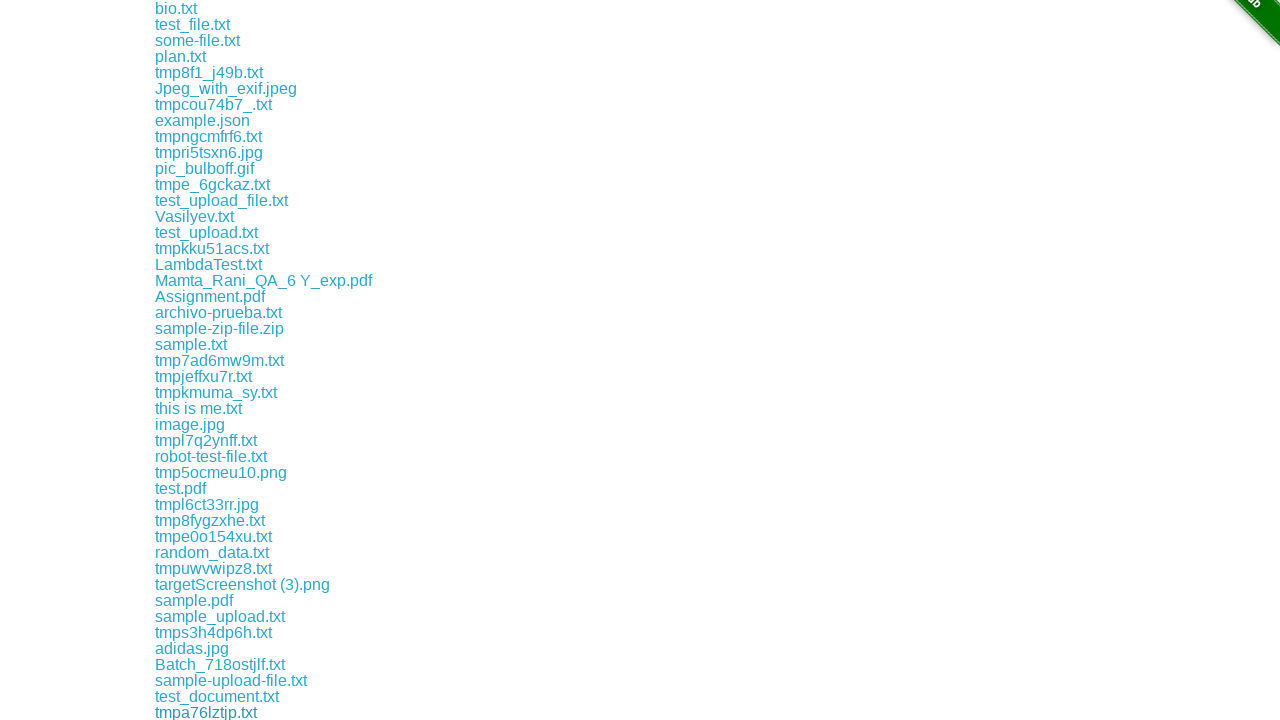

Waited 100ms between downloads
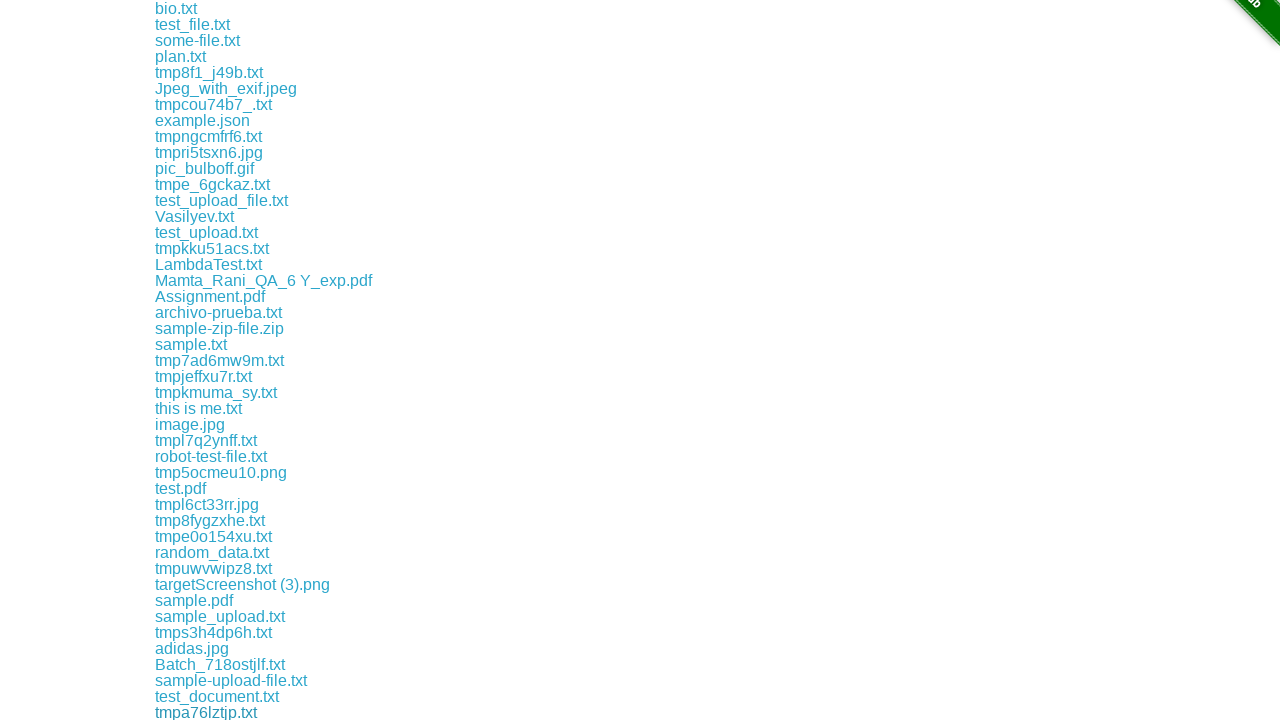

Clicked a download link at (192, 712) on xpath=//div//a[contains(@href, 'download')] >> nth=45
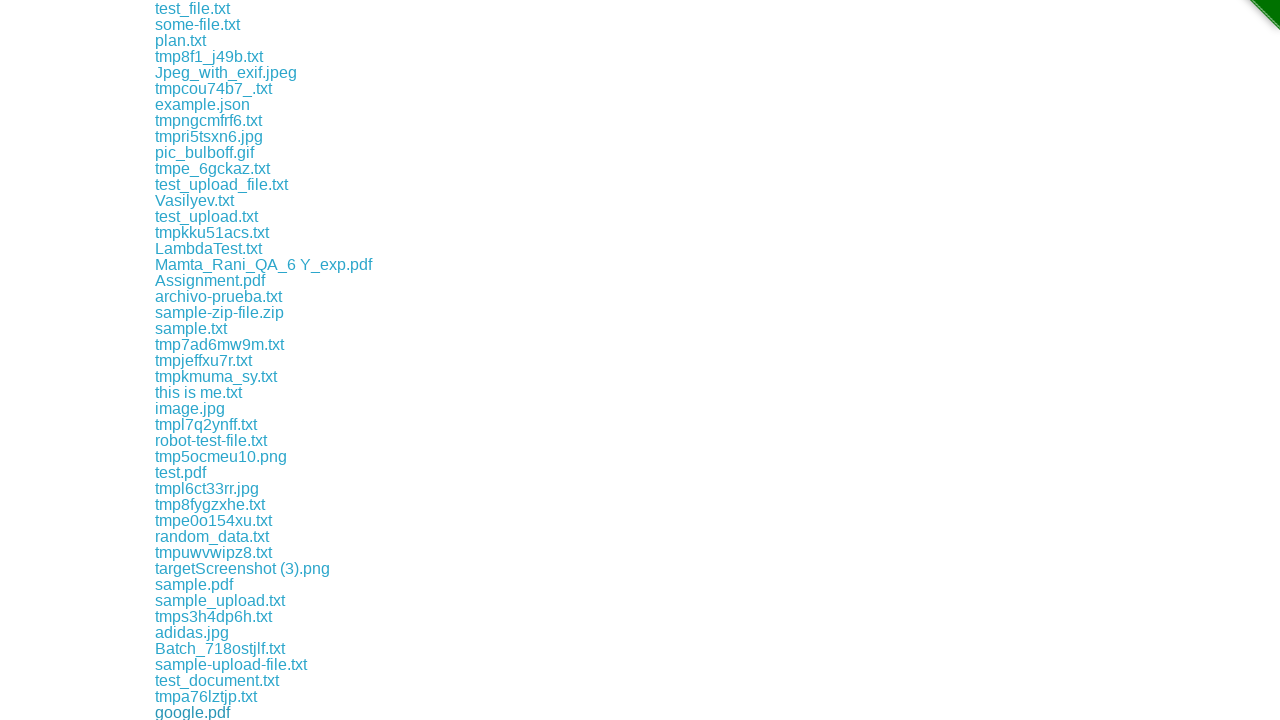

Waited 100ms between downloads
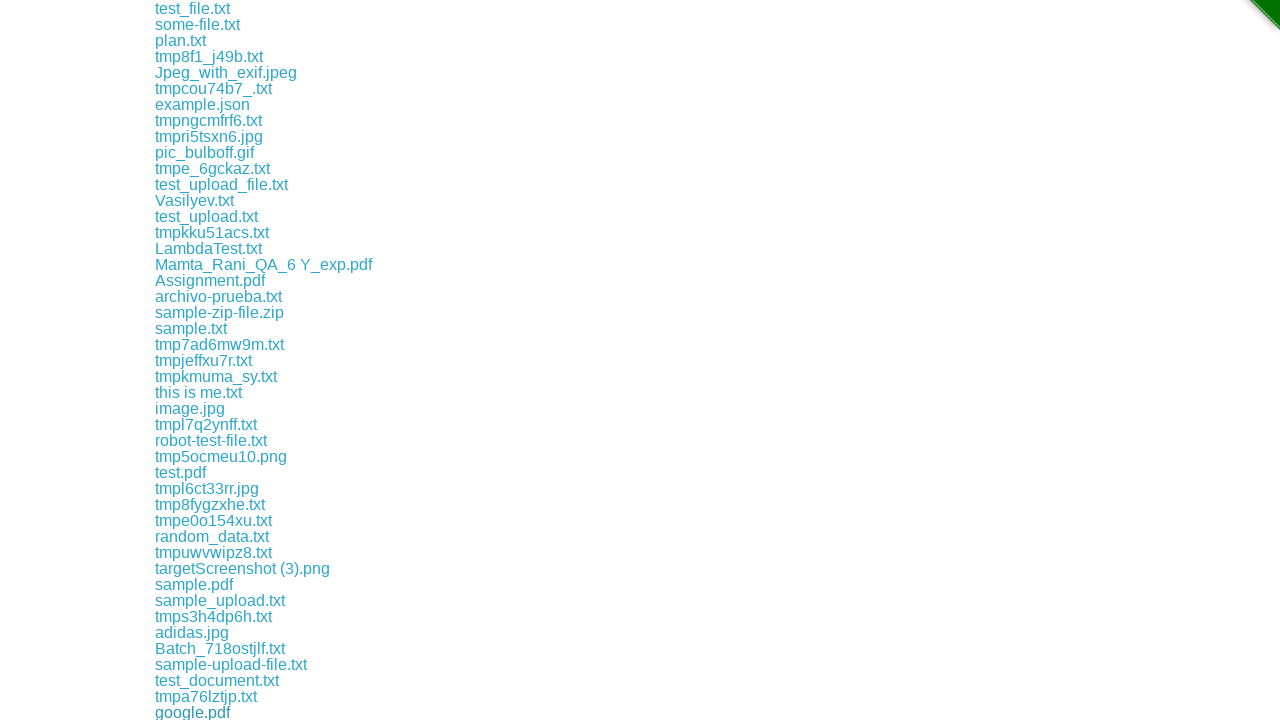

Clicked a download link at (208, 712) on xpath=//div//a[contains(@href, 'download')] >> nth=46
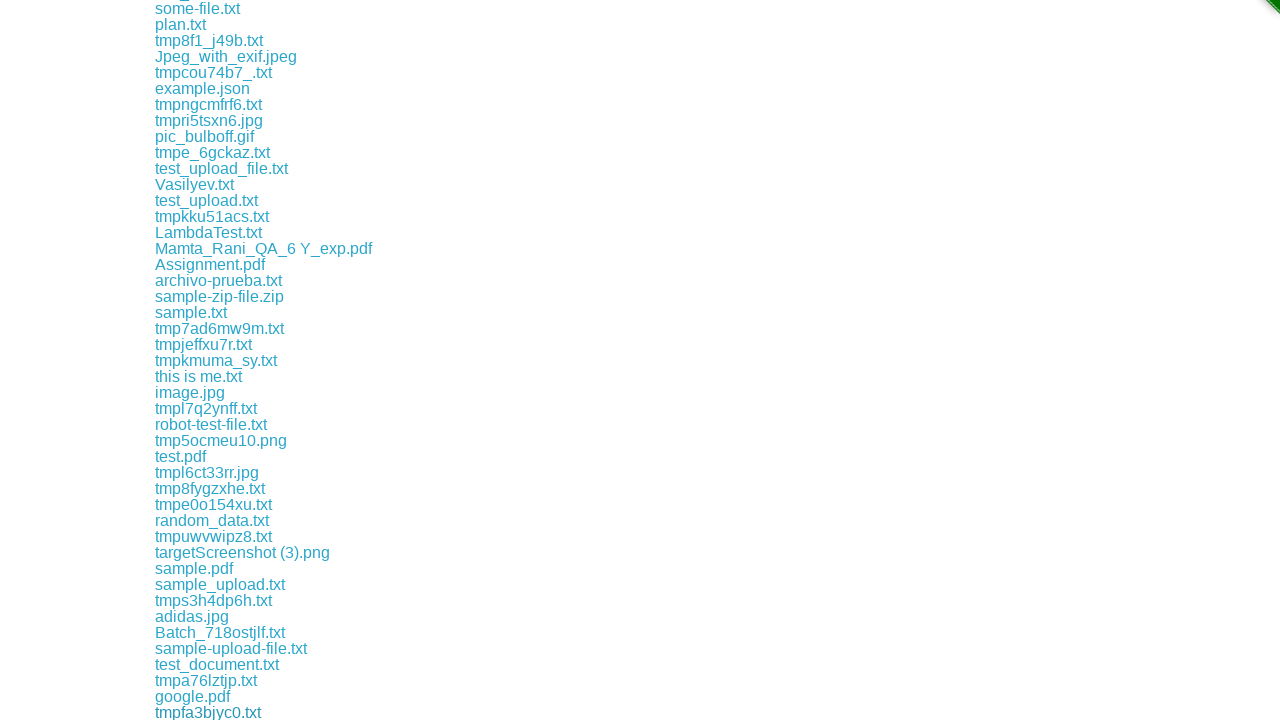

Waited 100ms between downloads
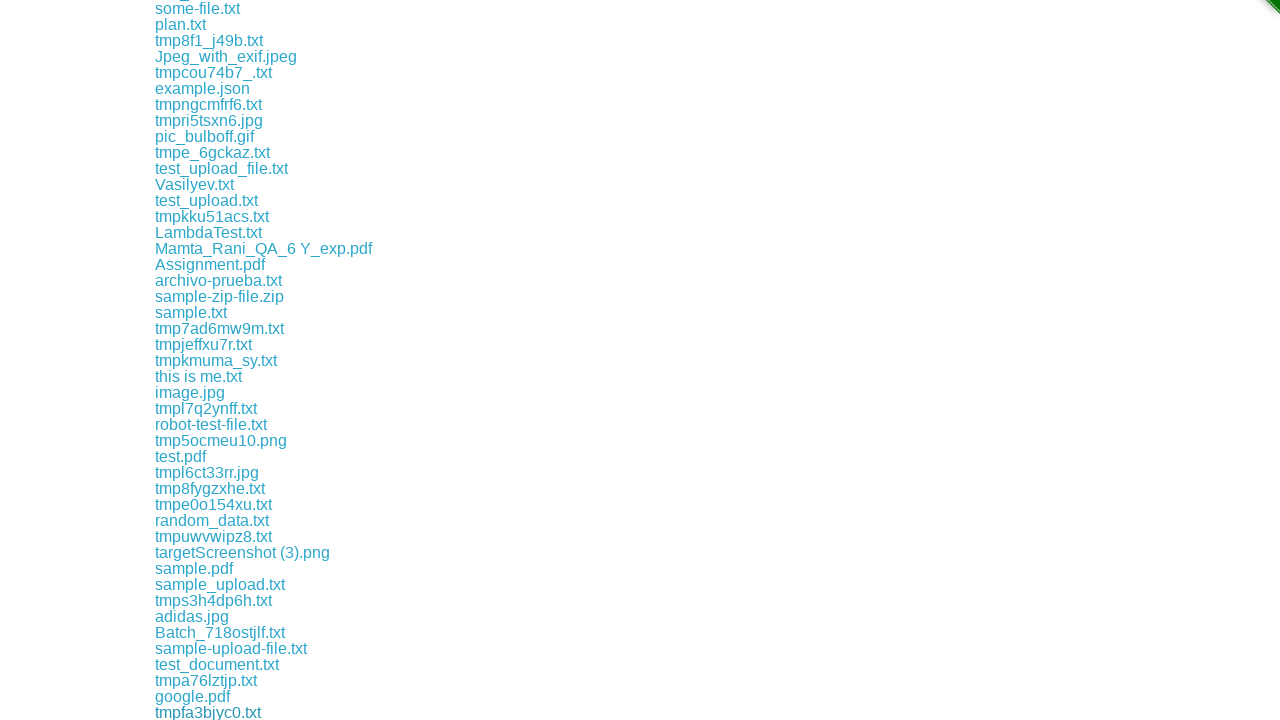

Clicked a download link at (211, 712) on xpath=//div//a[contains(@href, 'download')] >> nth=47
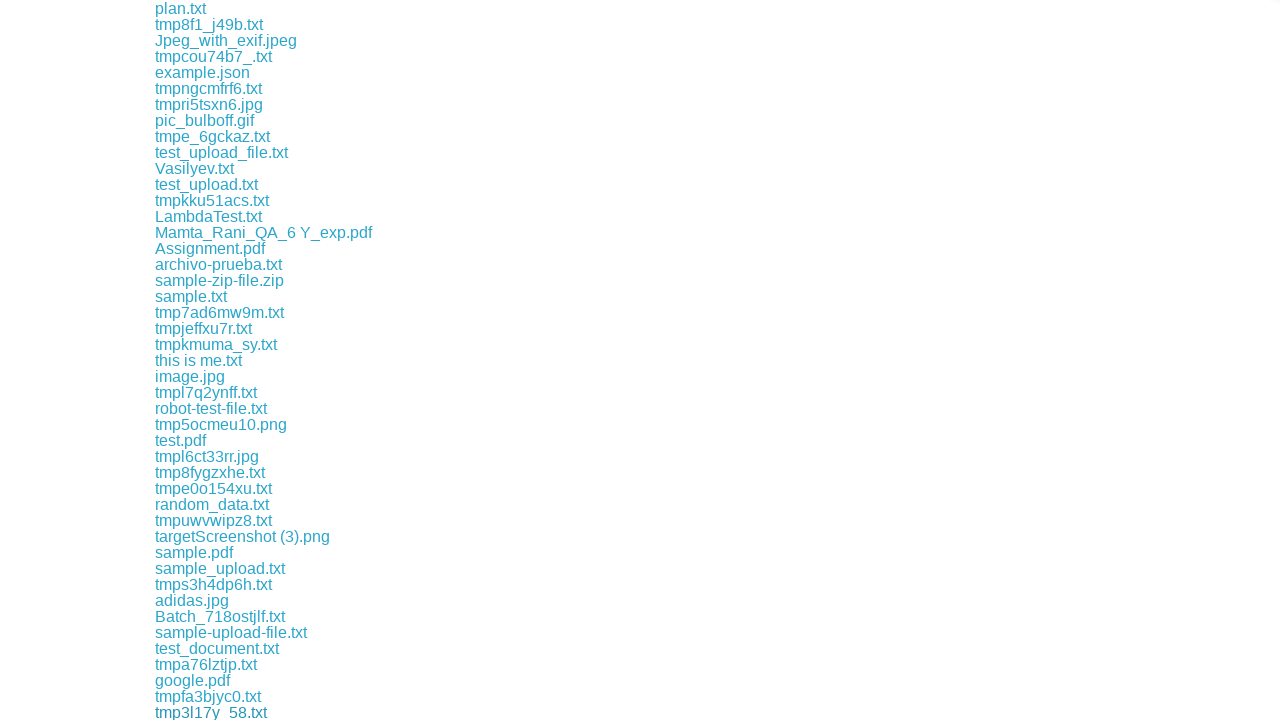

Waited 100ms between downloads
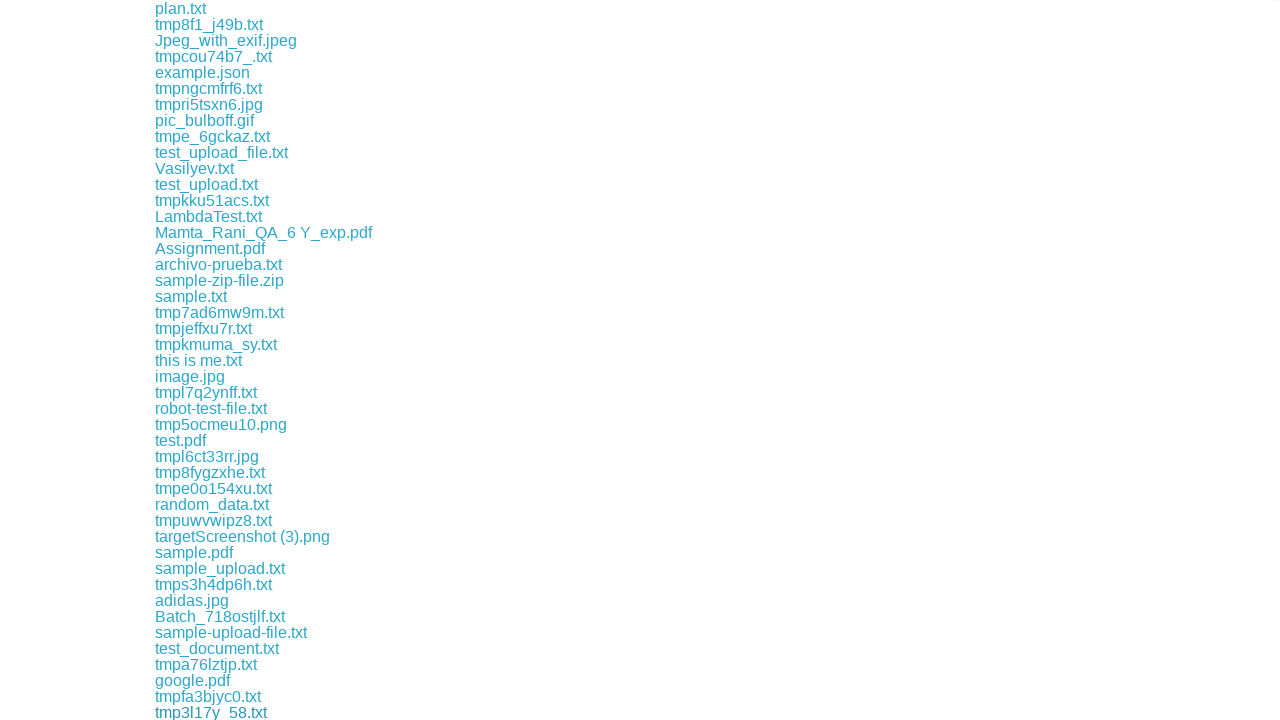

Clicked a download link at (211, 712) on xpath=//div//a[contains(@href, 'download')] >> nth=48
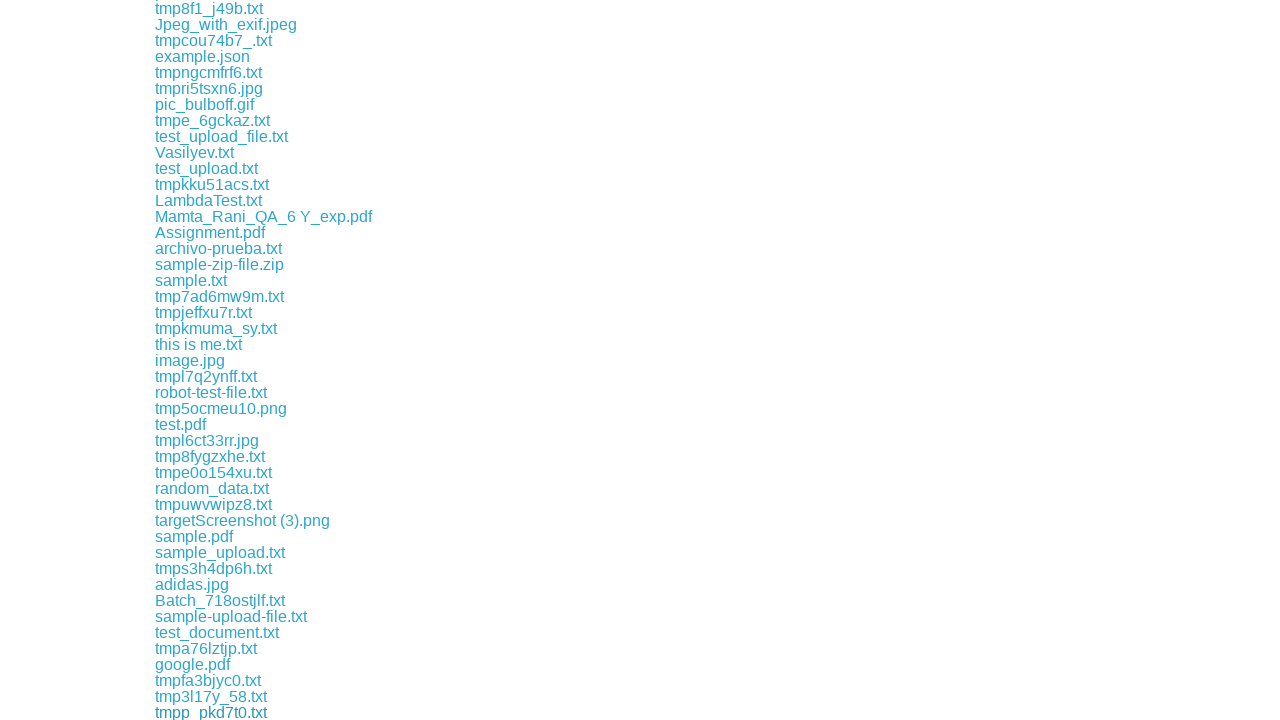

Waited 100ms between downloads
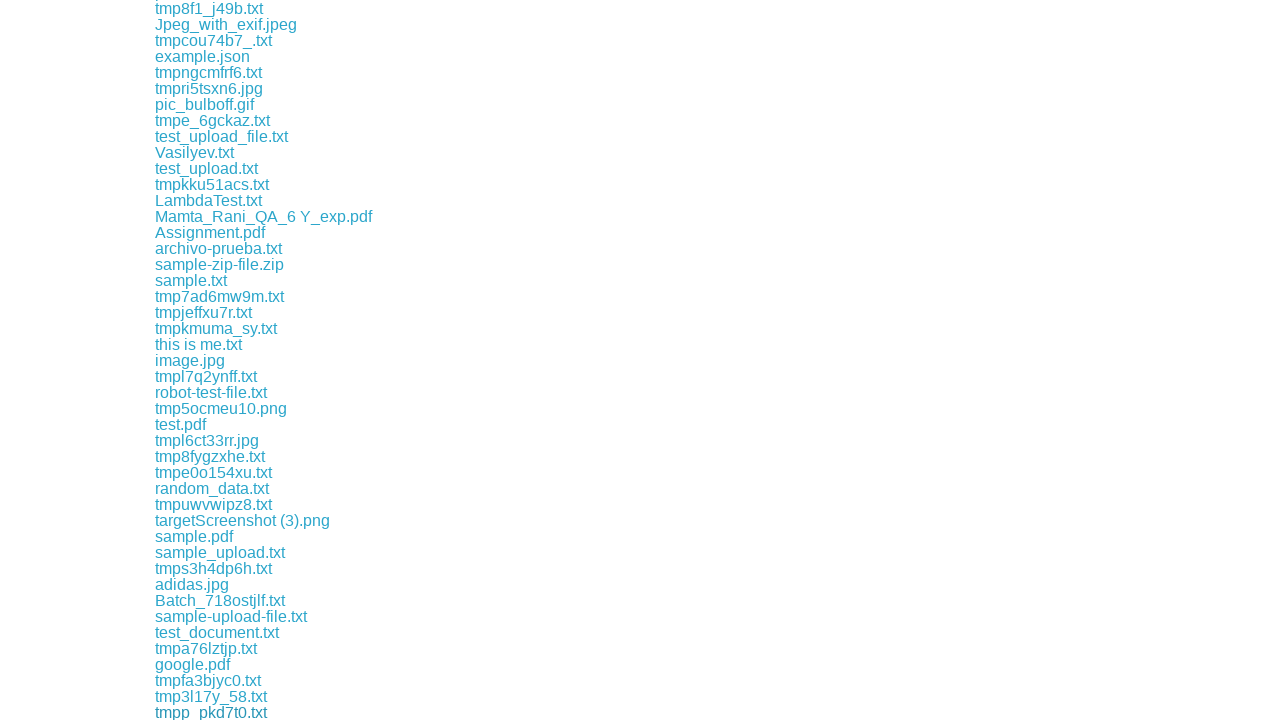

Clicked a download link at (219, 712) on xpath=//div//a[contains(@href, 'download')] >> nth=49
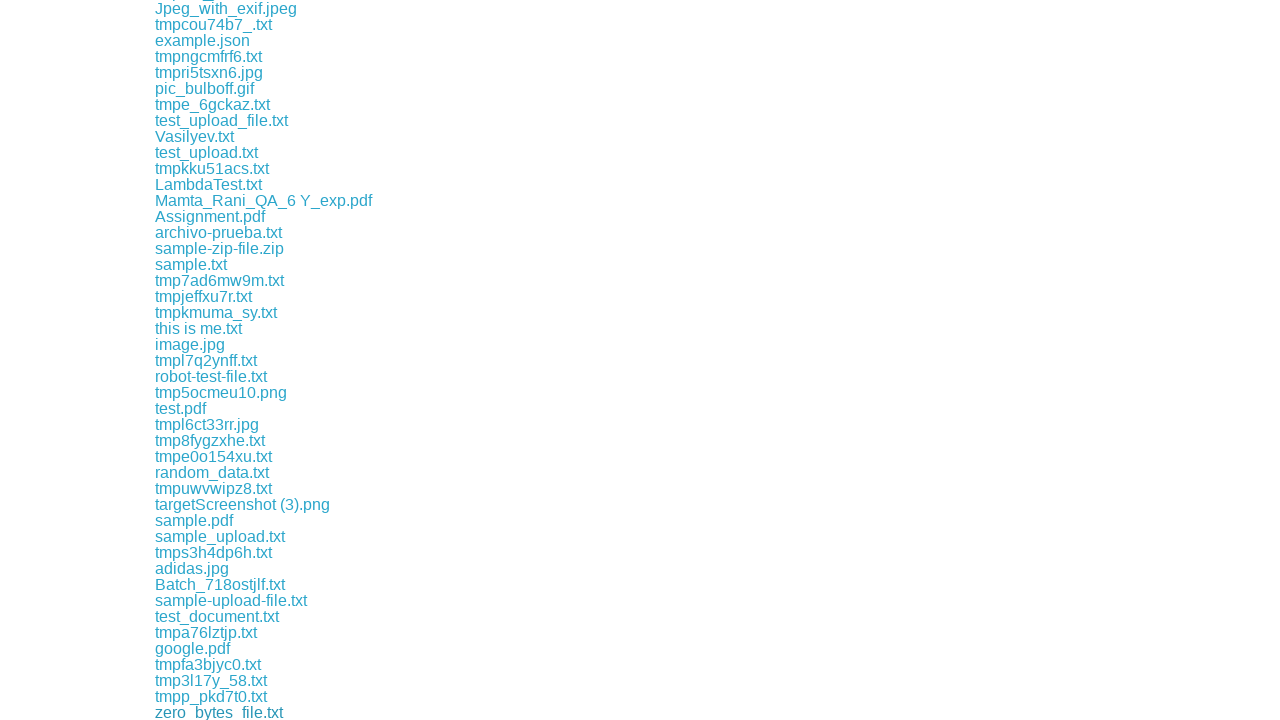

Waited 100ms between downloads
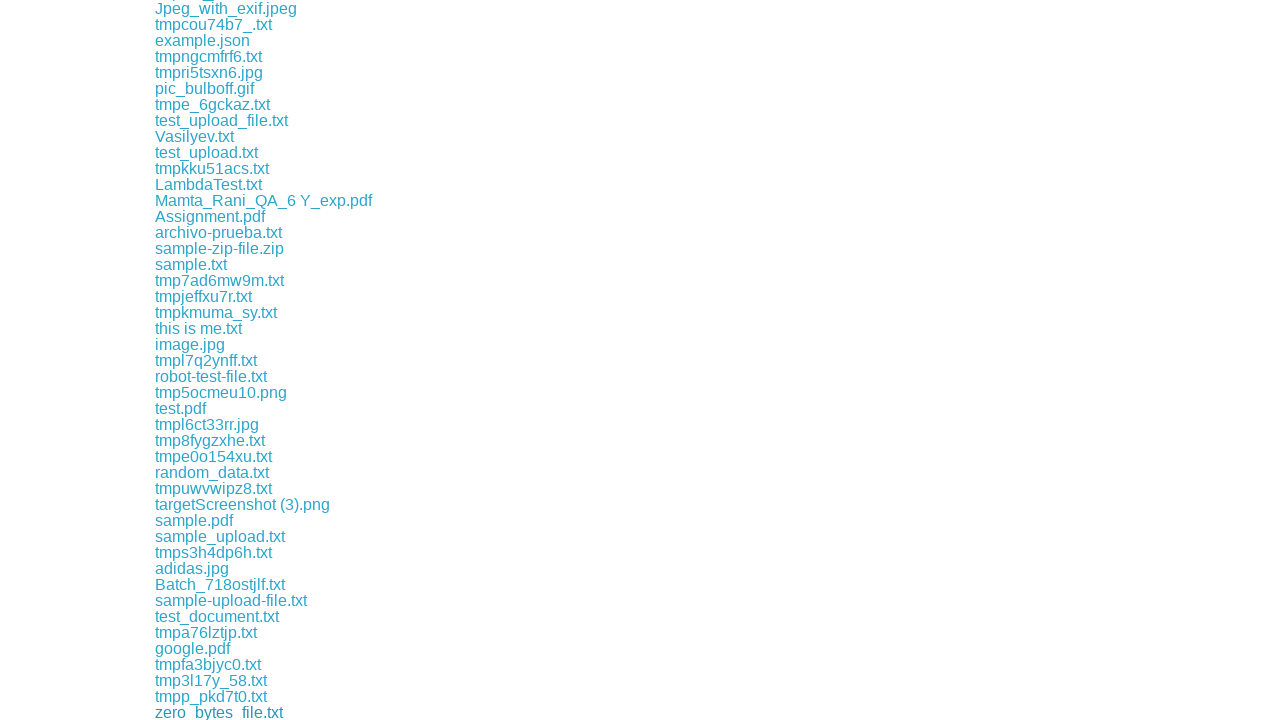

Clicked a download link at (194, 712) on xpath=//div//a[contains(@href, 'download')] >> nth=50
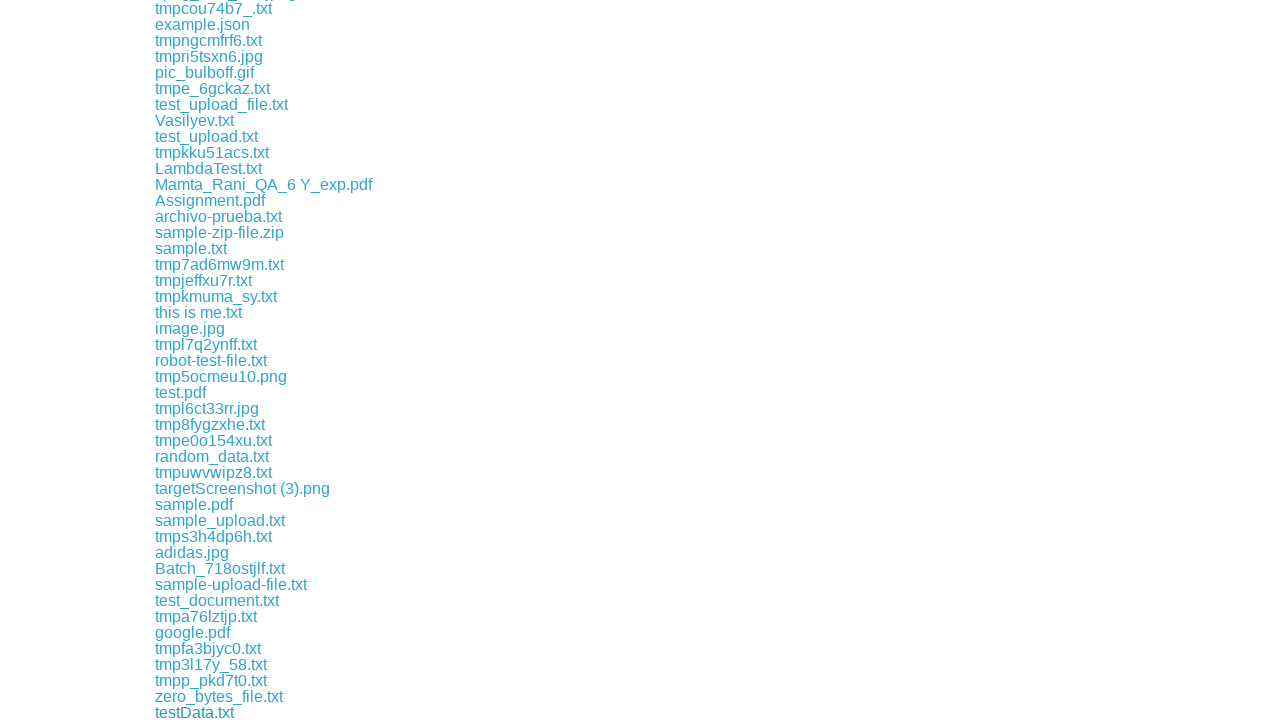

Waited 100ms between downloads
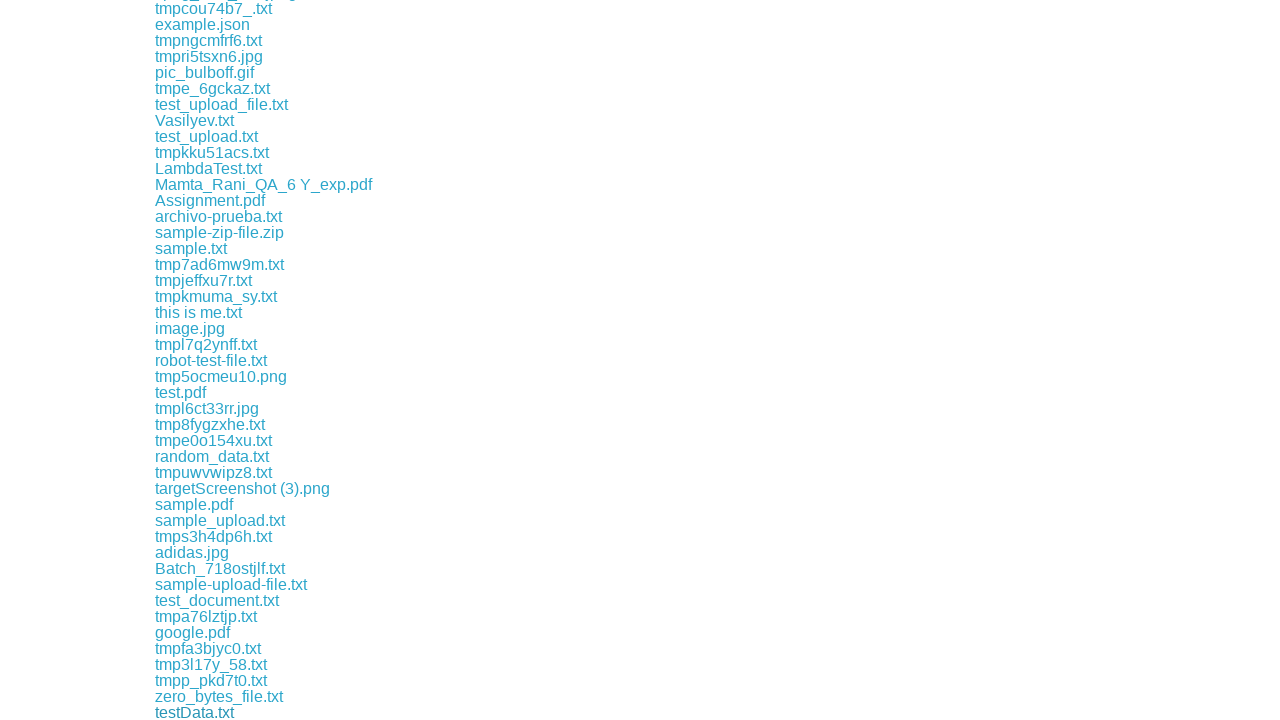

Clicked a download link at (196, 712) on xpath=//div//a[contains(@href, 'download')] >> nth=51
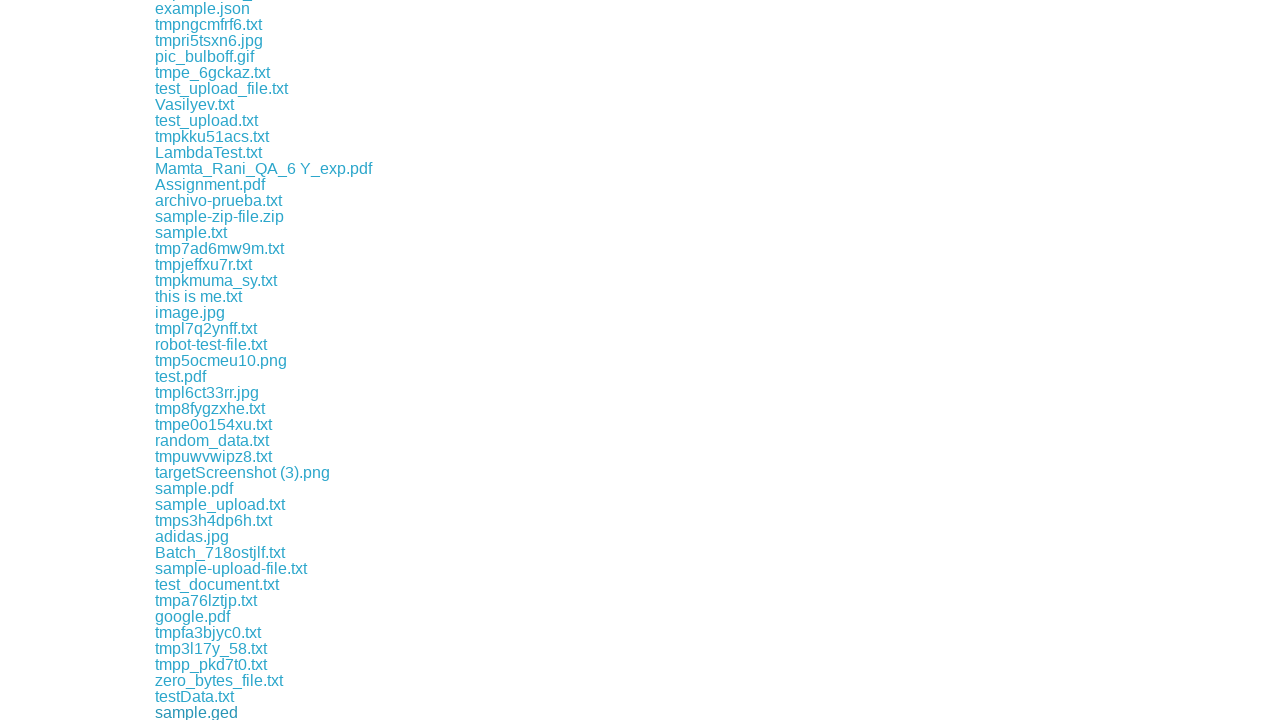

Waited 100ms between downloads
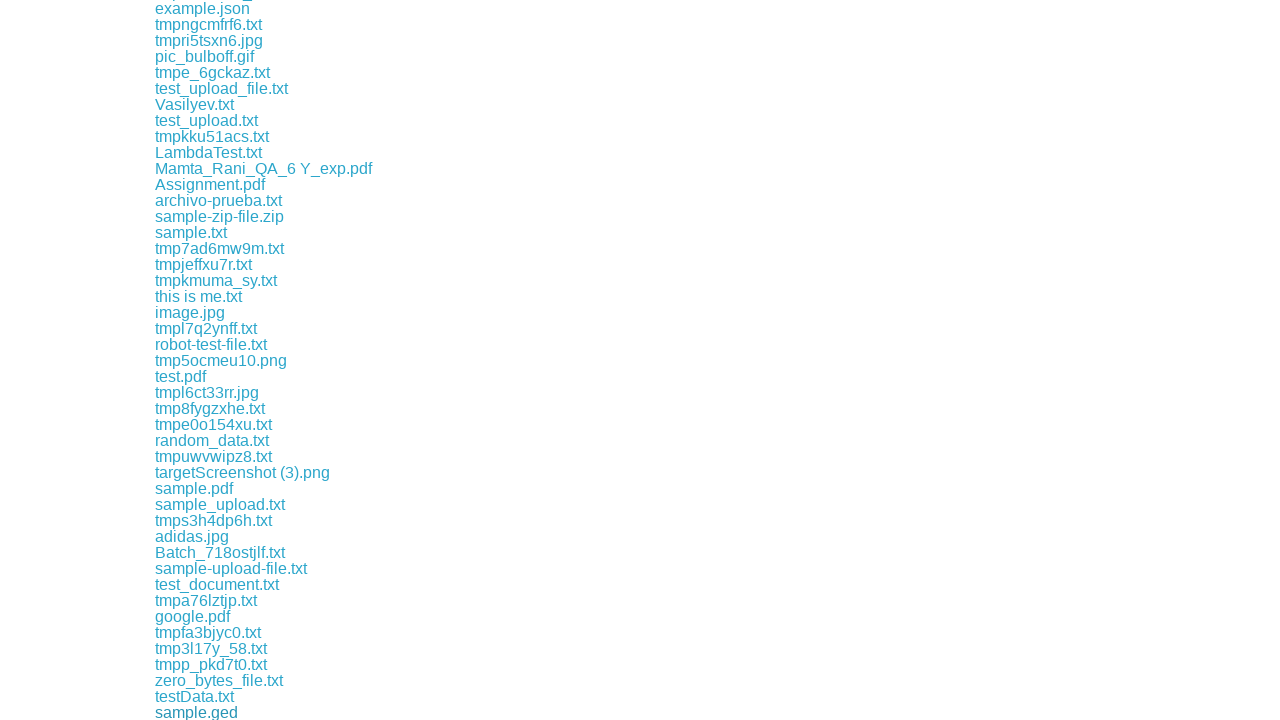

Clicked a download link at (212, 712) on xpath=//div//a[contains(@href, 'download')] >> nth=52
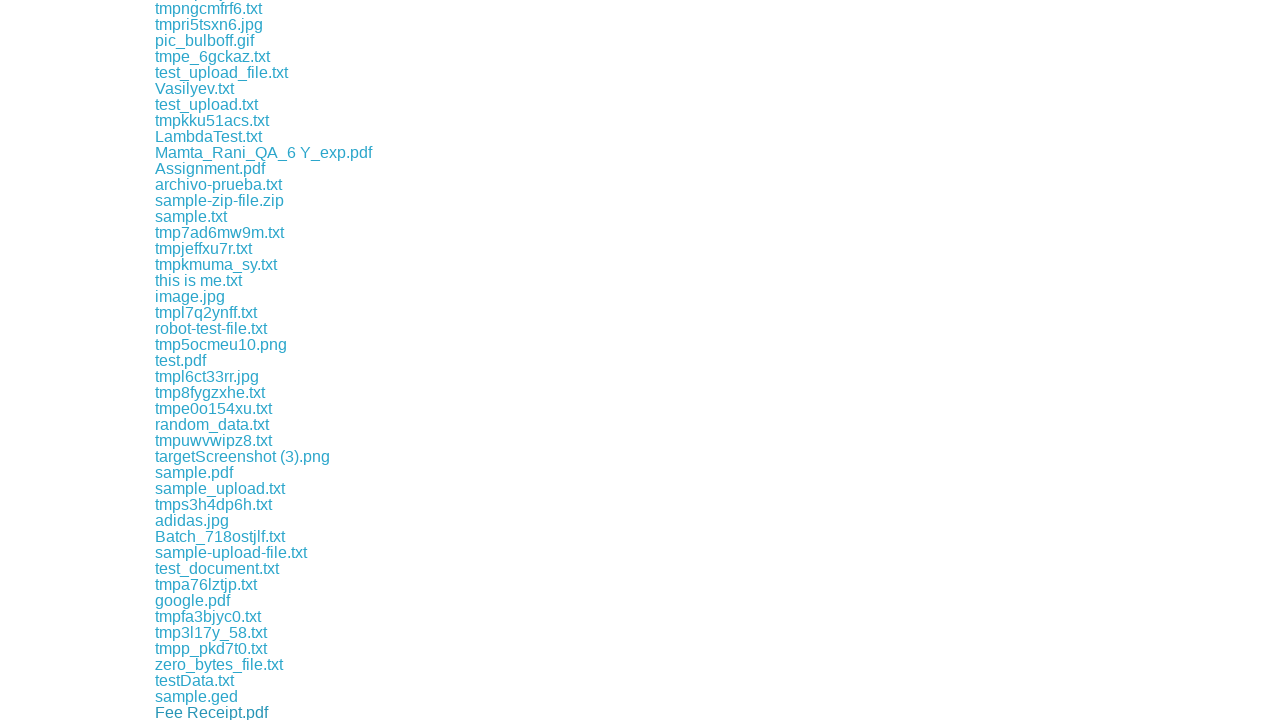

Waited 100ms between downloads
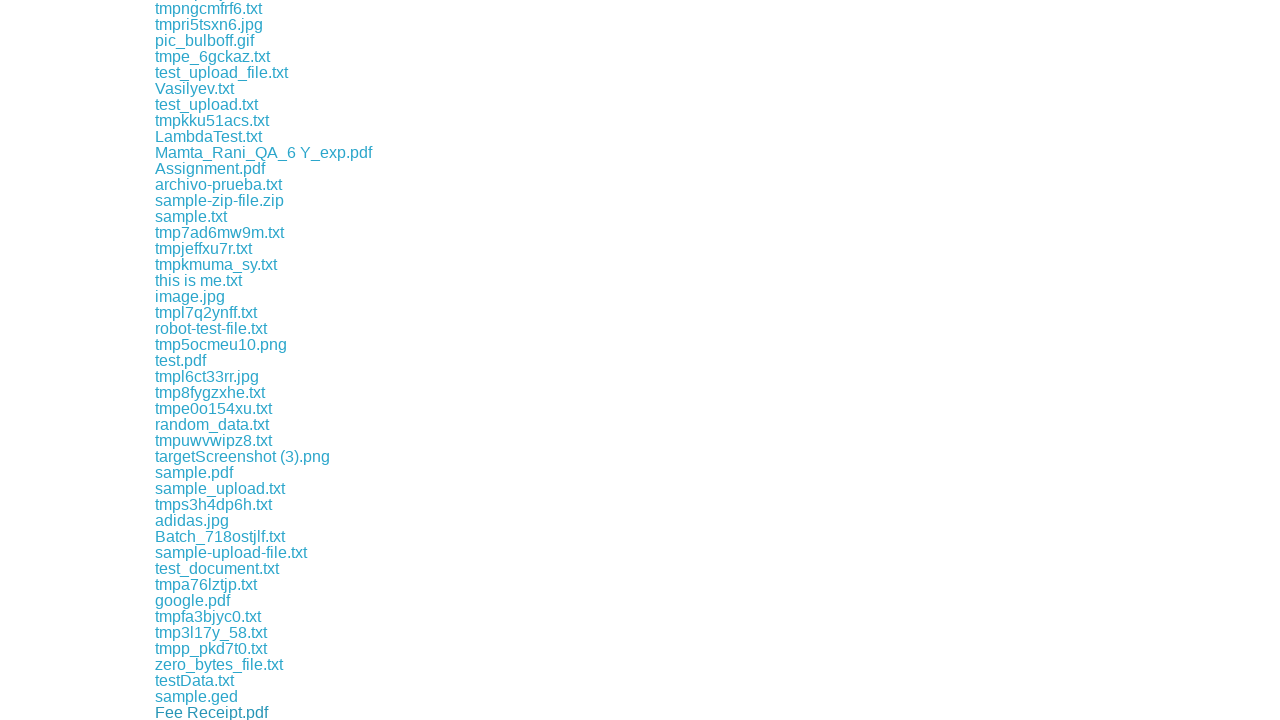

Clicked a download link at (211, 712) on xpath=//div//a[contains(@href, 'download')] >> nth=53
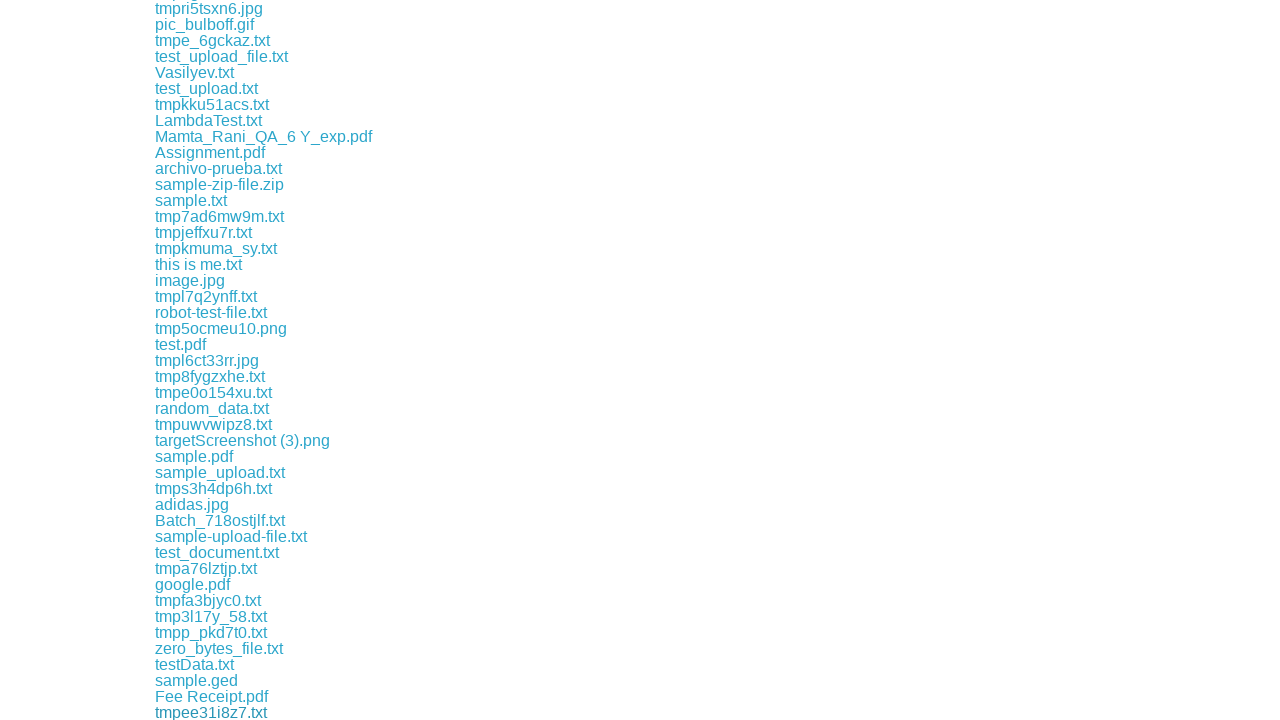

Waited 100ms between downloads
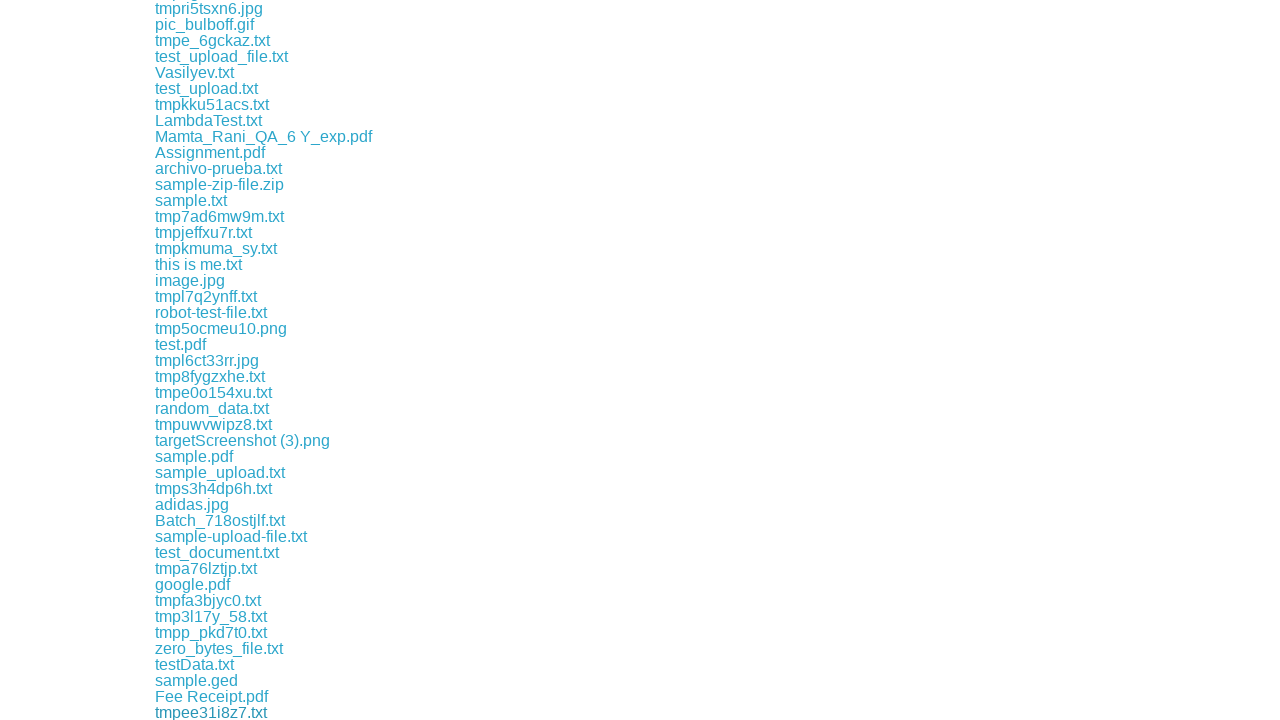

Clicked a download link at (214, 712) on xpath=//div//a[contains(@href, 'download')] >> nth=54
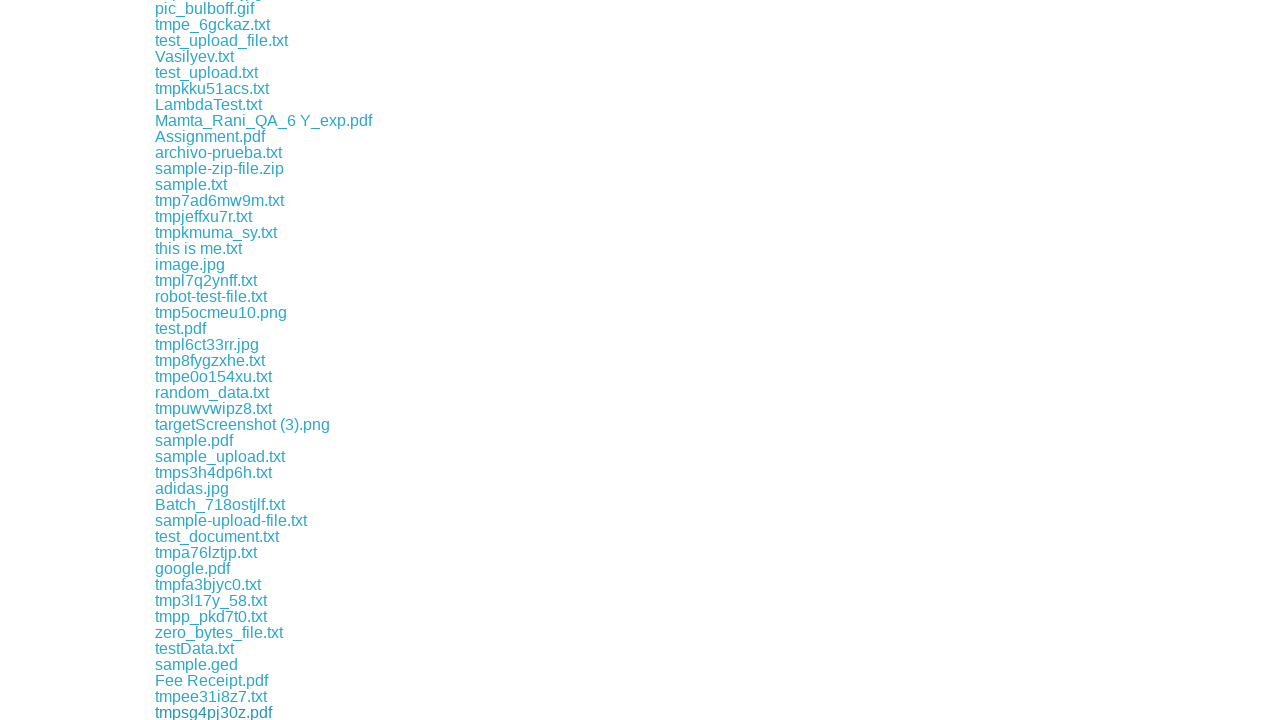

Waited 100ms between downloads
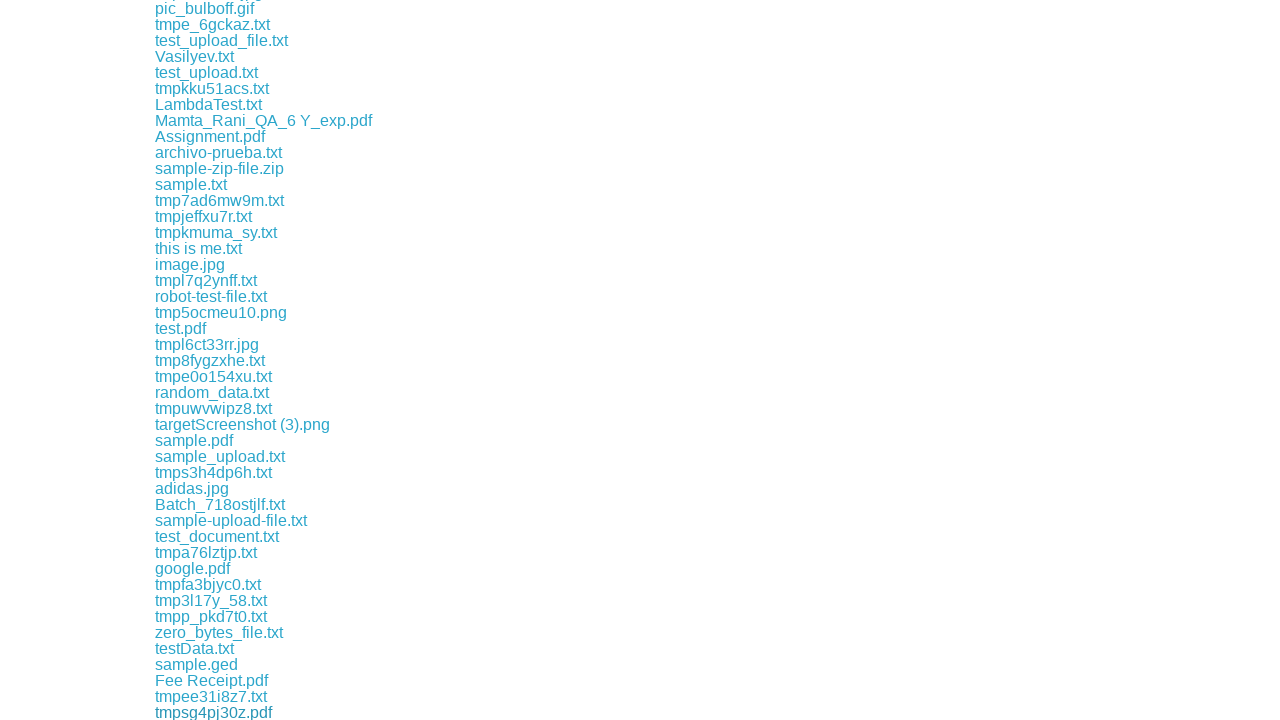

Clicked a download link at (182, 712) on xpath=//div//a[contains(@href, 'download')] >> nth=55
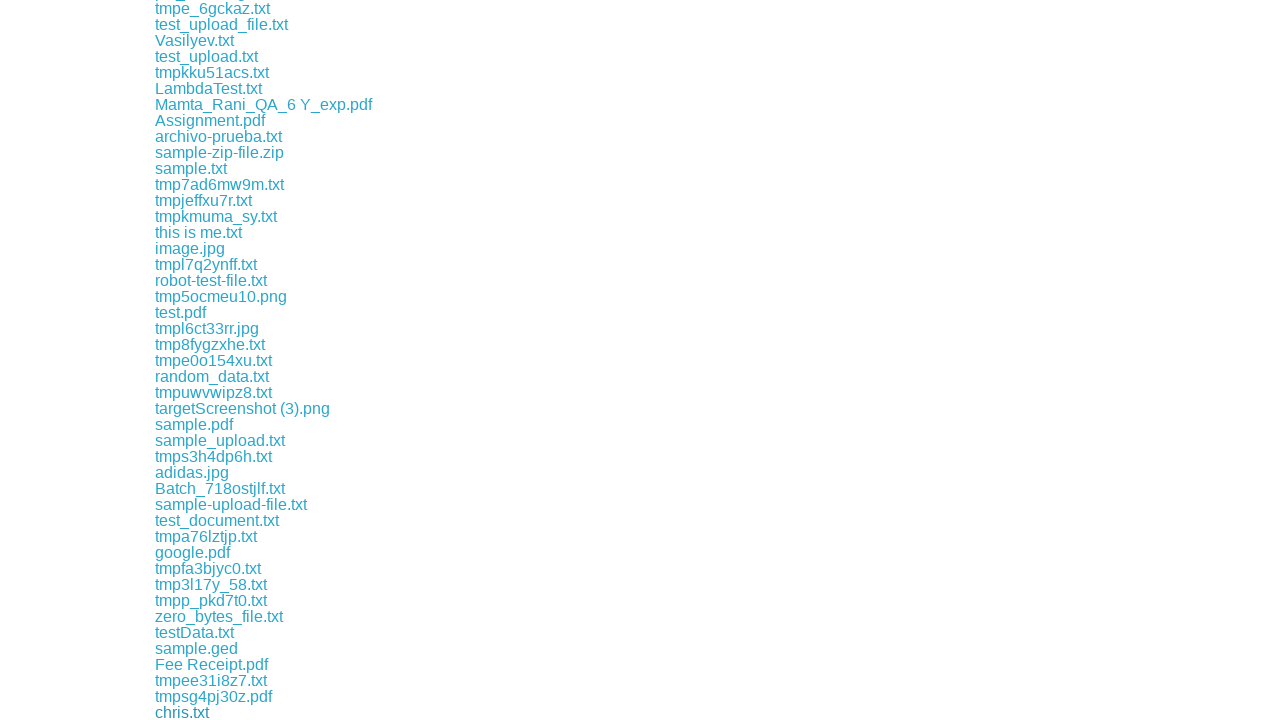

Waited 100ms between downloads
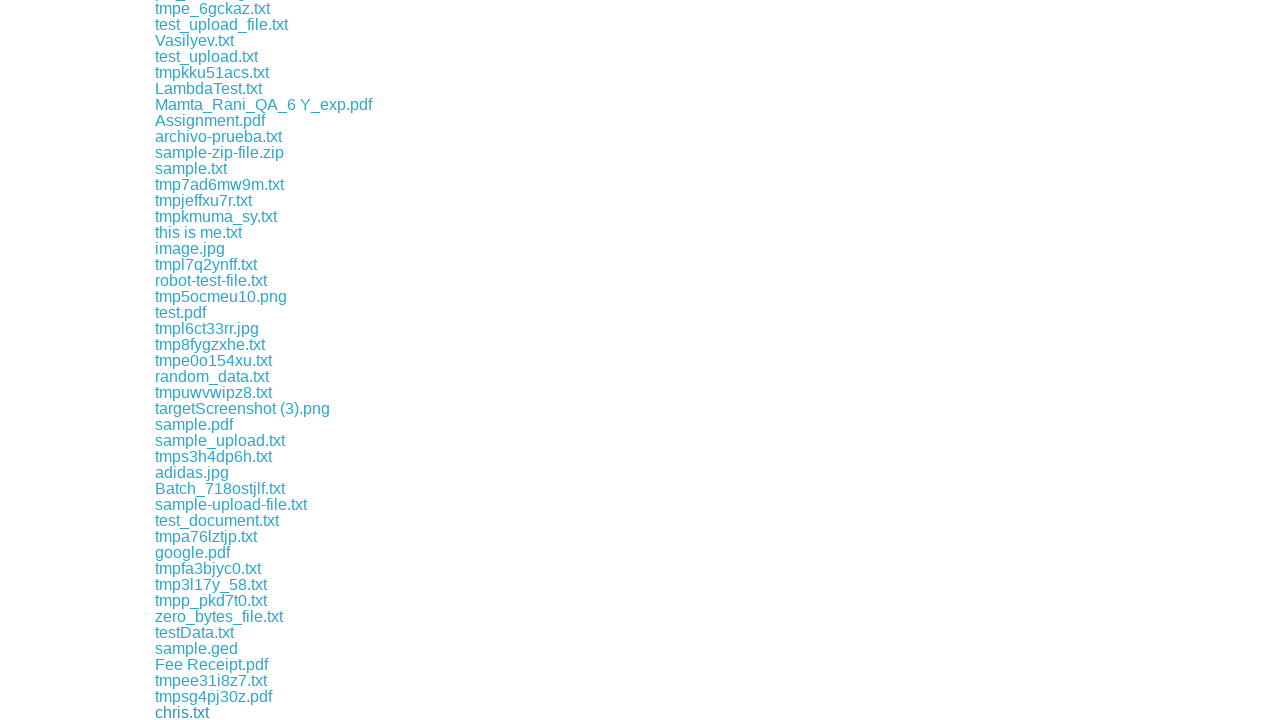

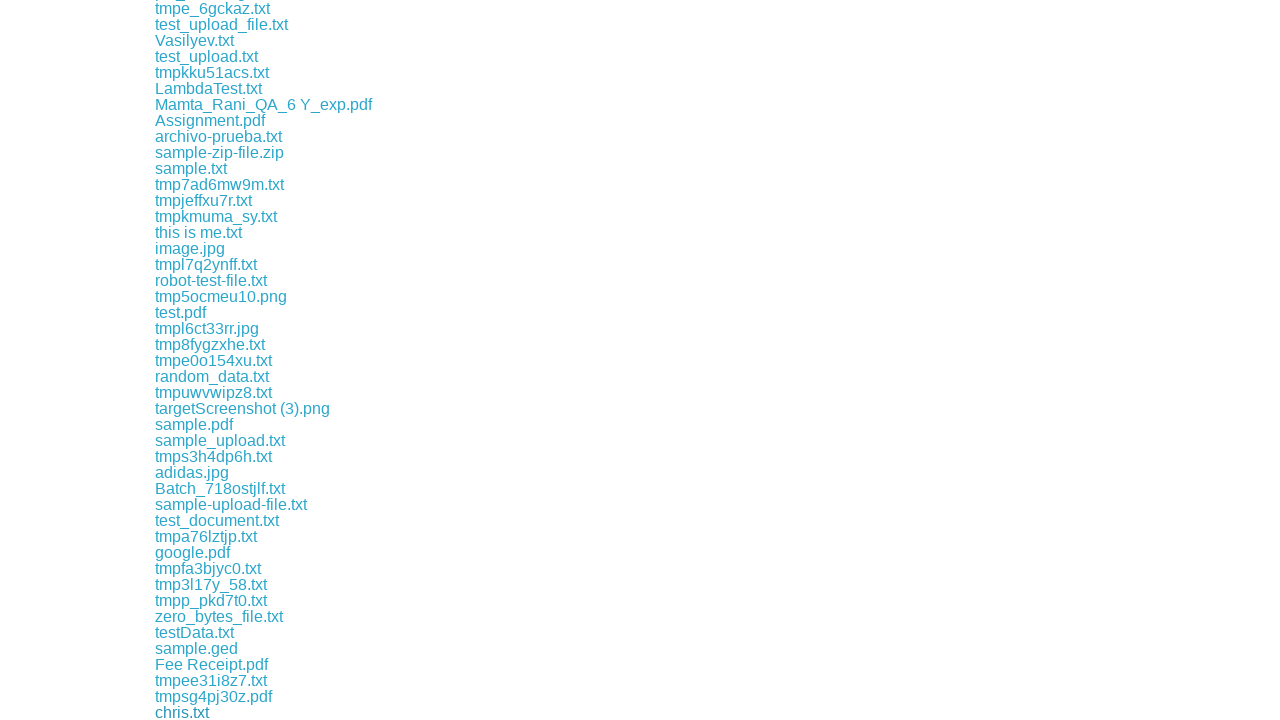